Tests the jQuery UI datepicker widget by selecting a specific date (April 3, 2024), navigating through months using the previous button until the correct month/year is displayed, then clicking on the target day.

Starting URL: https://jqueryui.com/datepicker/

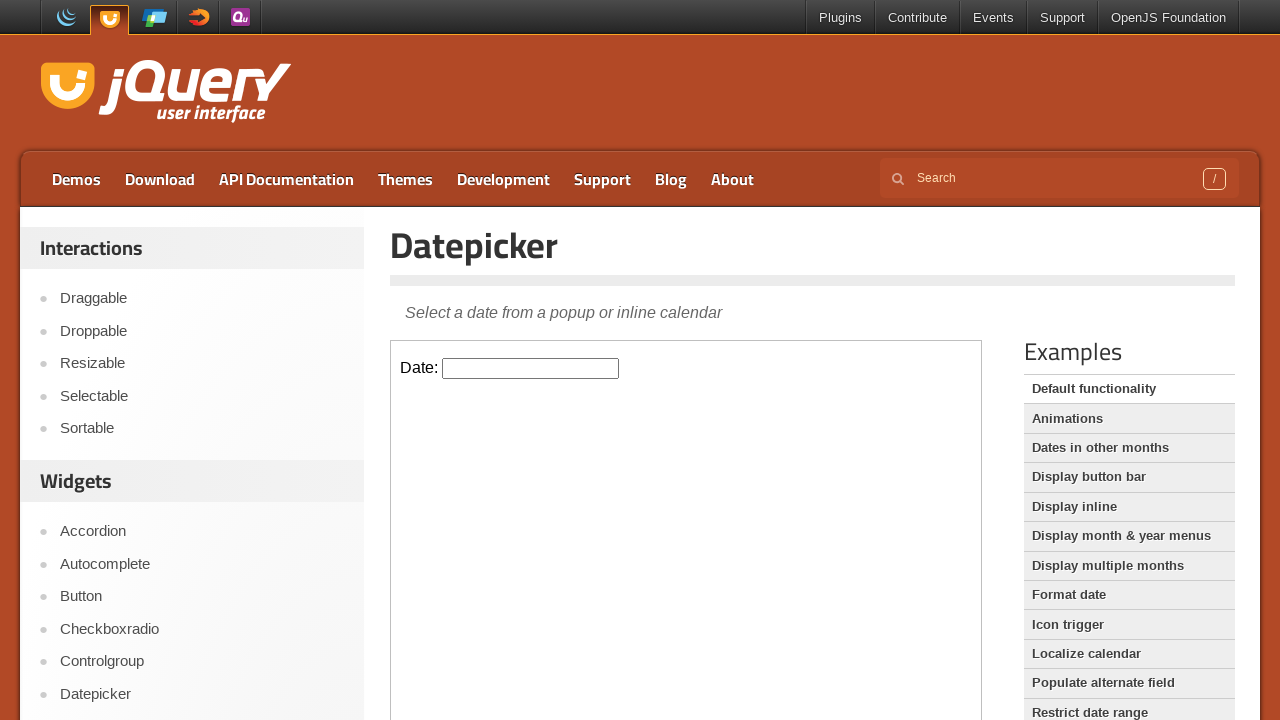

Located iframe containing the datepicker
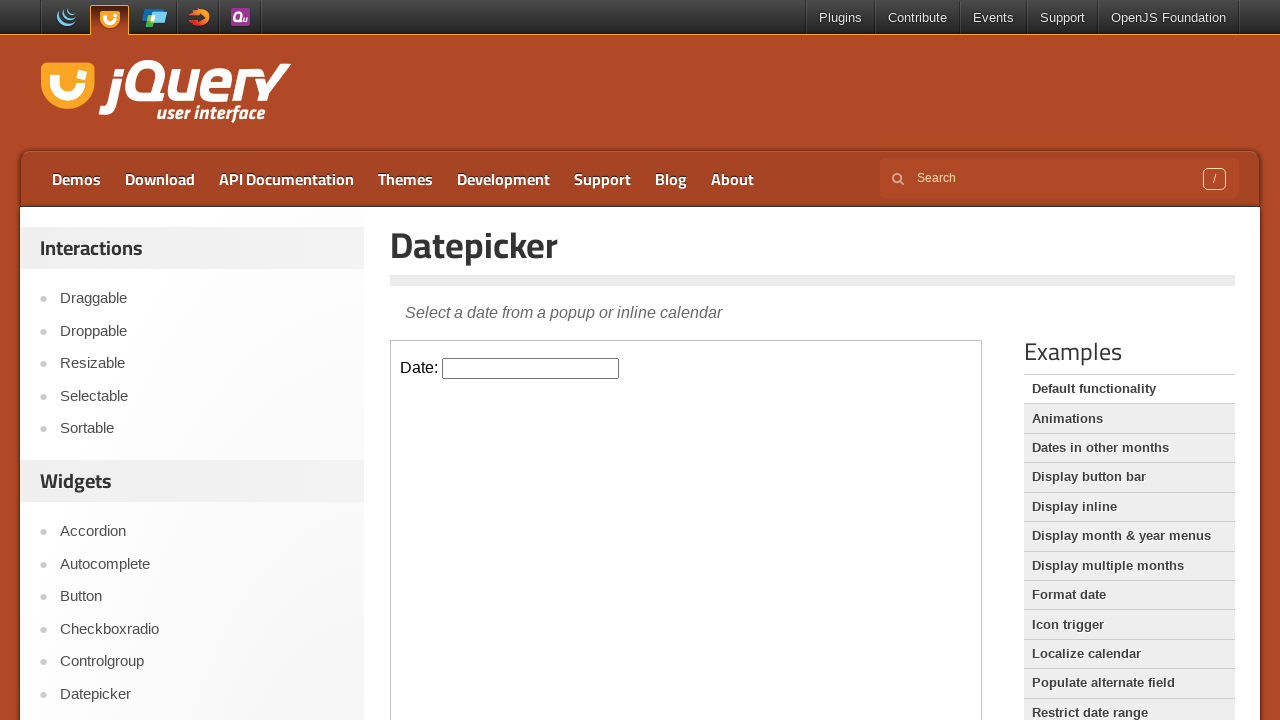

Clicked on datepicker input to open the calendar at (531, 368) on iframe.demo-frame >> internal:control=enter-frame >> #datepicker
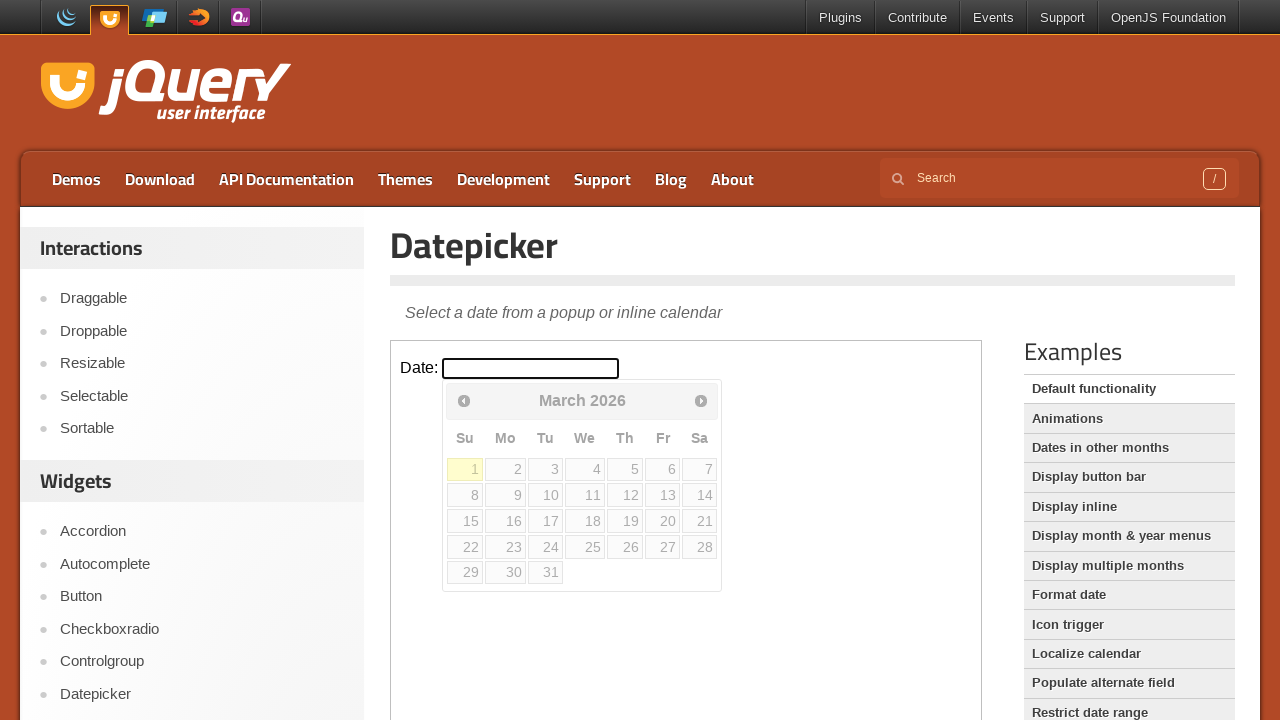

Retrieved displayed month 'March' and year '2026'
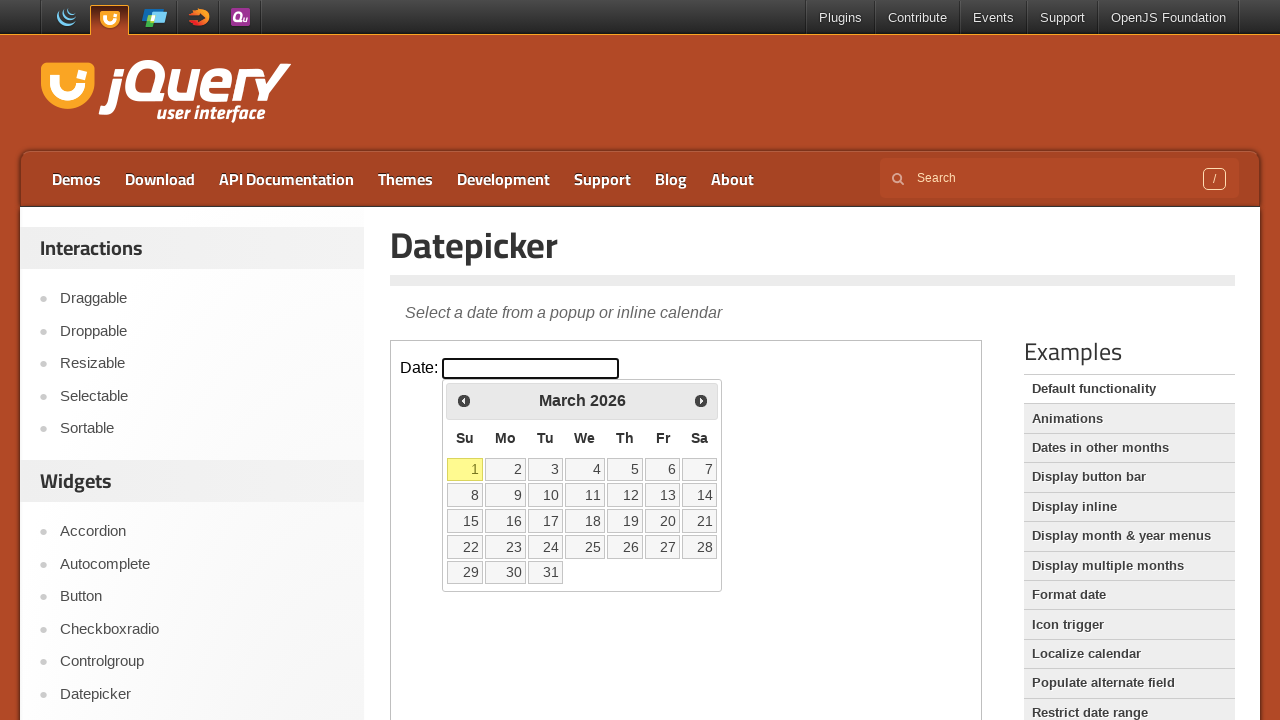

Clicked previous button to navigate to earlier month at (464, 400) on iframe.demo-frame >> internal:control=enter-frame >> a[data-handler='prev']
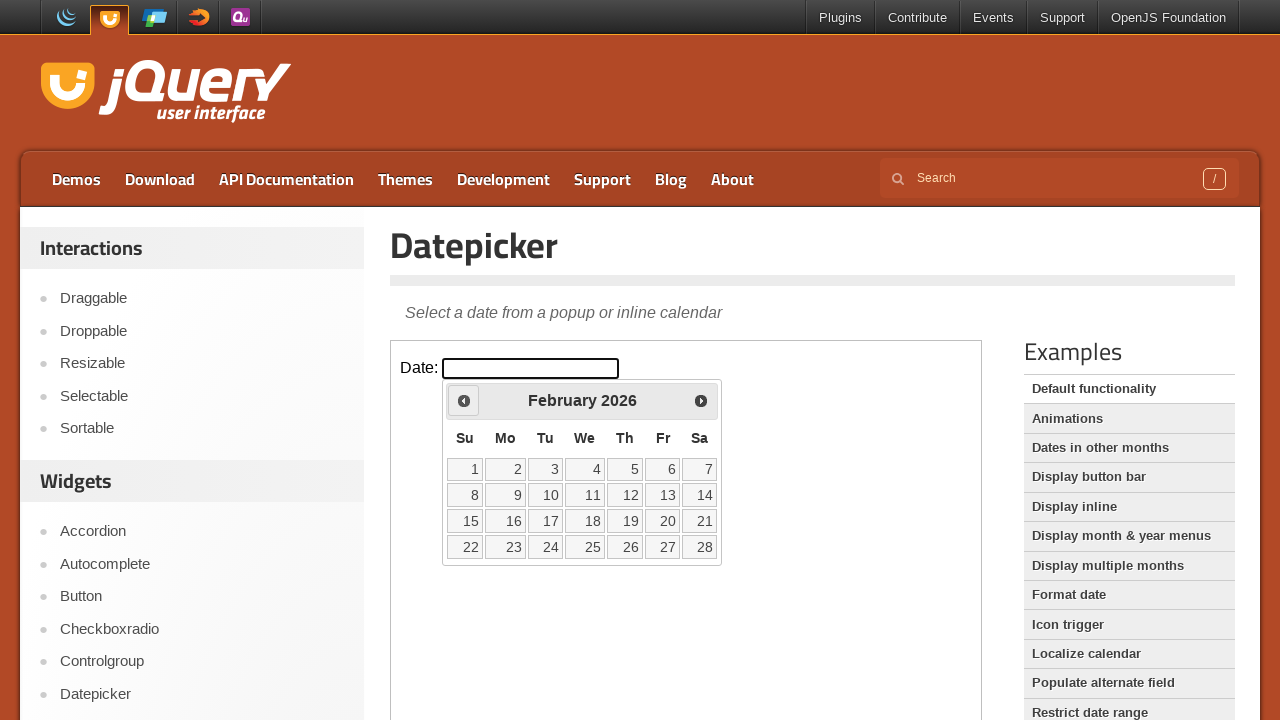

Waited 200ms for calendar to update
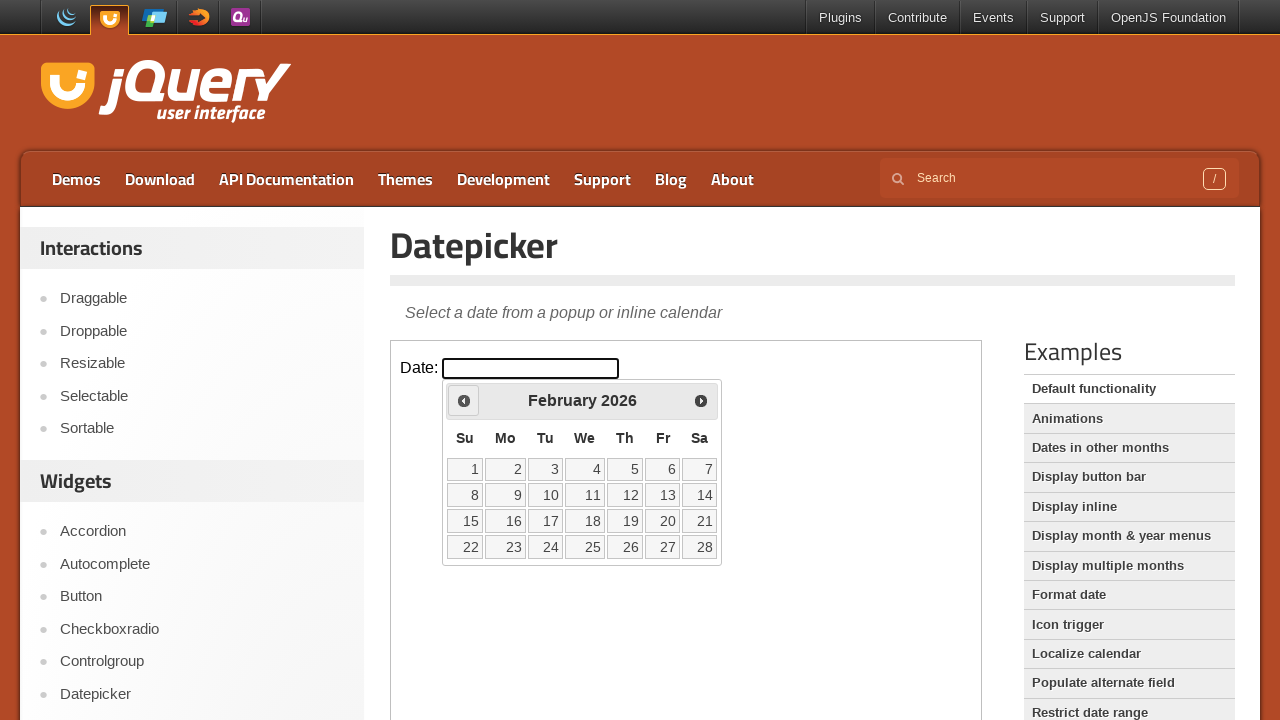

Retrieved displayed month 'February' and year '2026'
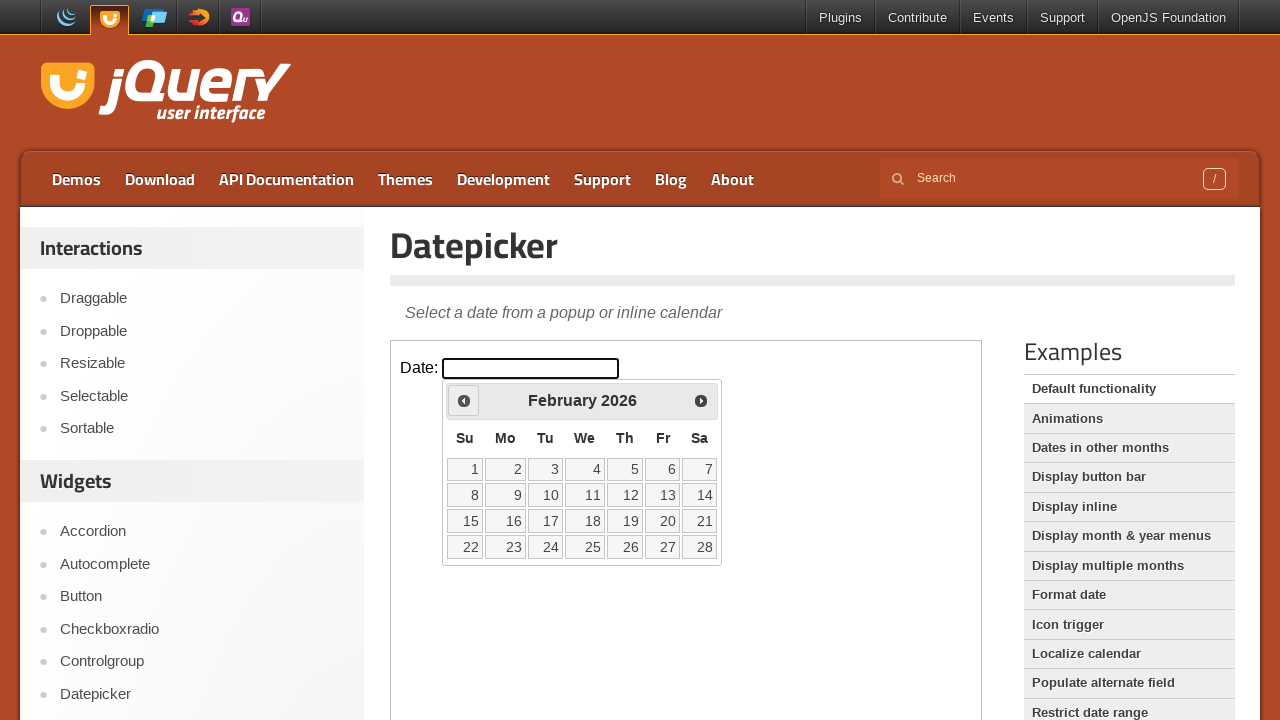

Clicked previous button to navigate to earlier month at (464, 400) on iframe.demo-frame >> internal:control=enter-frame >> a[data-handler='prev']
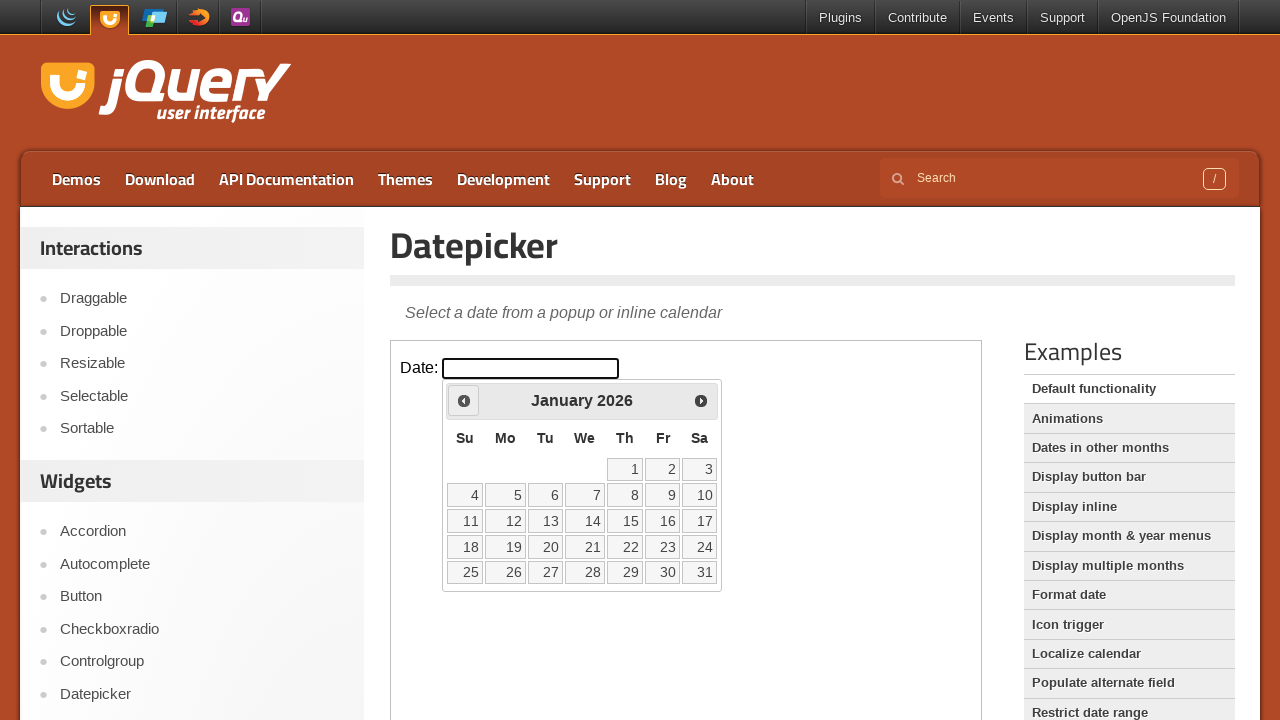

Waited 200ms for calendar to update
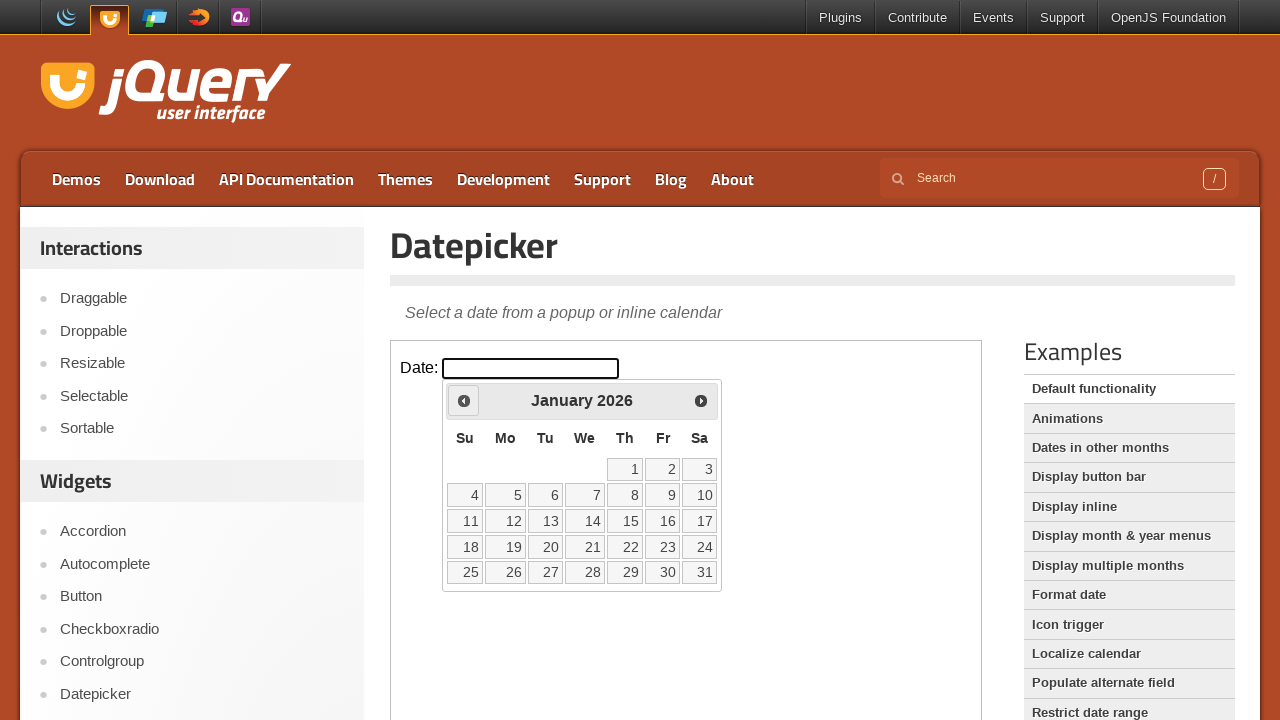

Retrieved displayed month 'January' and year '2026'
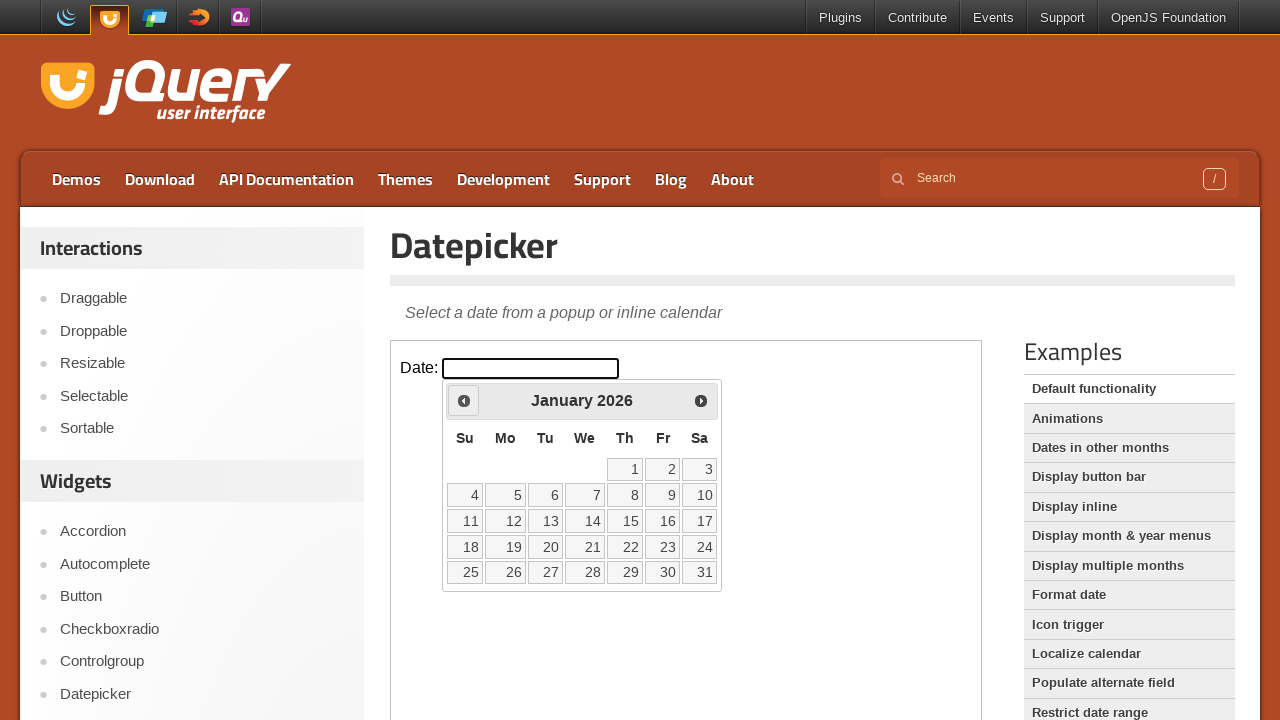

Clicked previous button to navigate to earlier month at (464, 400) on iframe.demo-frame >> internal:control=enter-frame >> a[data-handler='prev']
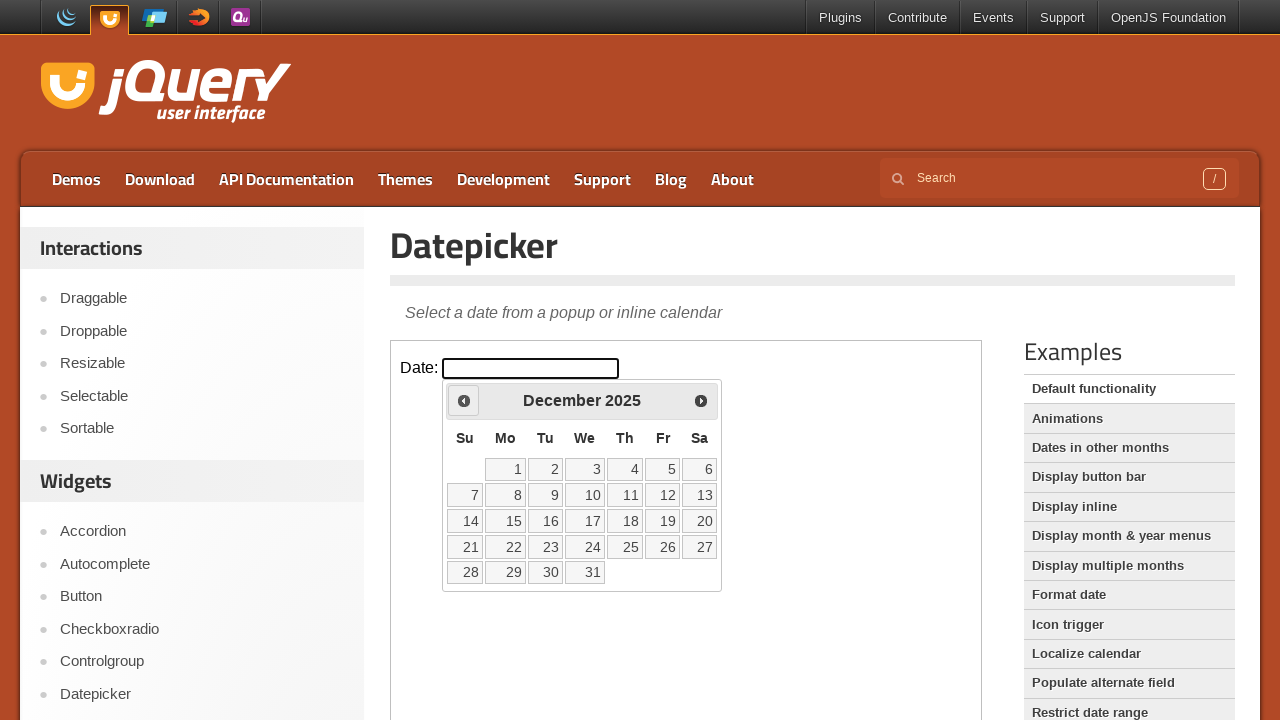

Waited 200ms for calendar to update
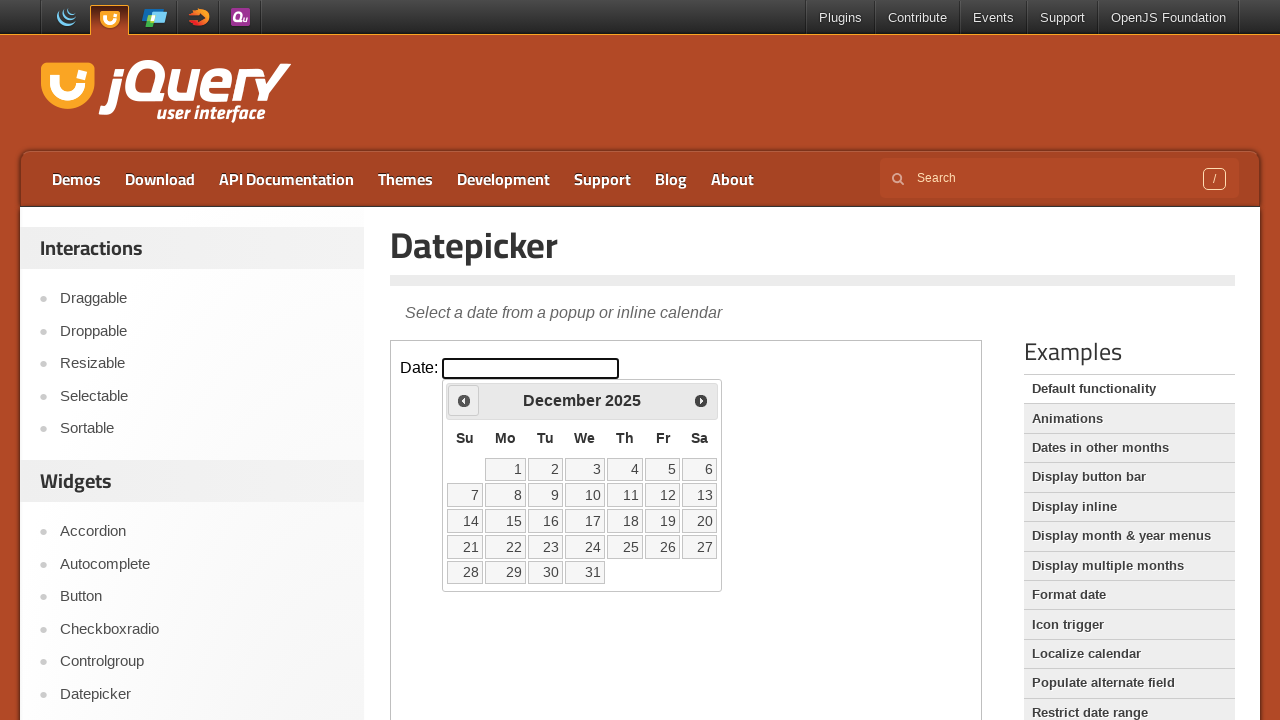

Retrieved displayed month 'December' and year '2025'
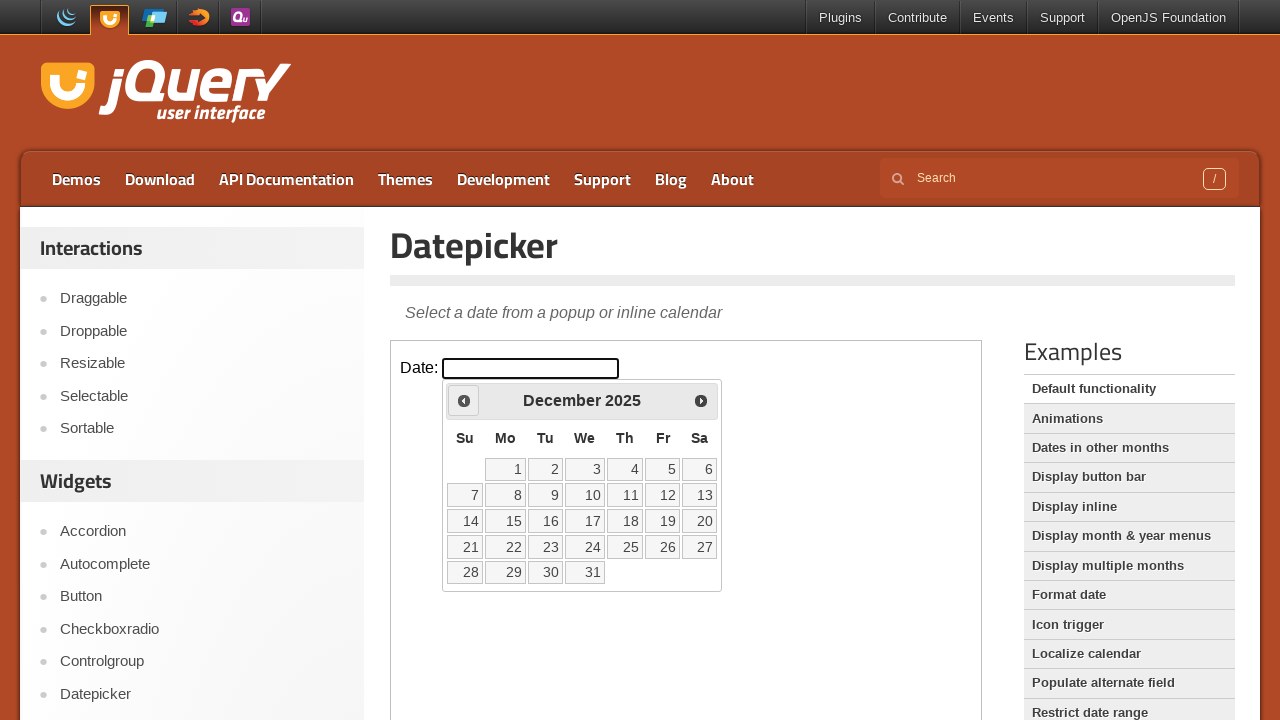

Clicked previous button to navigate to earlier month at (464, 400) on iframe.demo-frame >> internal:control=enter-frame >> a[data-handler='prev']
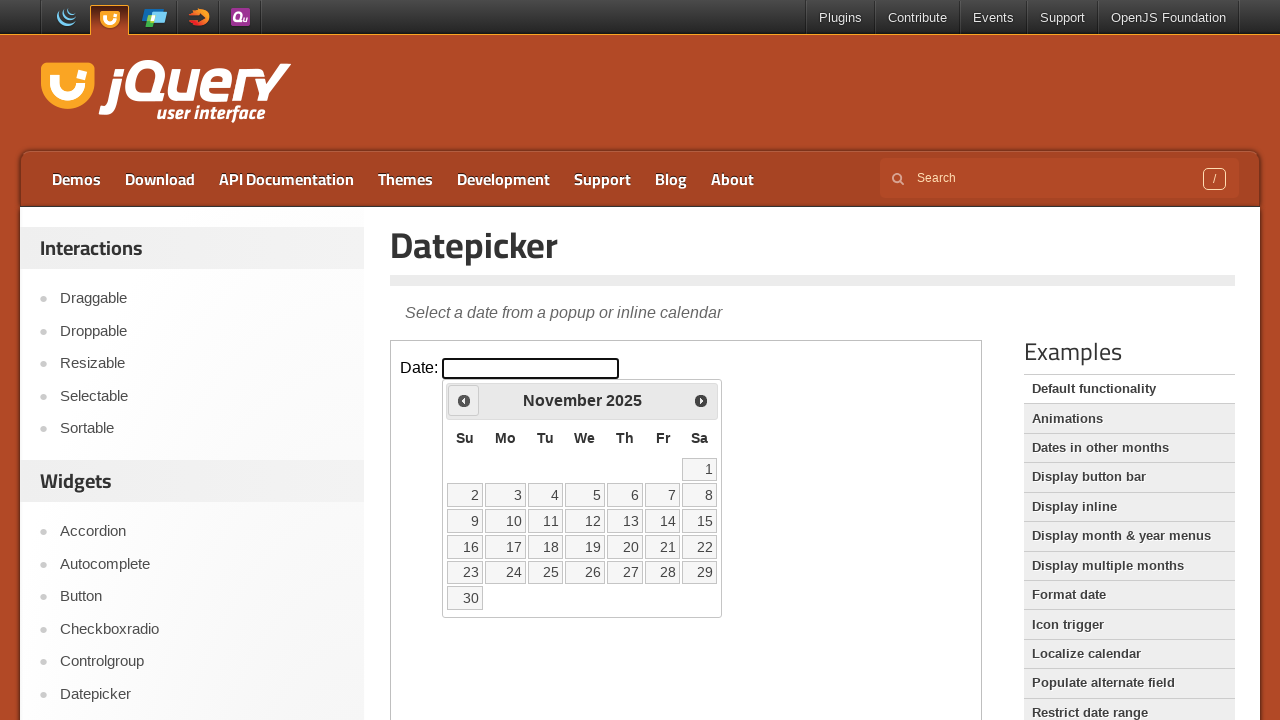

Waited 200ms for calendar to update
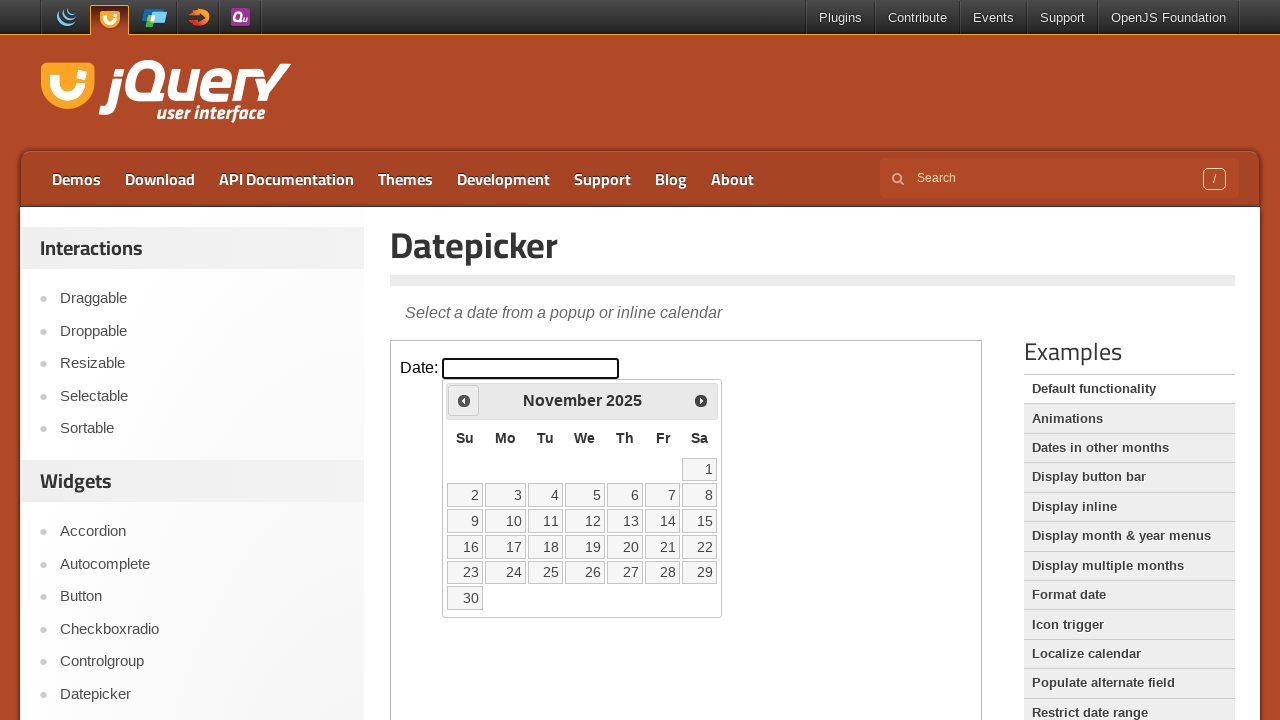

Retrieved displayed month 'November' and year '2025'
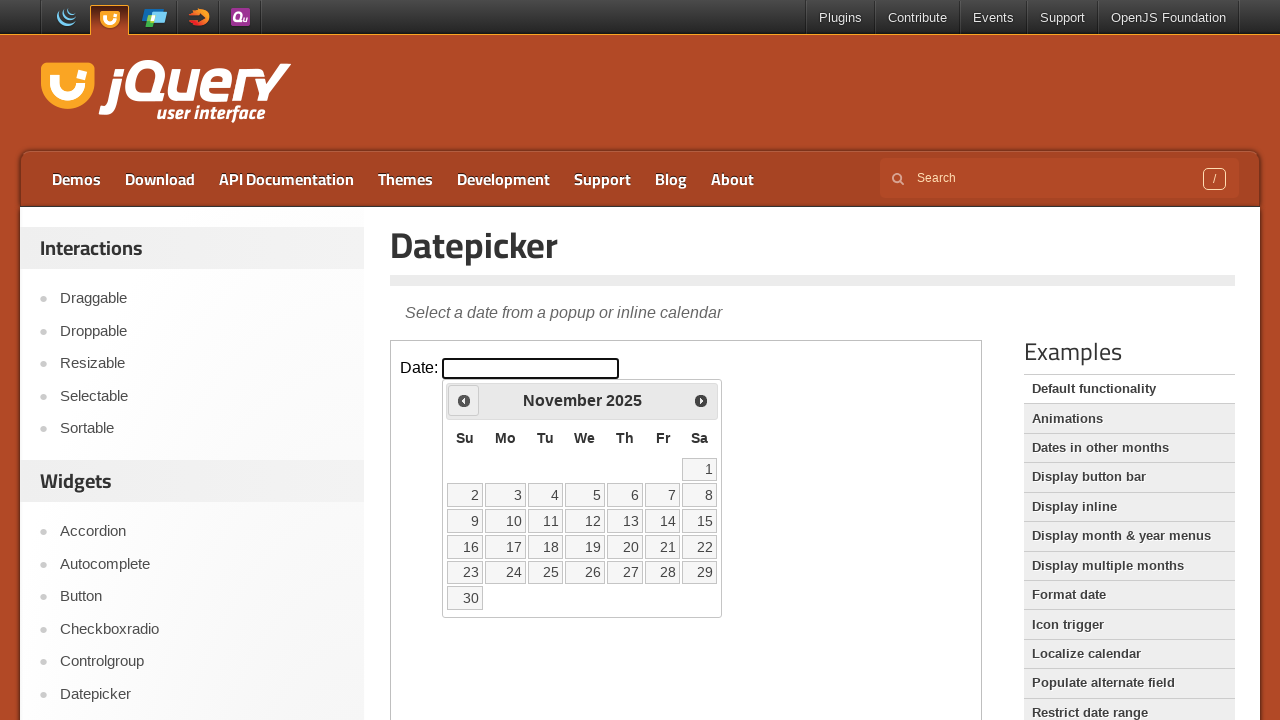

Clicked previous button to navigate to earlier month at (464, 400) on iframe.demo-frame >> internal:control=enter-frame >> a[data-handler='prev']
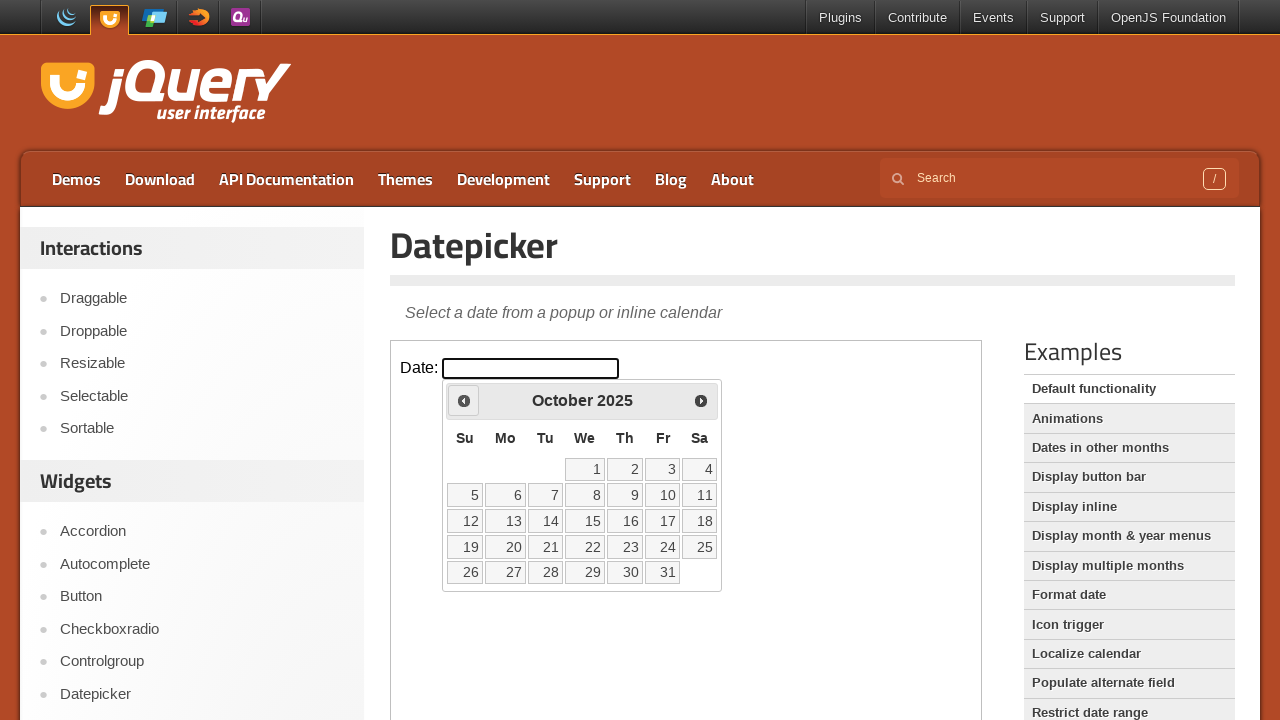

Waited 200ms for calendar to update
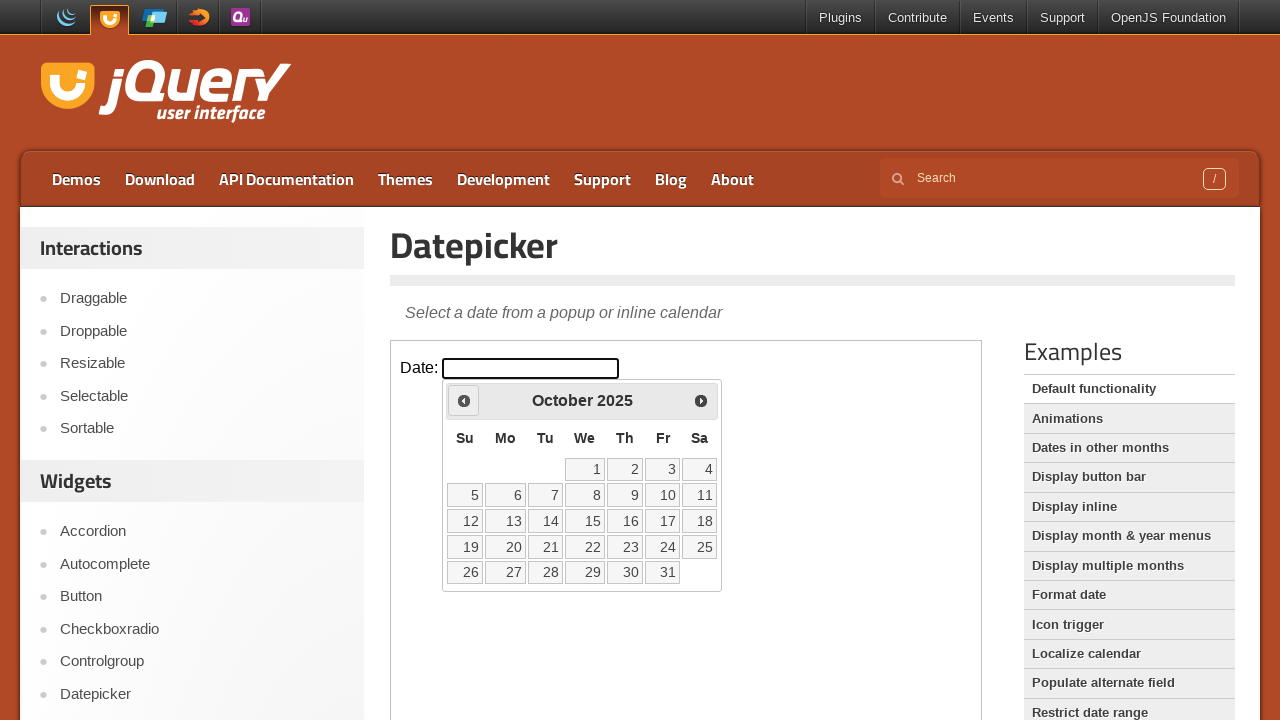

Retrieved displayed month 'October' and year '2025'
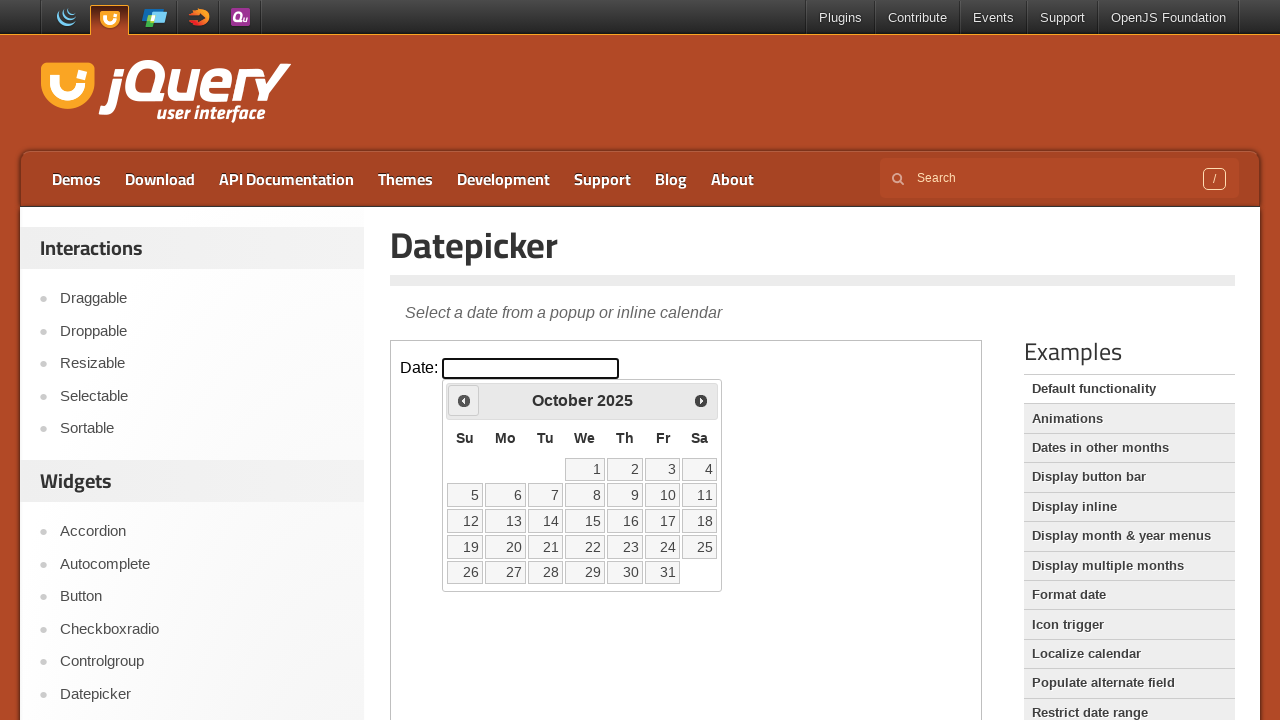

Clicked previous button to navigate to earlier month at (464, 400) on iframe.demo-frame >> internal:control=enter-frame >> a[data-handler='prev']
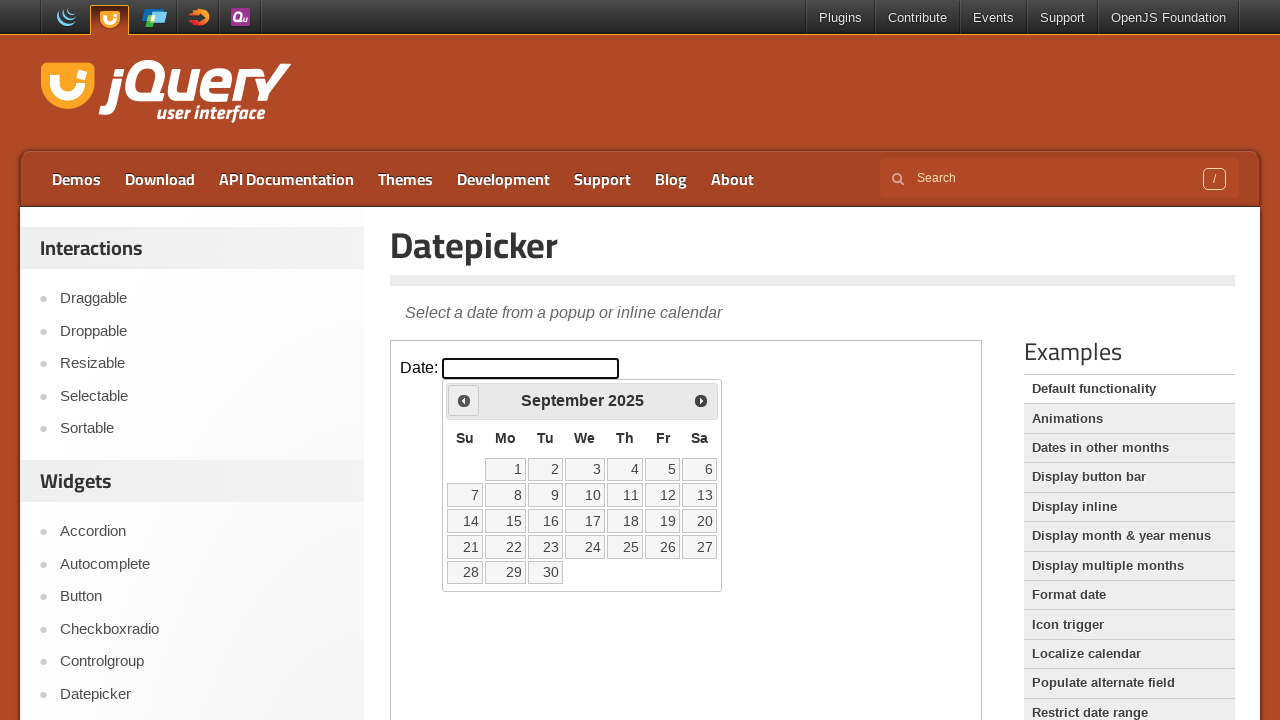

Waited 200ms for calendar to update
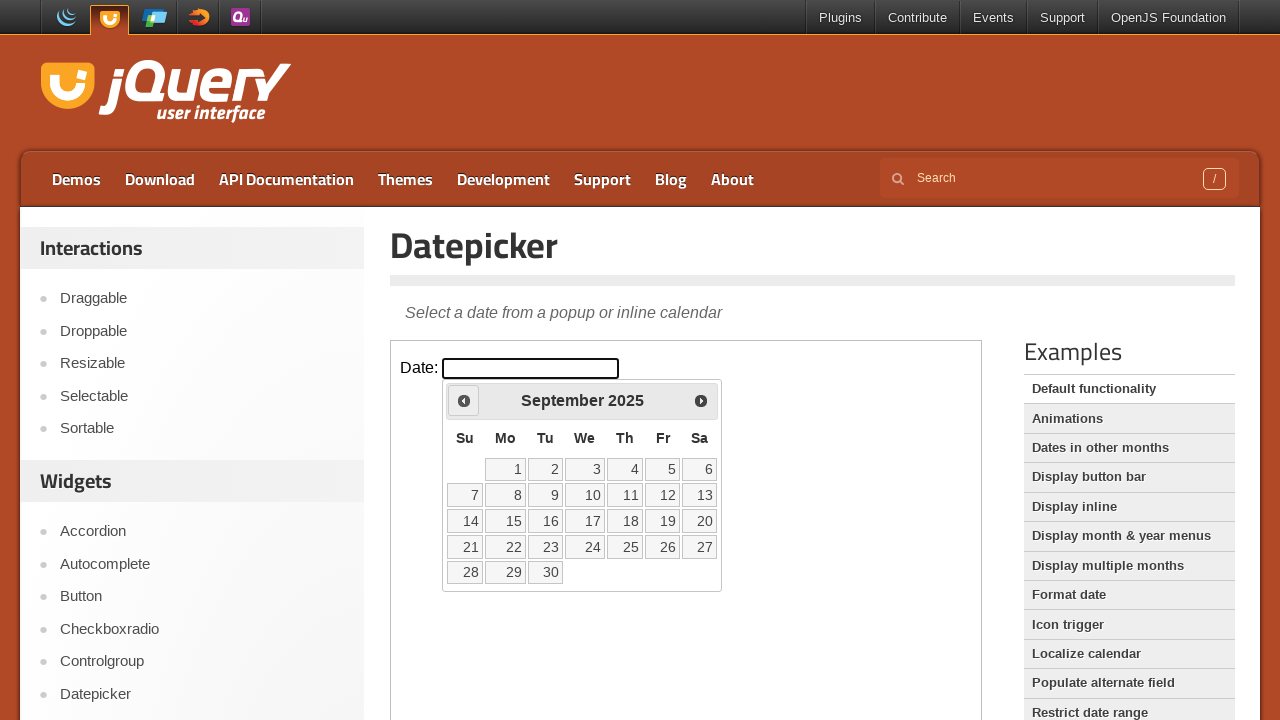

Retrieved displayed month 'September' and year '2025'
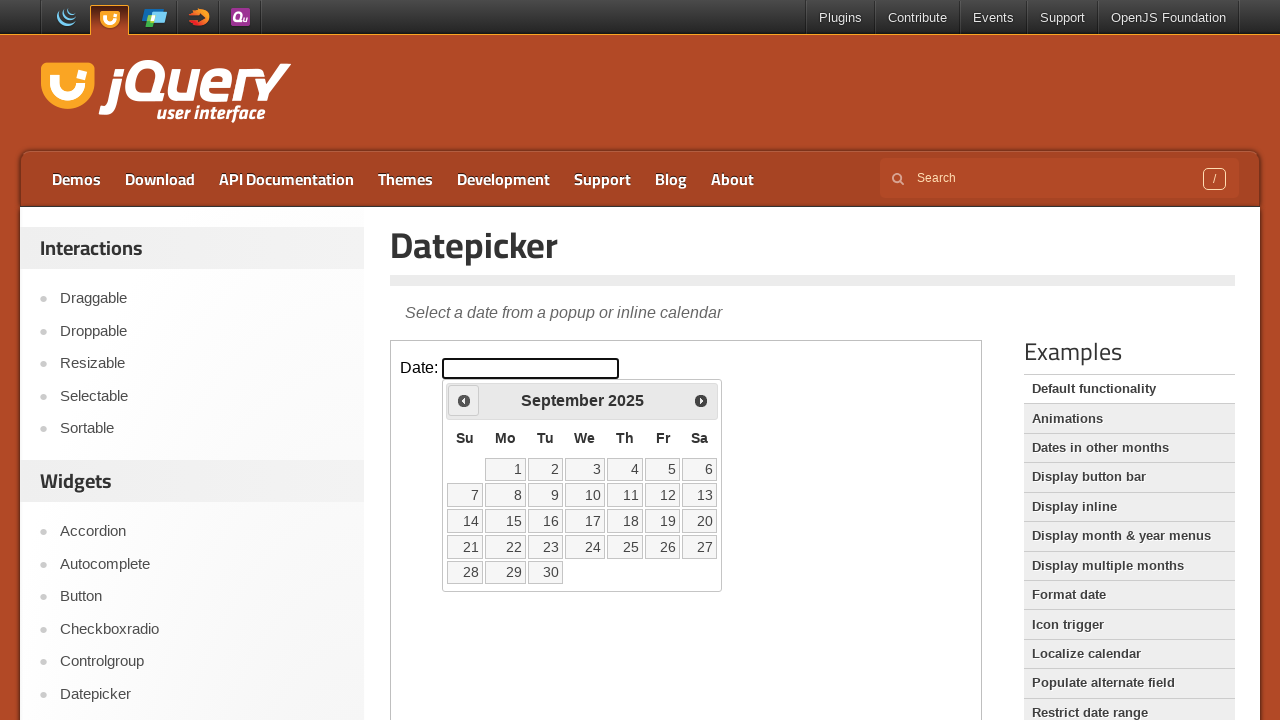

Clicked previous button to navigate to earlier month at (464, 400) on iframe.demo-frame >> internal:control=enter-frame >> a[data-handler='prev']
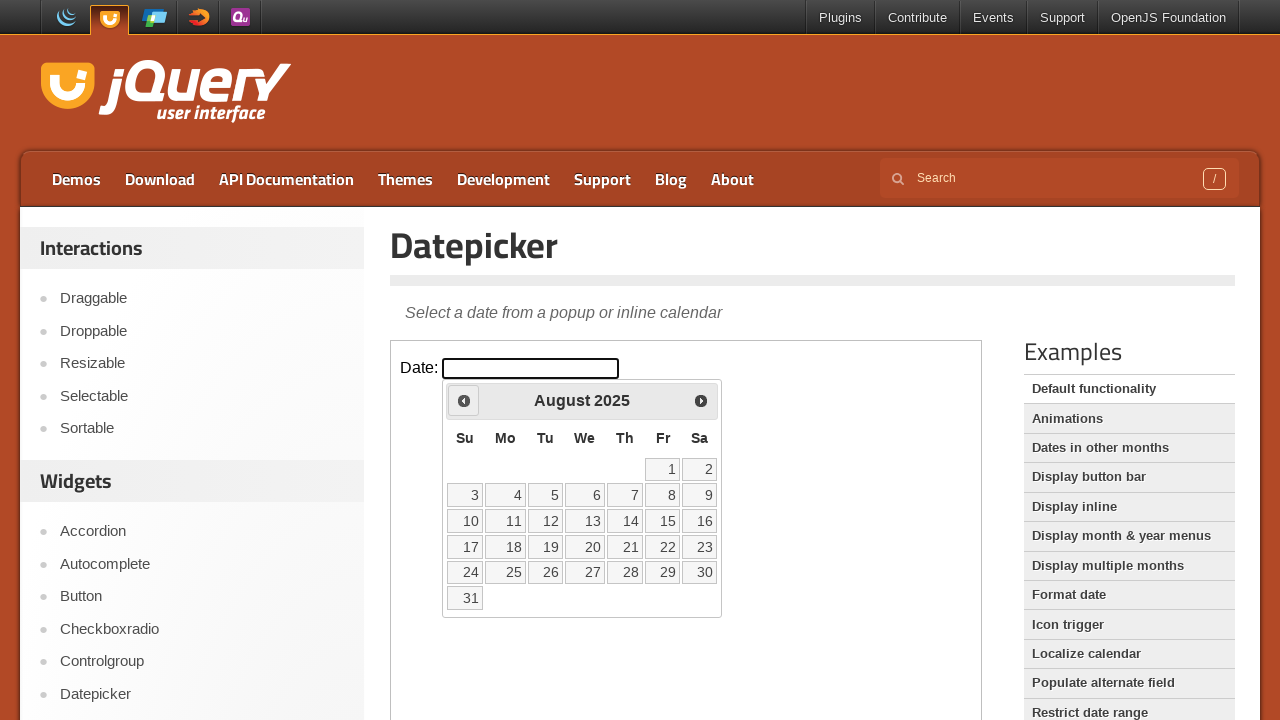

Waited 200ms for calendar to update
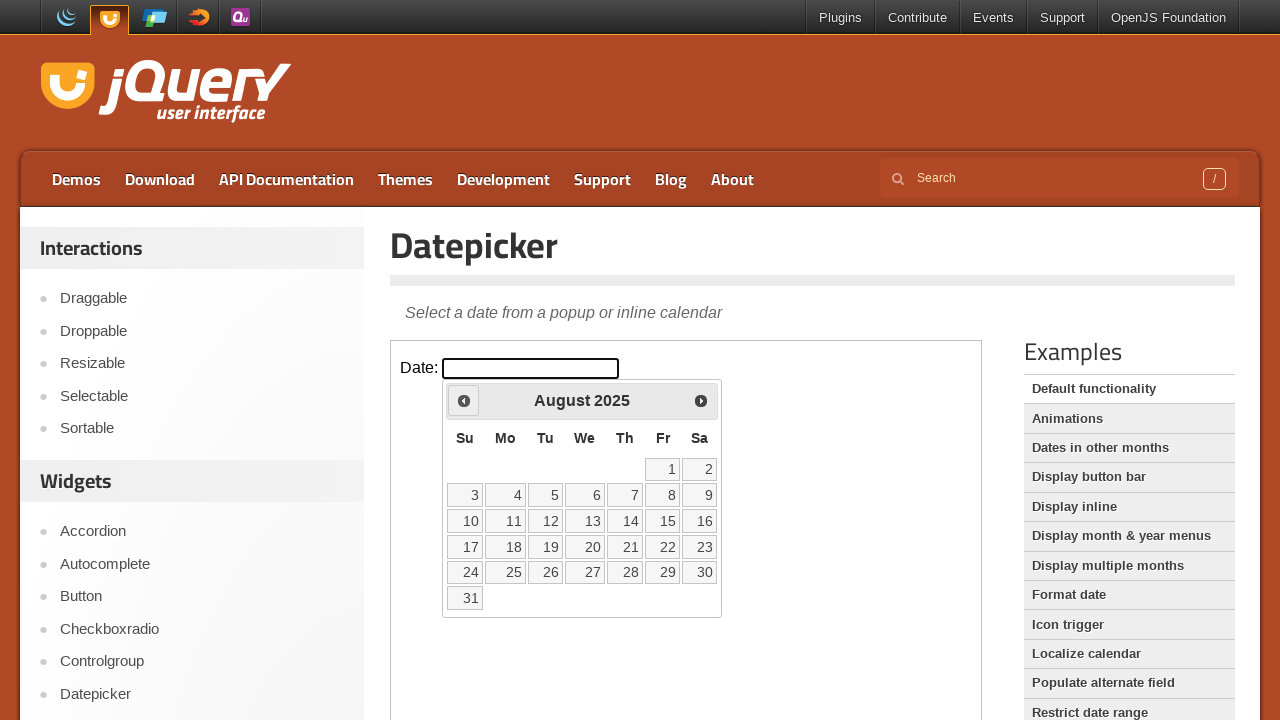

Retrieved displayed month 'August' and year '2025'
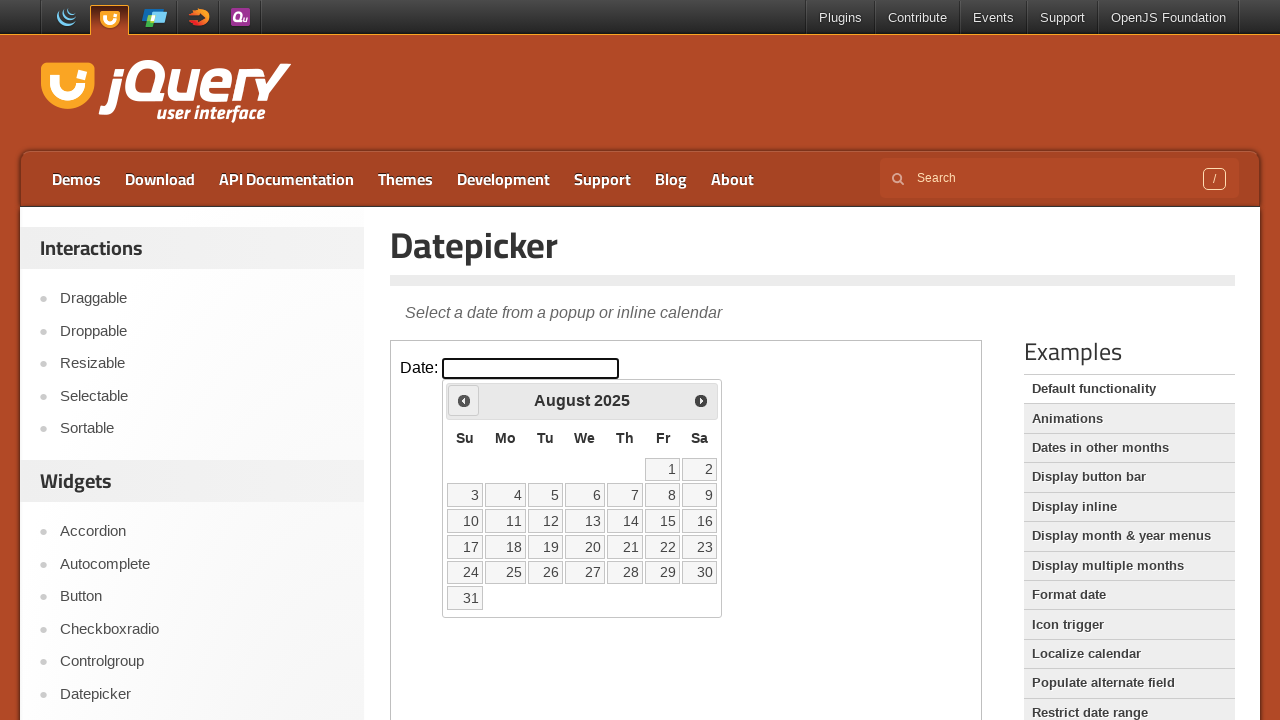

Clicked previous button to navigate to earlier month at (464, 400) on iframe.demo-frame >> internal:control=enter-frame >> a[data-handler='prev']
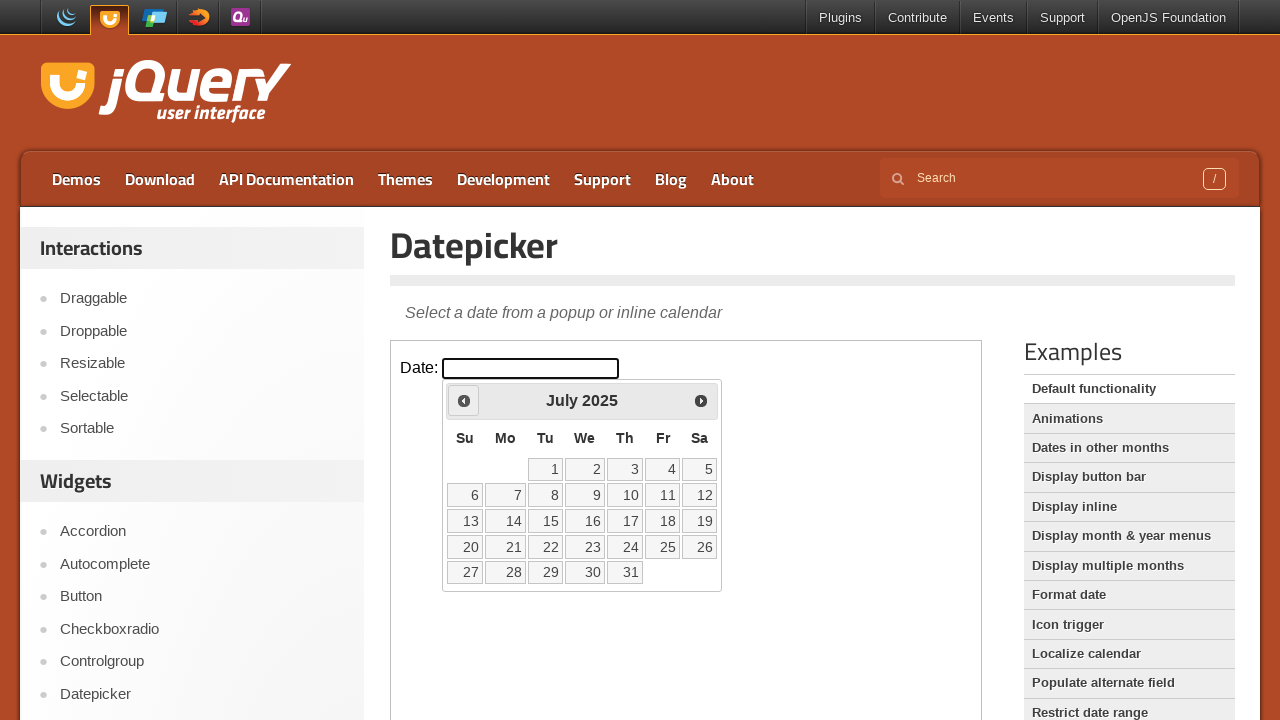

Waited 200ms for calendar to update
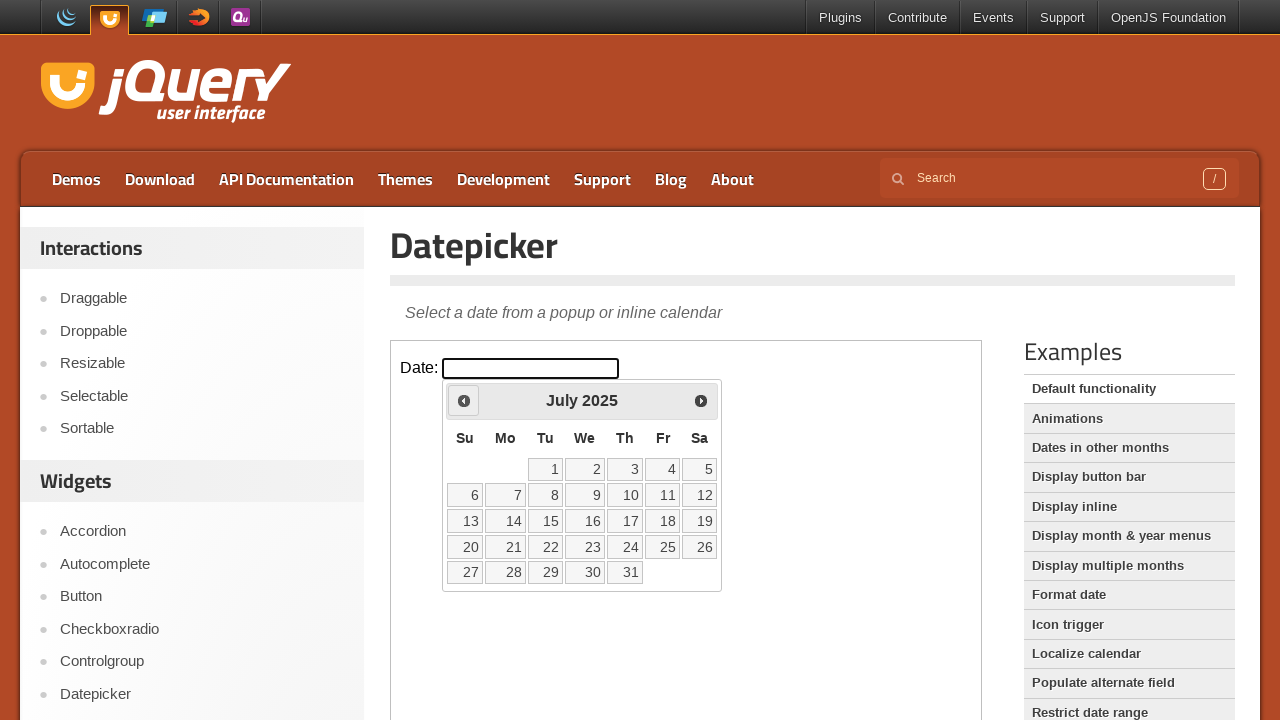

Retrieved displayed month 'July' and year '2025'
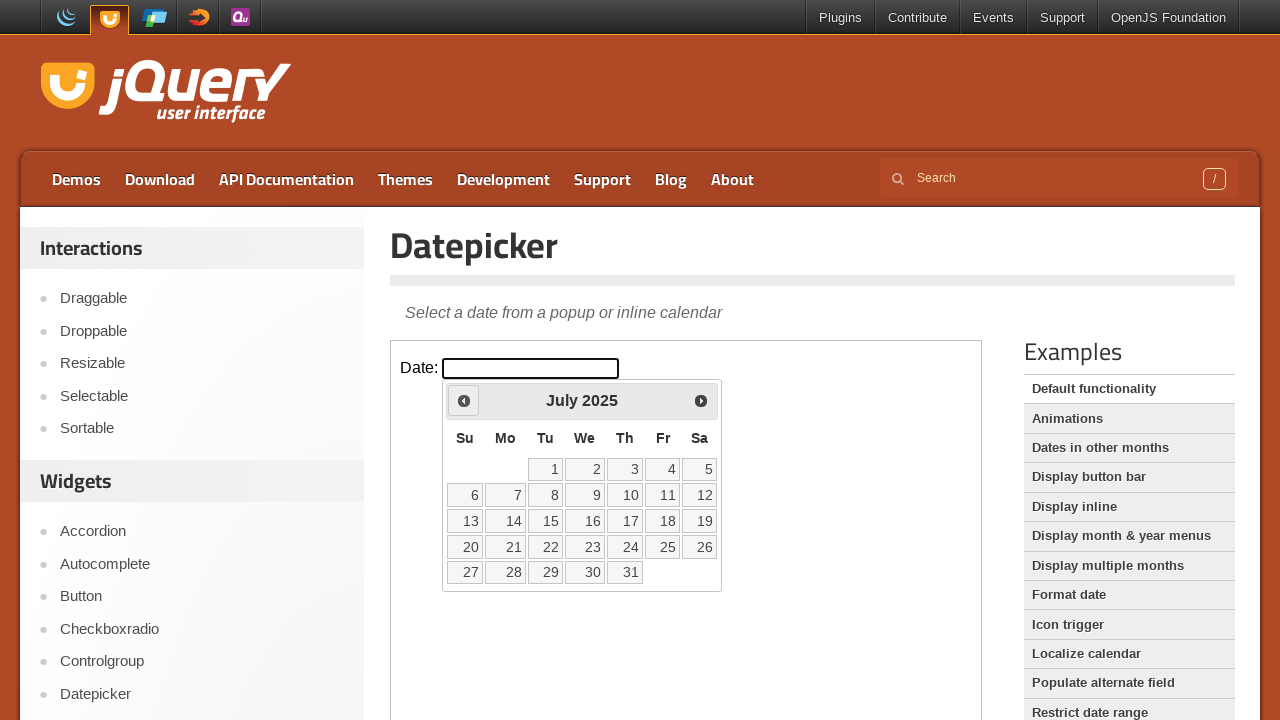

Clicked previous button to navigate to earlier month at (464, 400) on iframe.demo-frame >> internal:control=enter-frame >> a[data-handler='prev']
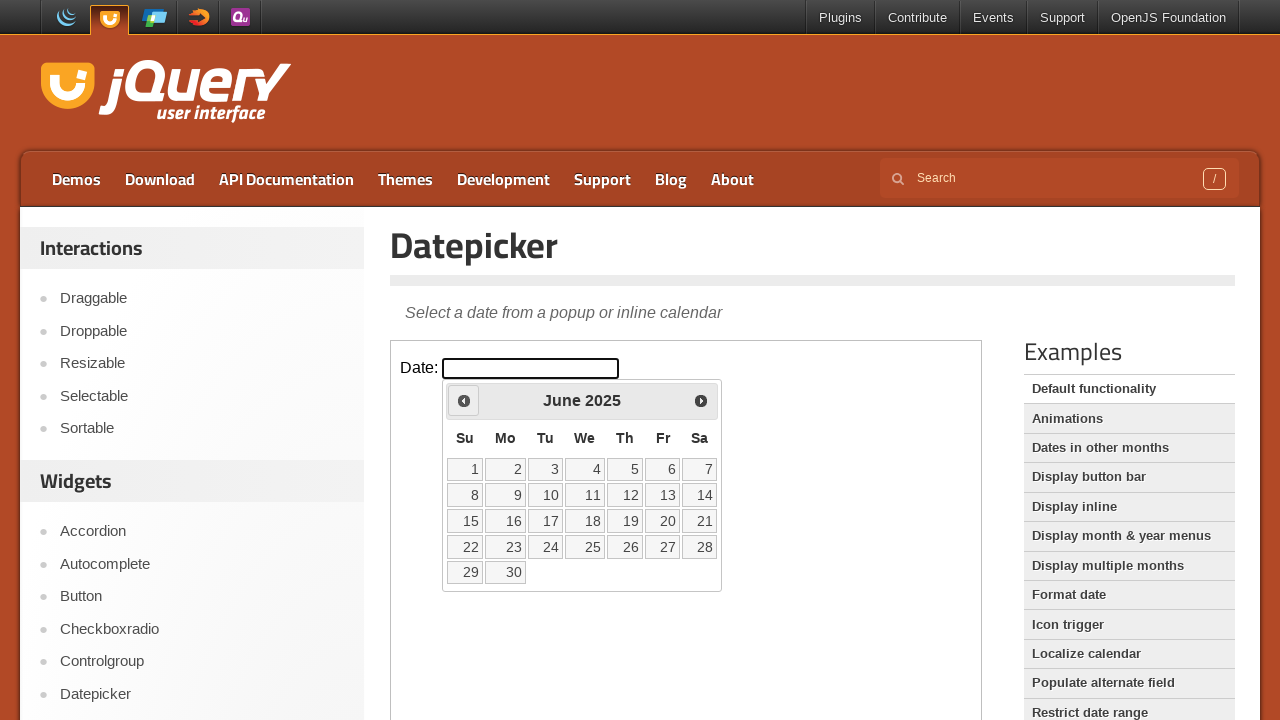

Waited 200ms for calendar to update
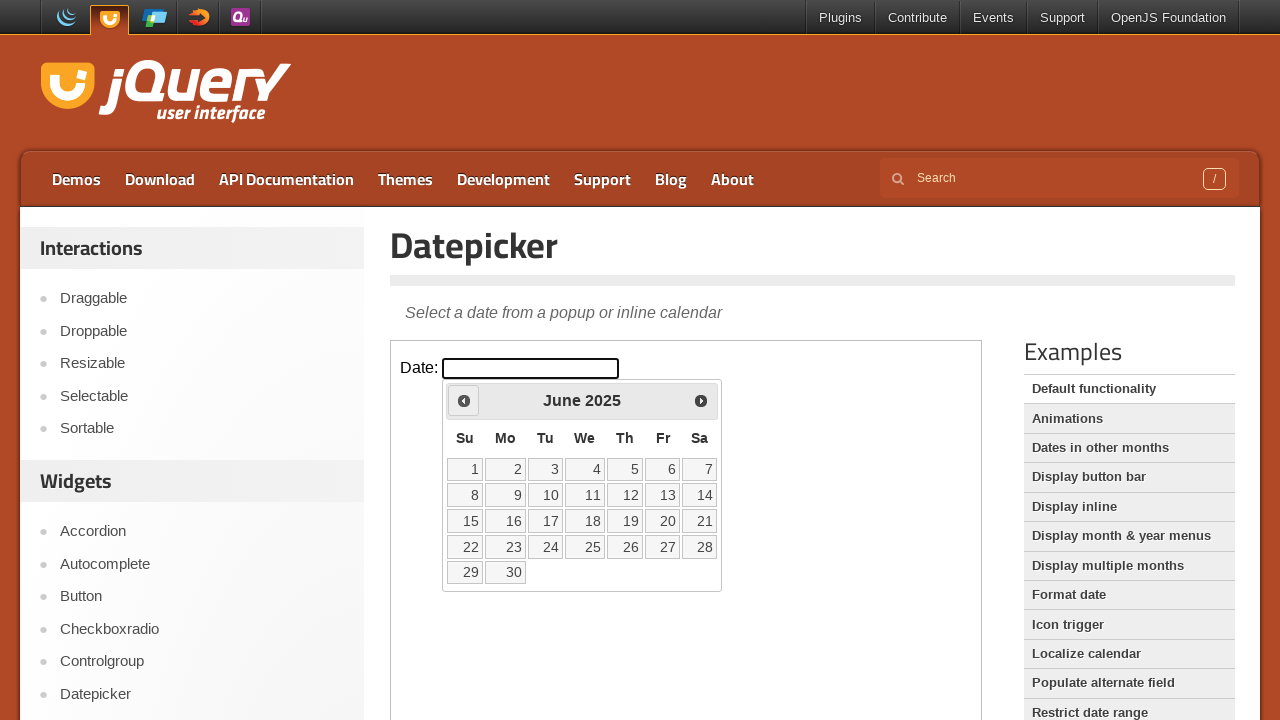

Retrieved displayed month 'June' and year '2025'
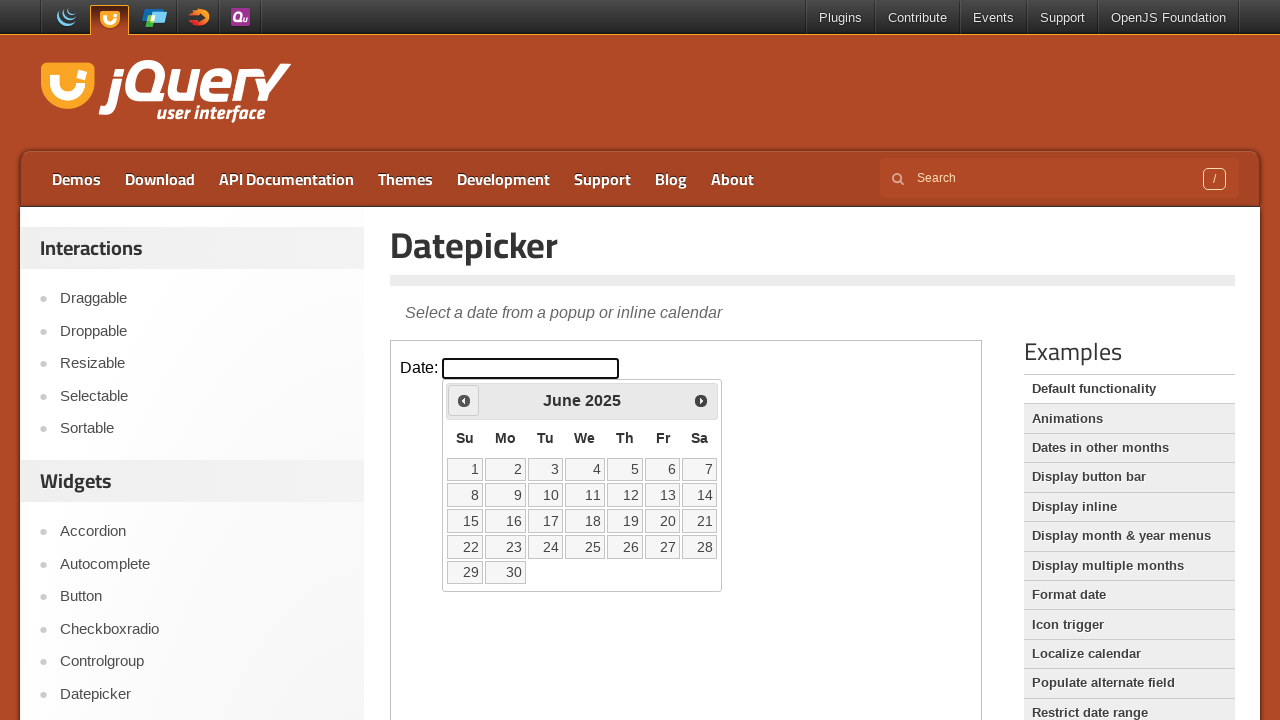

Clicked previous button to navigate to earlier month at (464, 400) on iframe.demo-frame >> internal:control=enter-frame >> a[data-handler='prev']
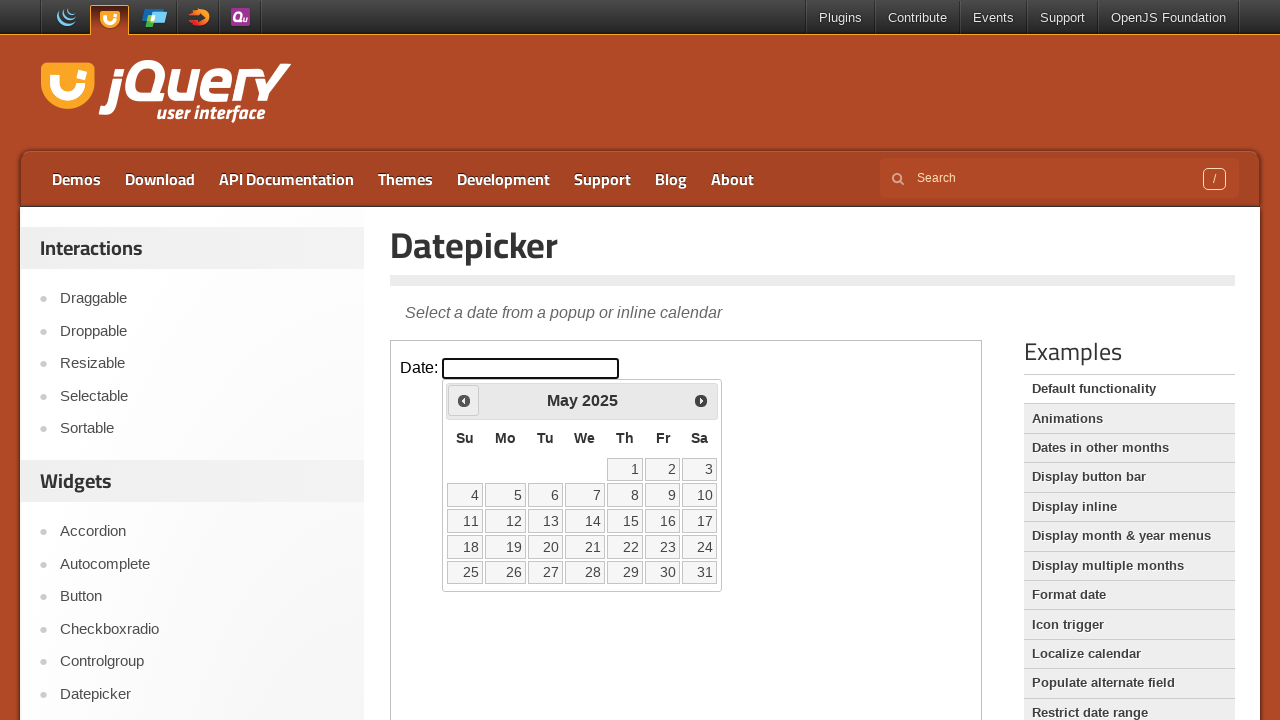

Waited 200ms for calendar to update
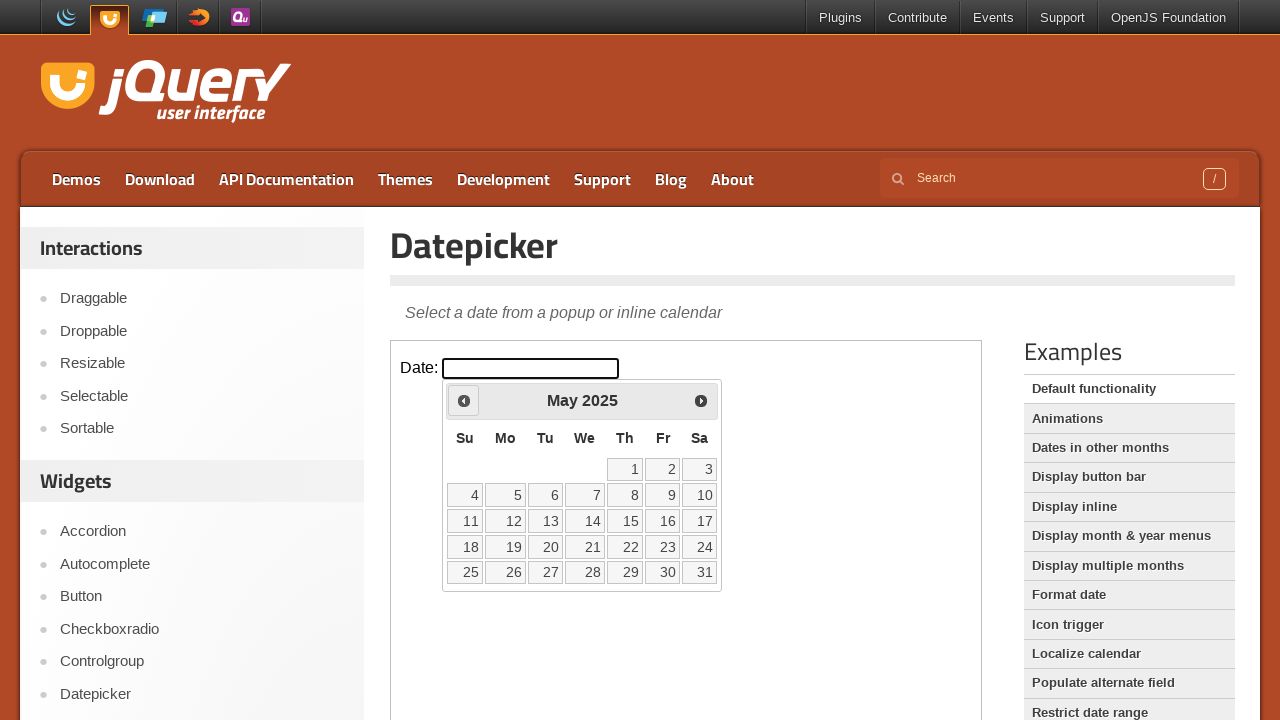

Retrieved displayed month 'May' and year '2025'
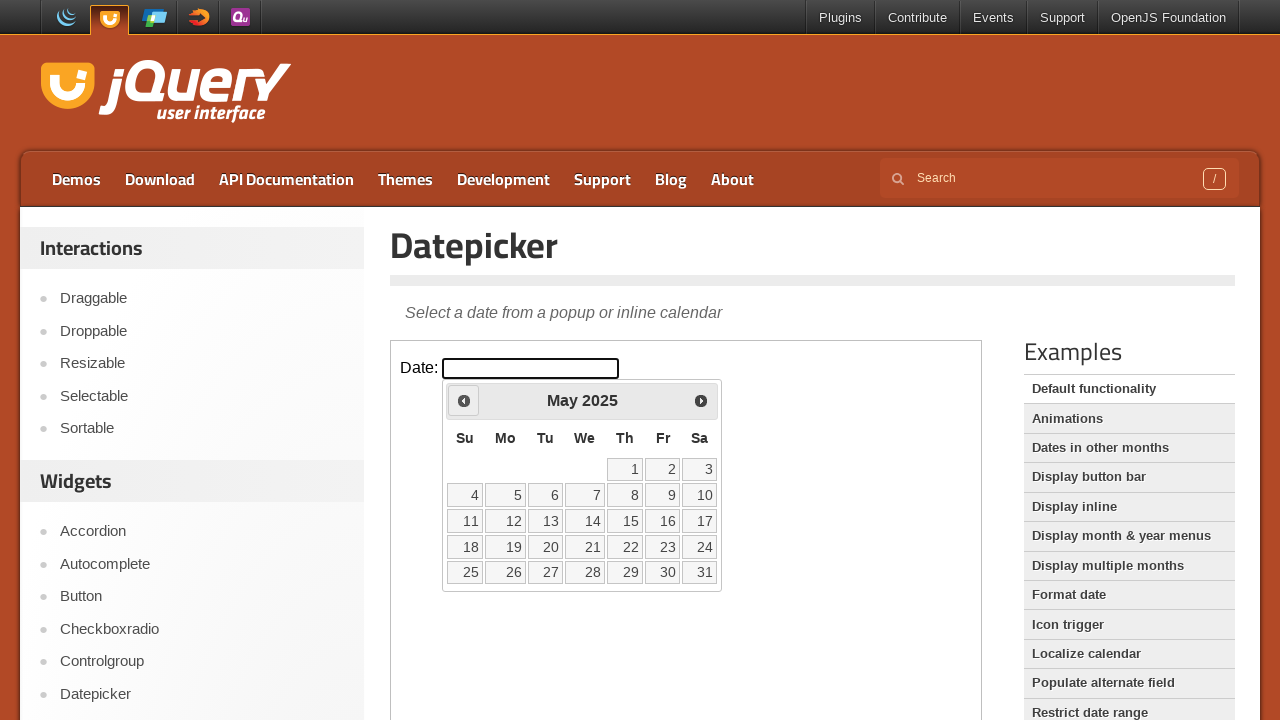

Clicked previous button to navigate to earlier month at (464, 400) on iframe.demo-frame >> internal:control=enter-frame >> a[data-handler='prev']
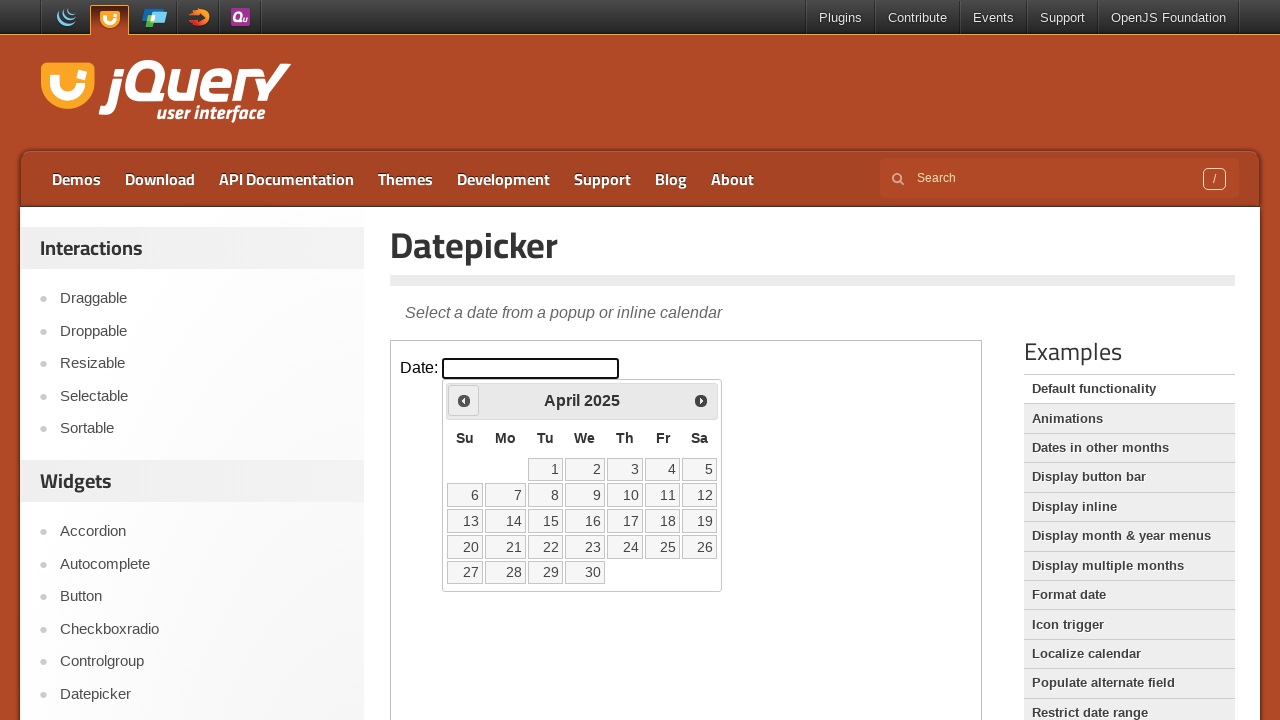

Waited 200ms for calendar to update
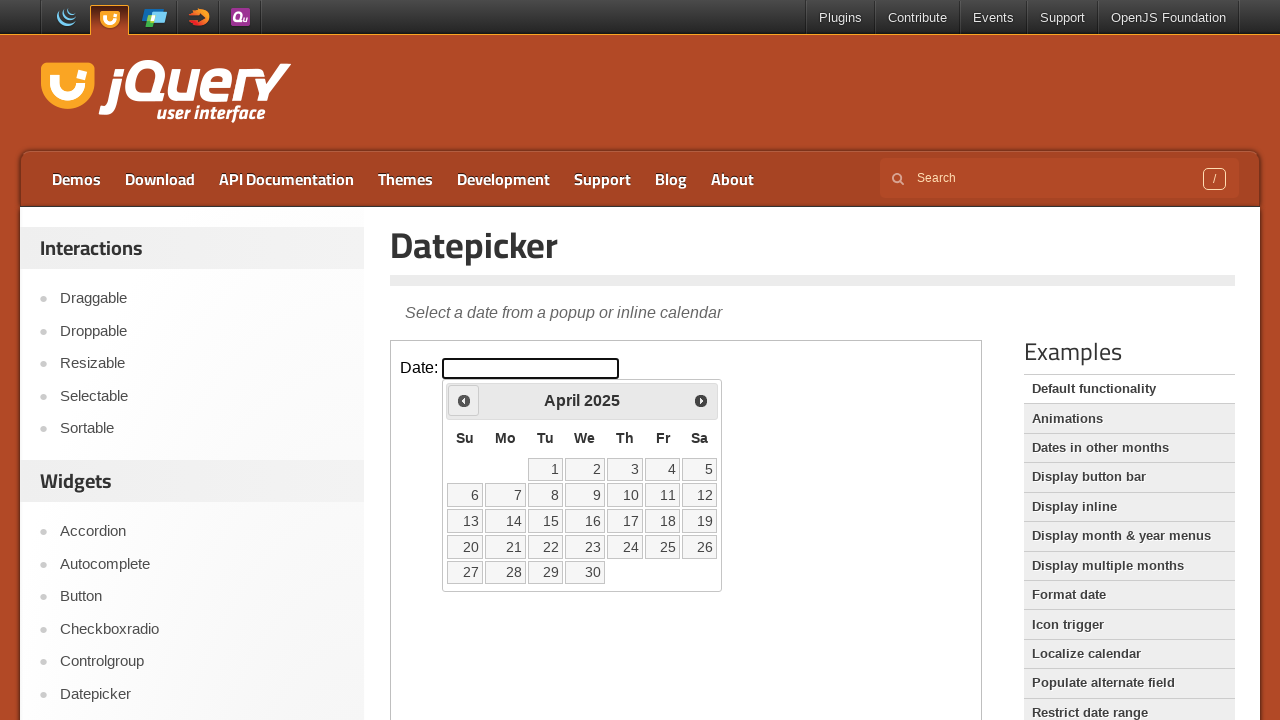

Retrieved displayed month 'April' and year '2025'
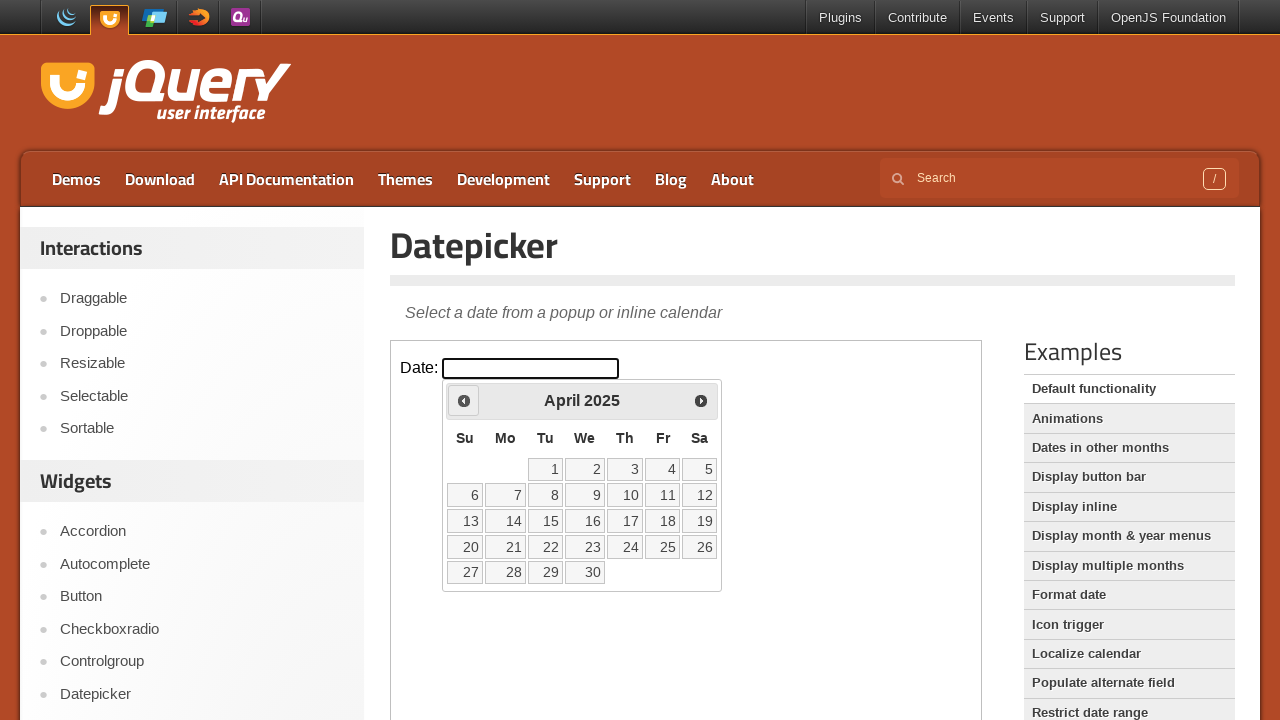

Clicked previous button to navigate to earlier month at (464, 400) on iframe.demo-frame >> internal:control=enter-frame >> a[data-handler='prev']
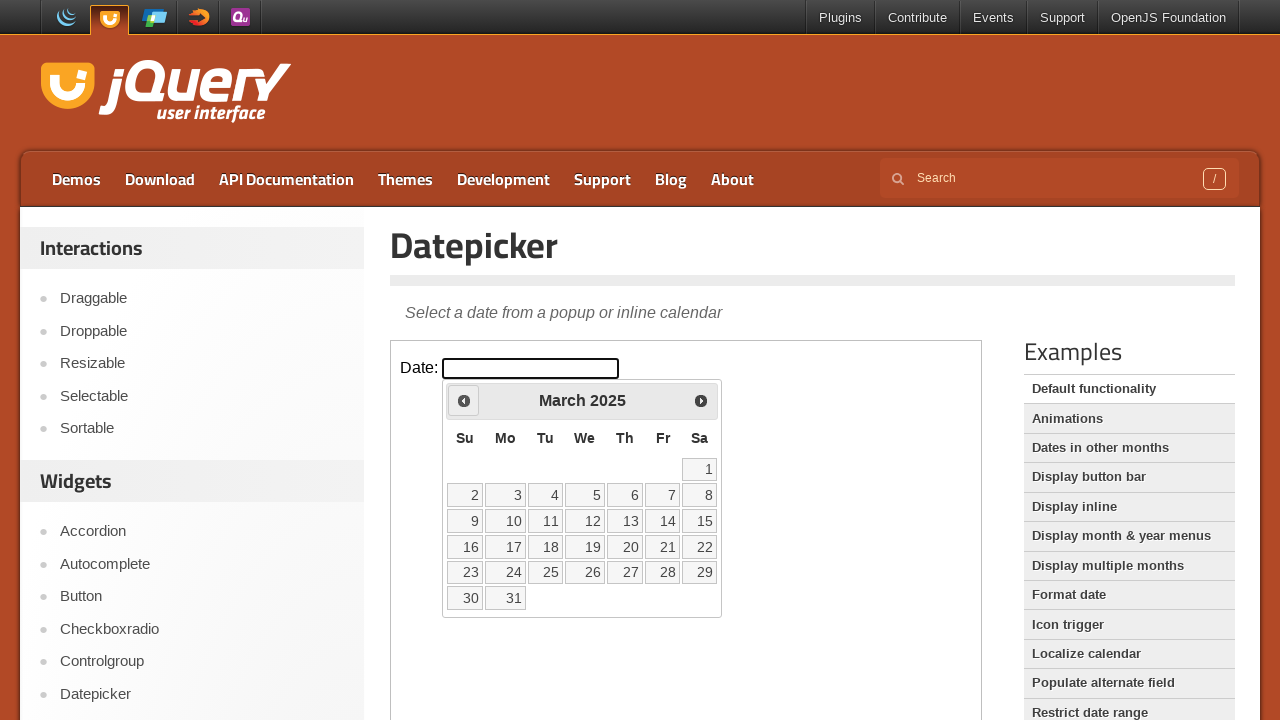

Waited 200ms for calendar to update
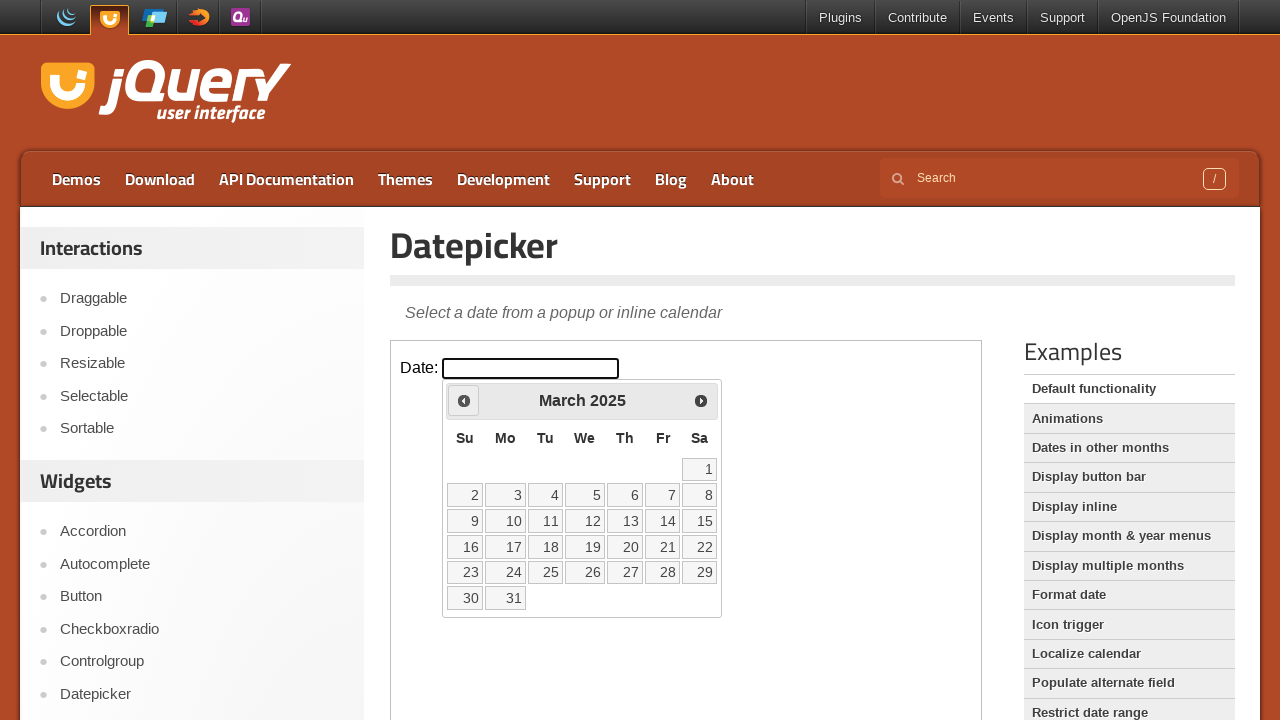

Retrieved displayed month 'March' and year '2025'
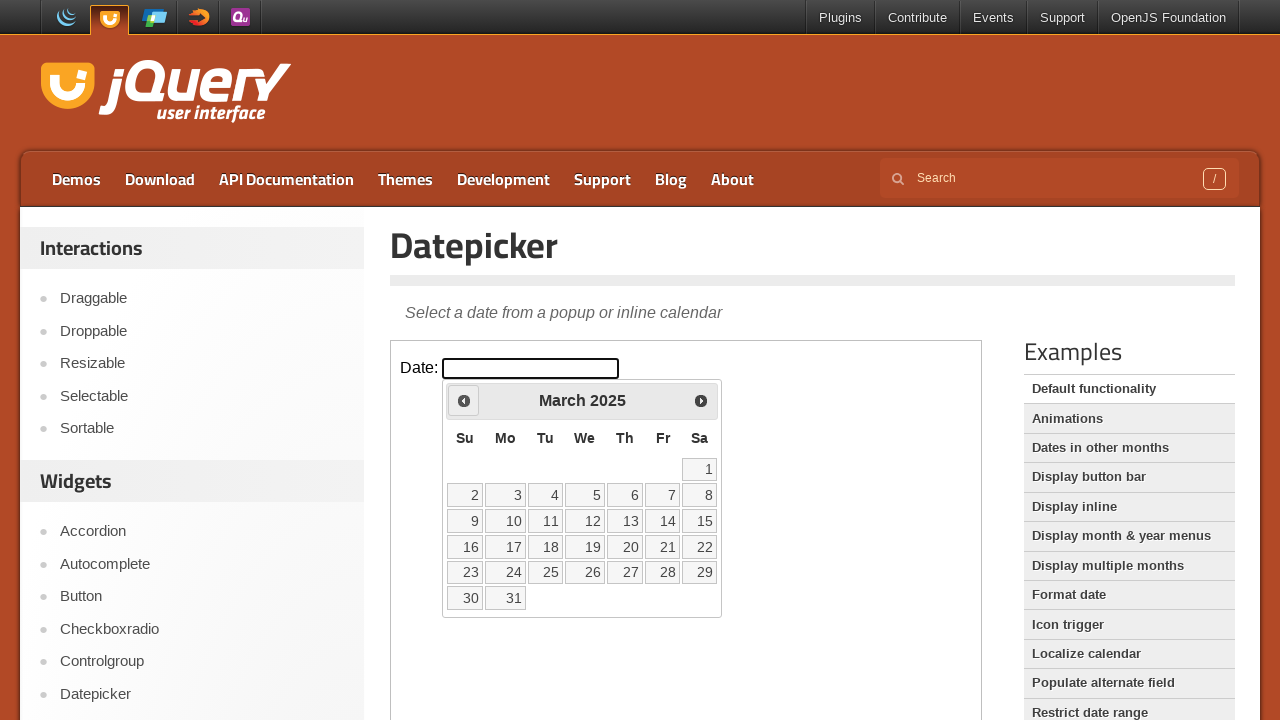

Clicked previous button to navigate to earlier month at (464, 400) on iframe.demo-frame >> internal:control=enter-frame >> a[data-handler='prev']
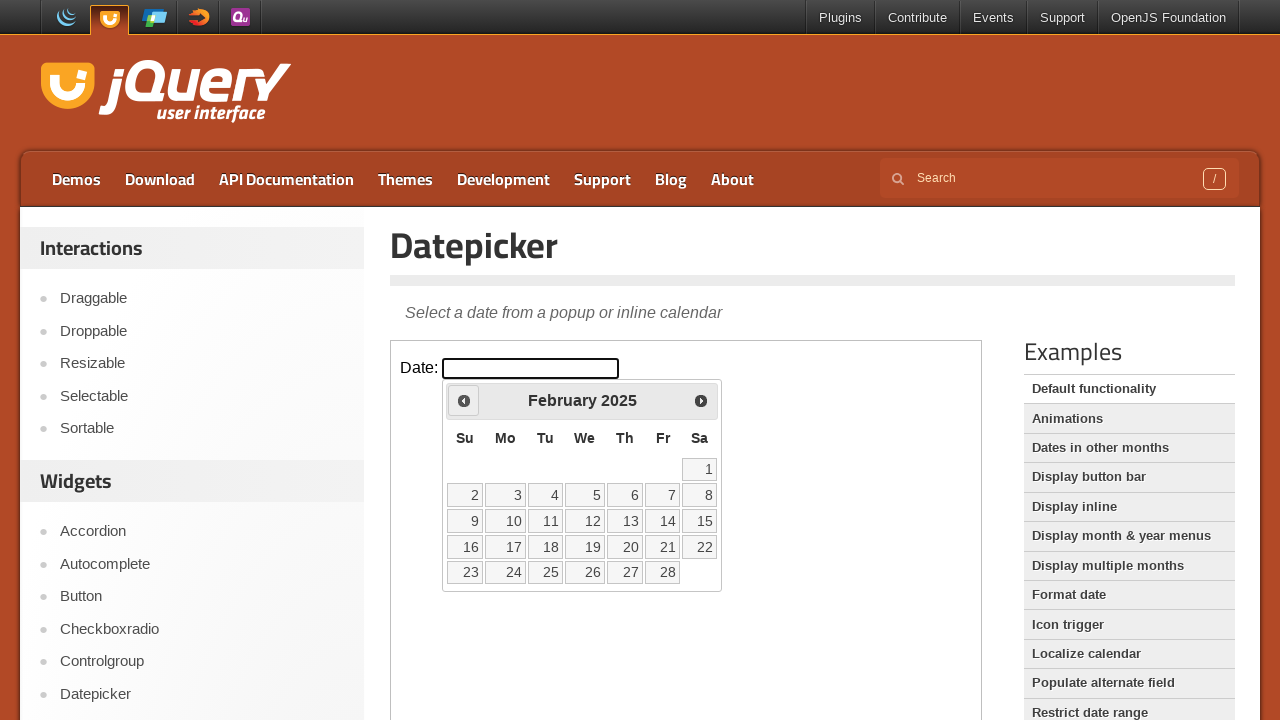

Waited 200ms for calendar to update
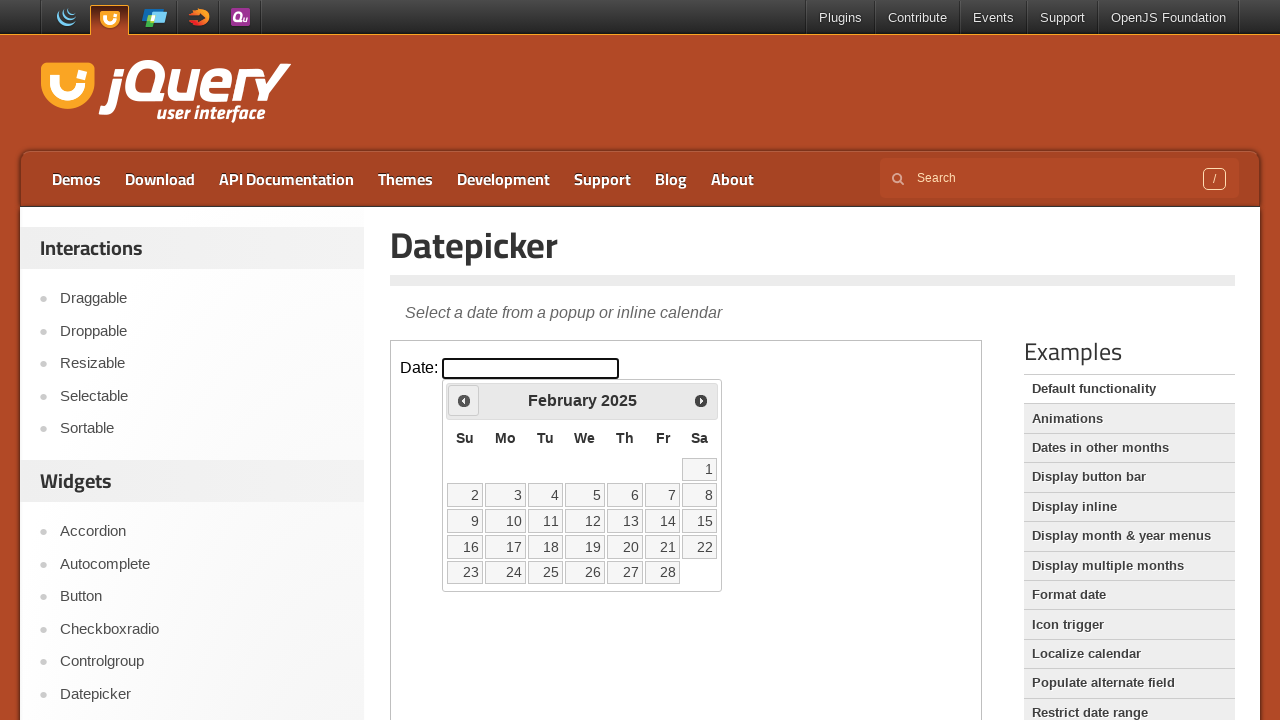

Retrieved displayed month 'February' and year '2025'
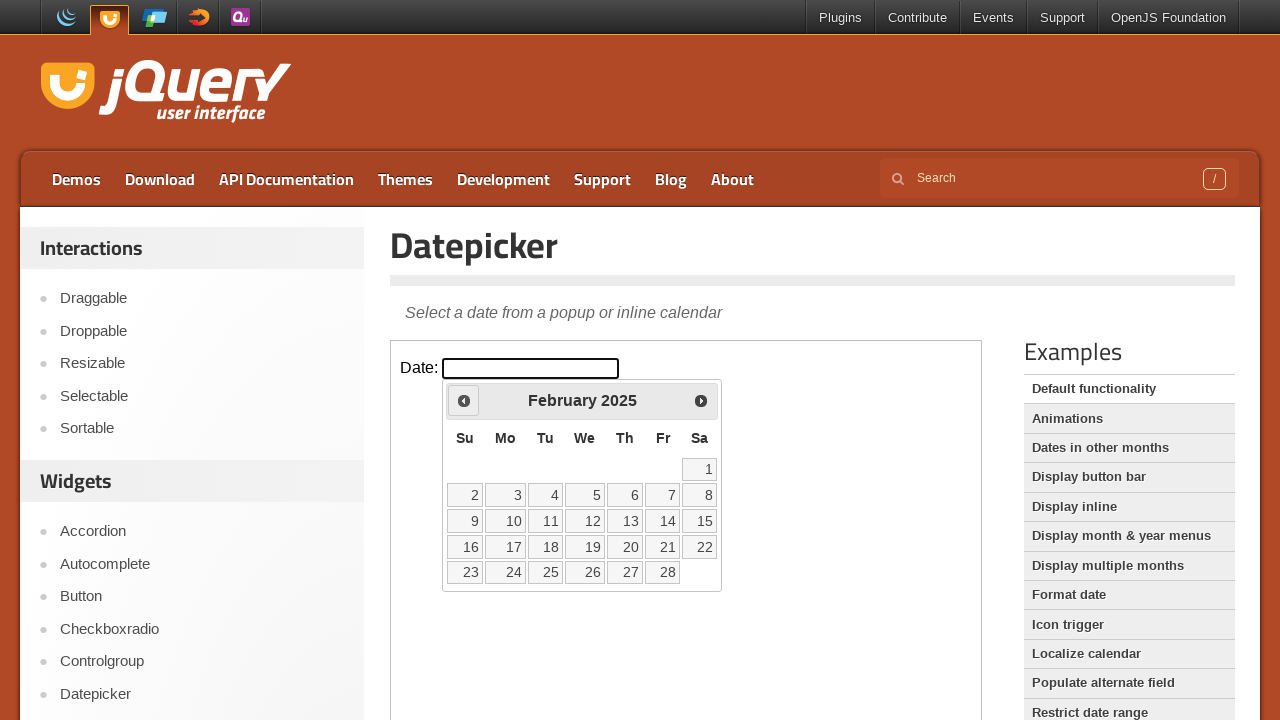

Clicked previous button to navigate to earlier month at (464, 400) on iframe.demo-frame >> internal:control=enter-frame >> a[data-handler='prev']
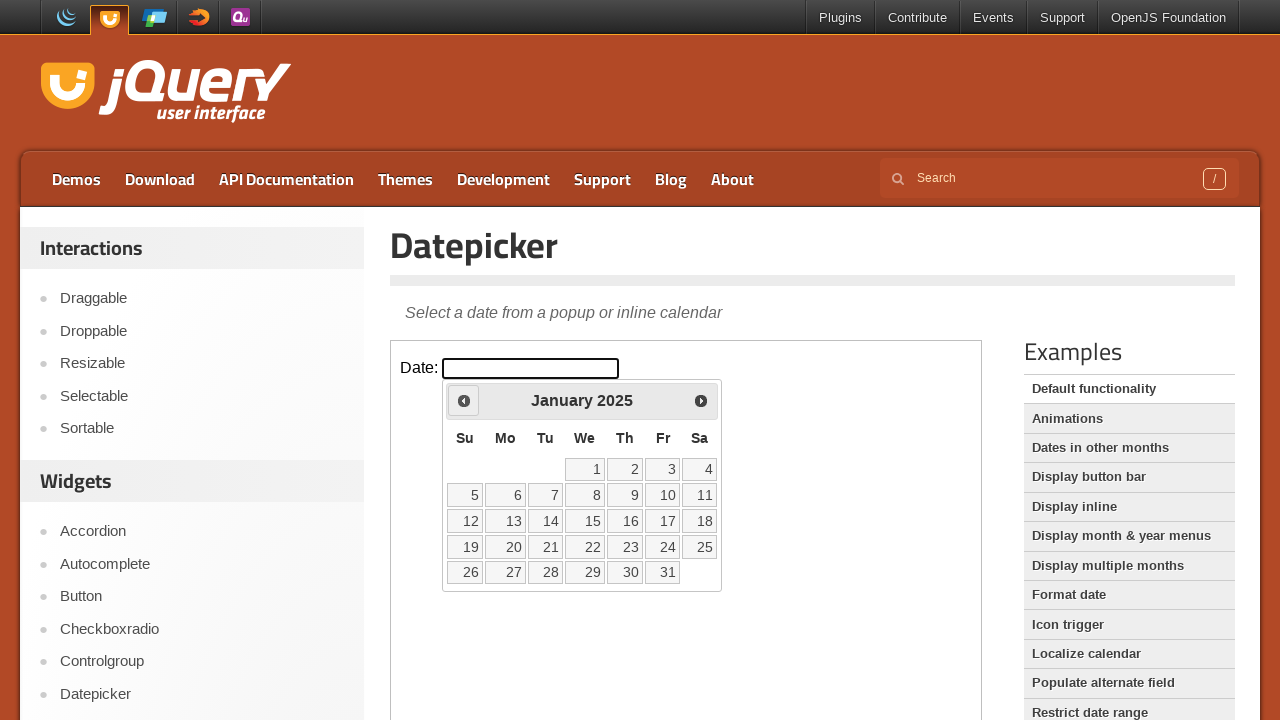

Waited 200ms for calendar to update
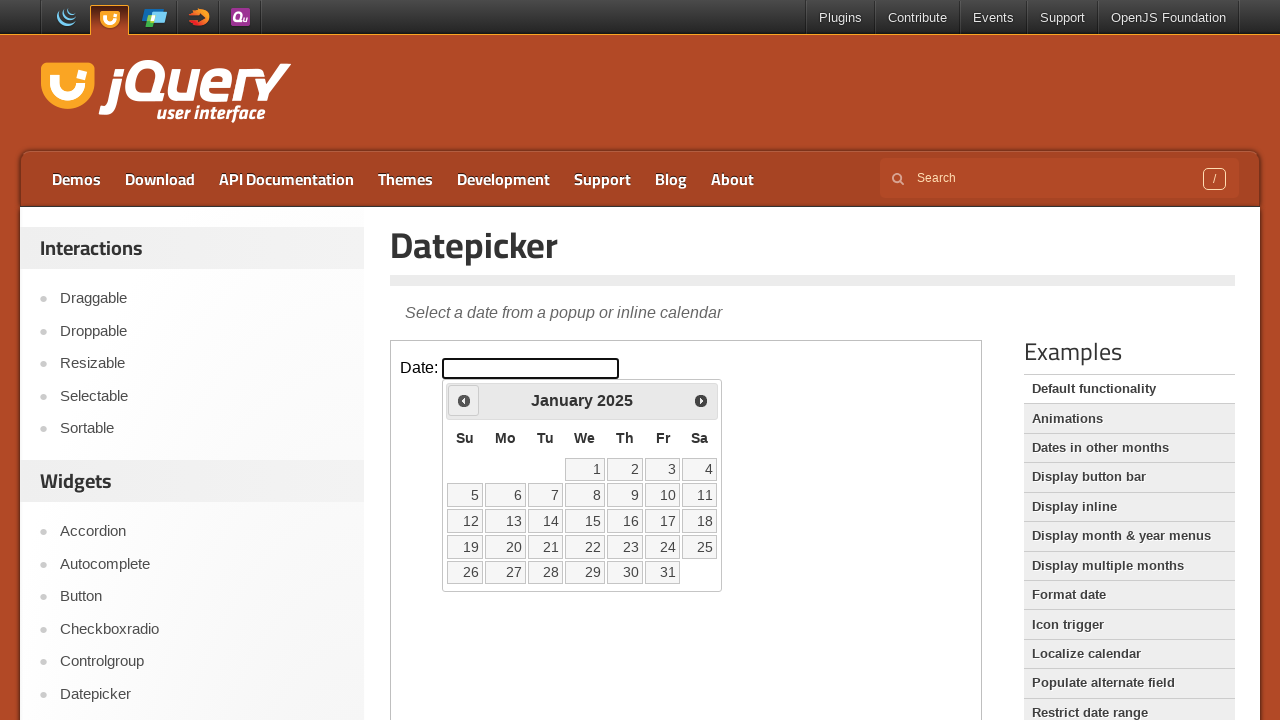

Retrieved displayed month 'January' and year '2025'
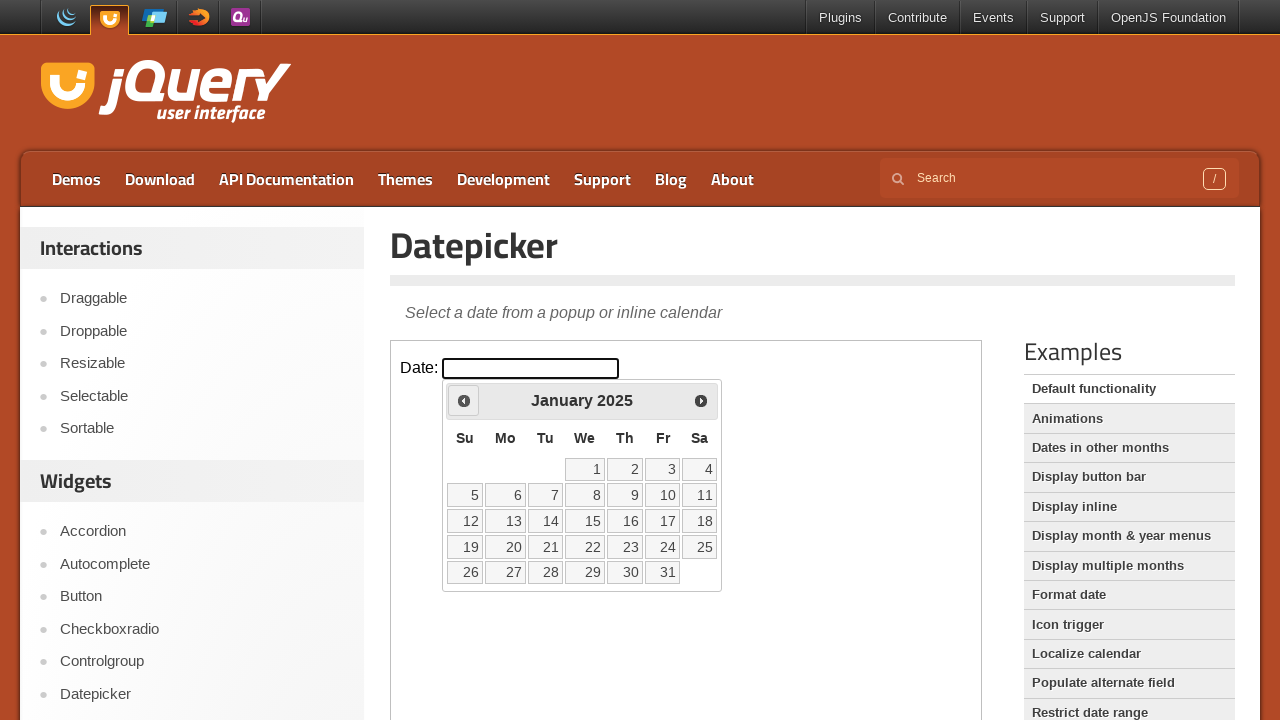

Clicked previous button to navigate to earlier month at (464, 400) on iframe.demo-frame >> internal:control=enter-frame >> a[data-handler='prev']
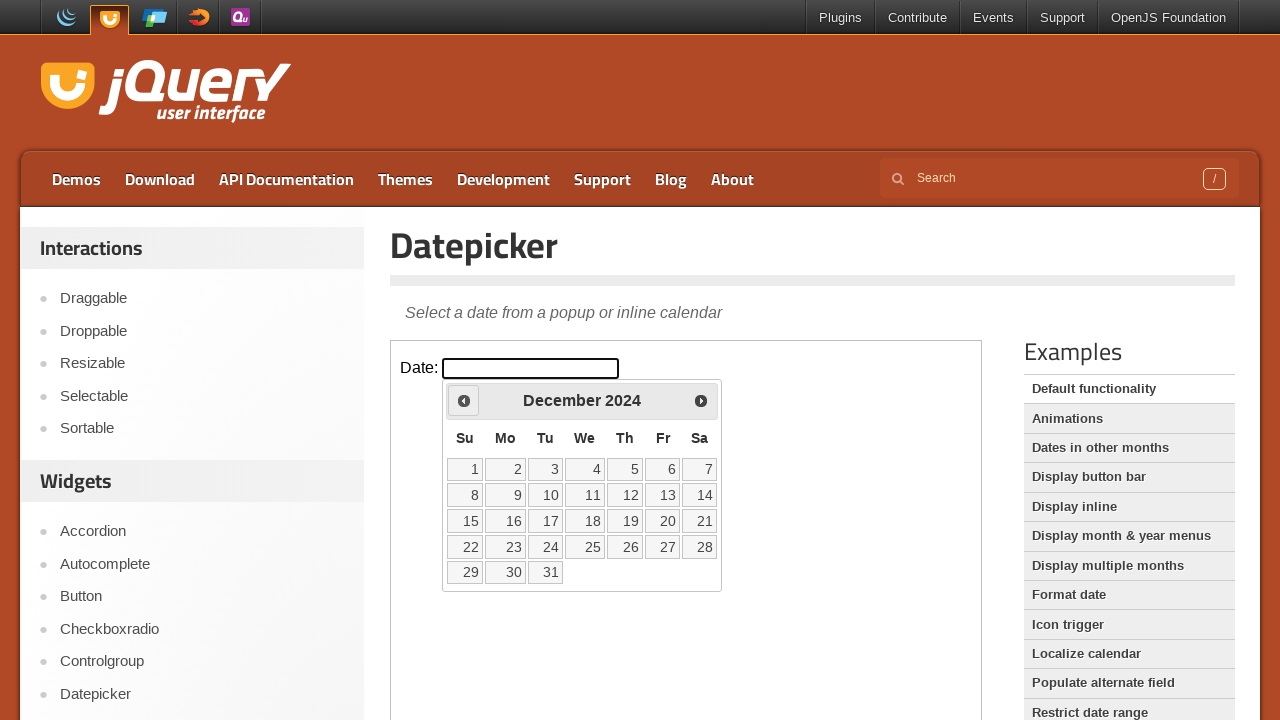

Waited 200ms for calendar to update
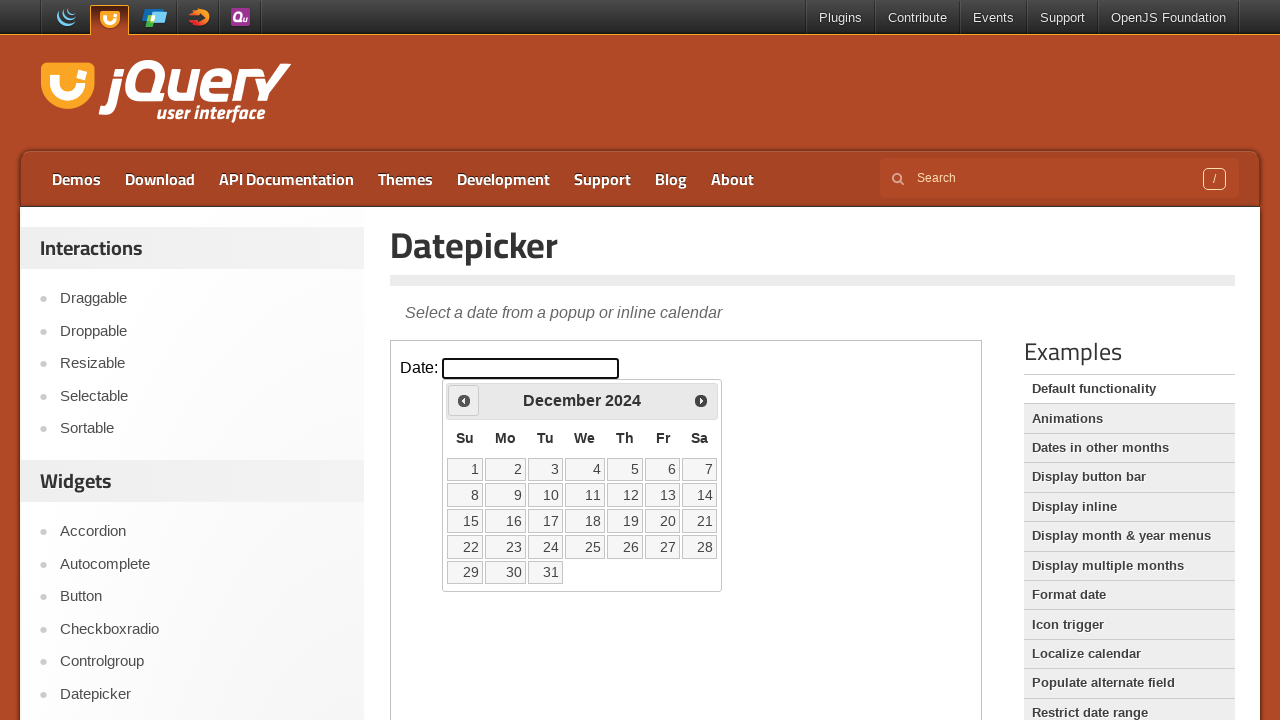

Retrieved displayed month 'December' and year '2024'
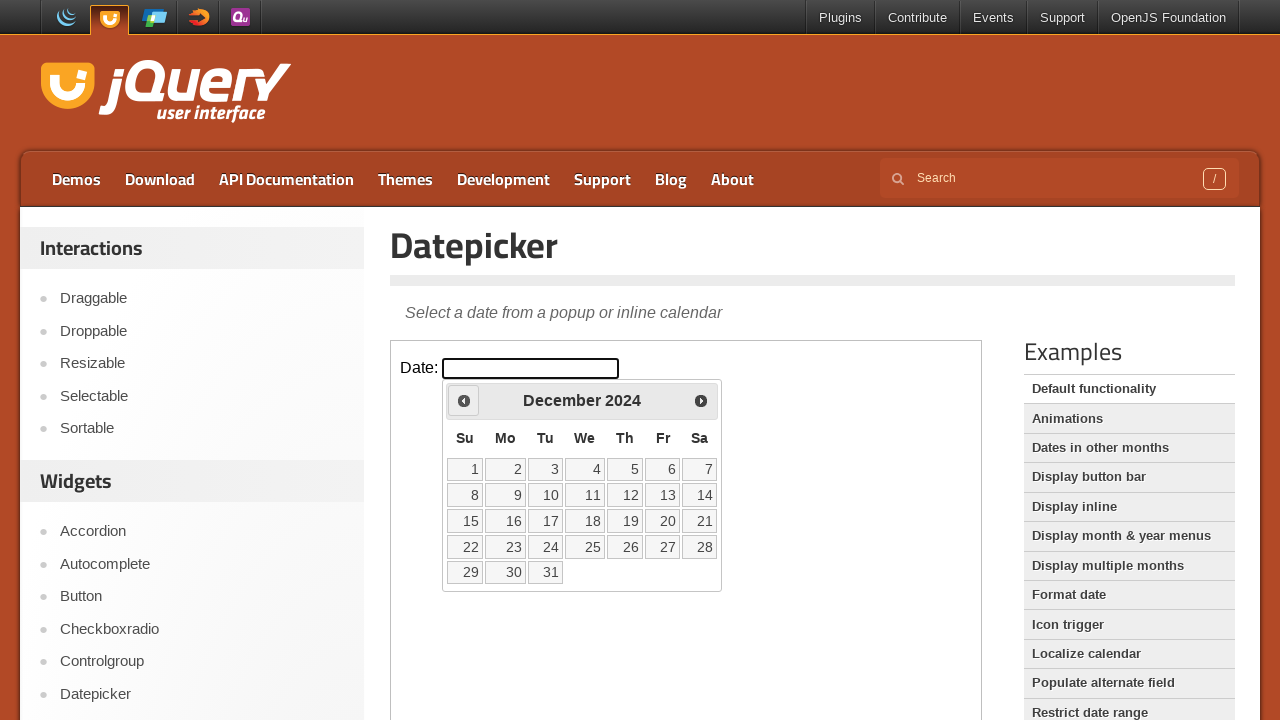

Clicked previous button to navigate to earlier month at (464, 400) on iframe.demo-frame >> internal:control=enter-frame >> a[data-handler='prev']
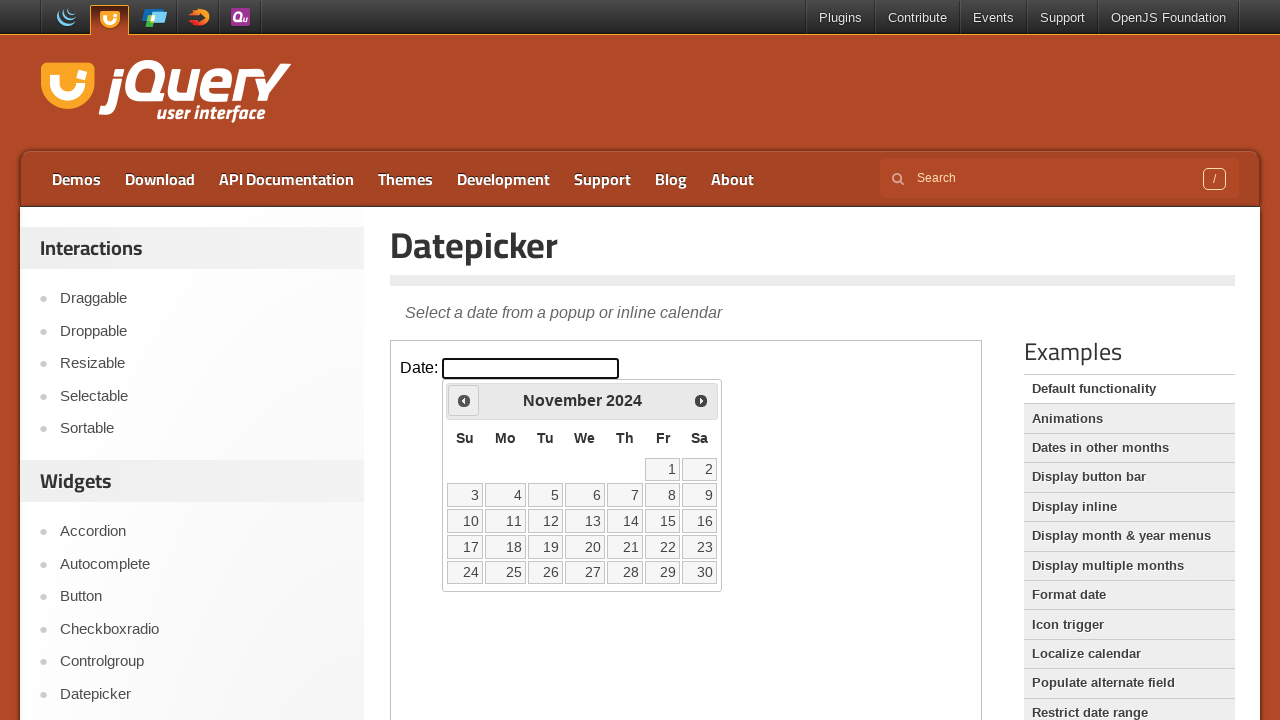

Waited 200ms for calendar to update
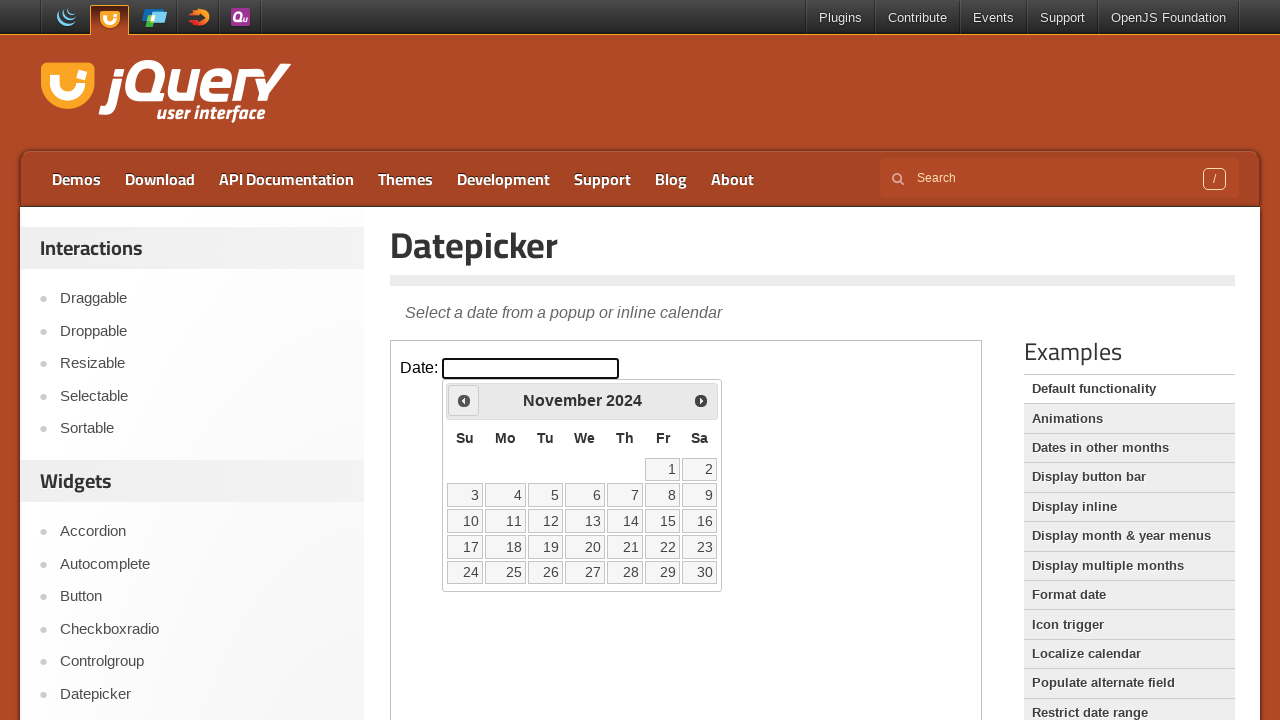

Retrieved displayed month 'November' and year '2024'
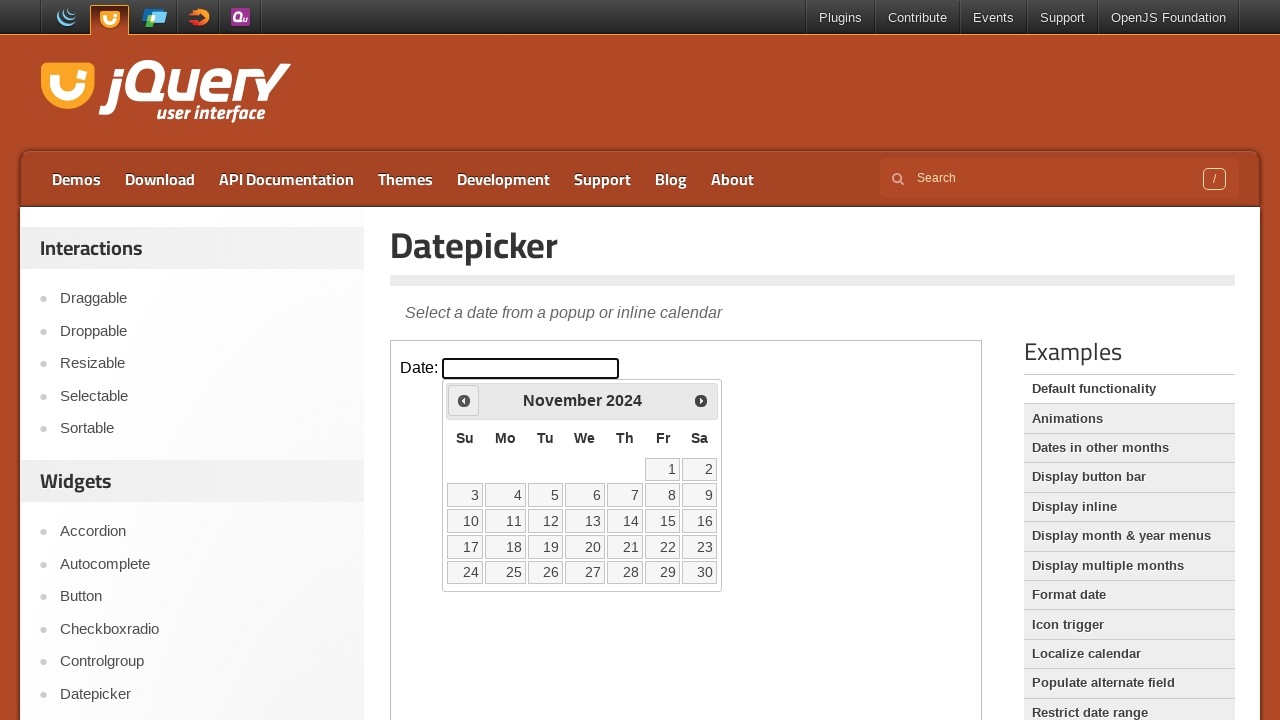

Clicked previous button to navigate to earlier month at (464, 400) on iframe.demo-frame >> internal:control=enter-frame >> a[data-handler='prev']
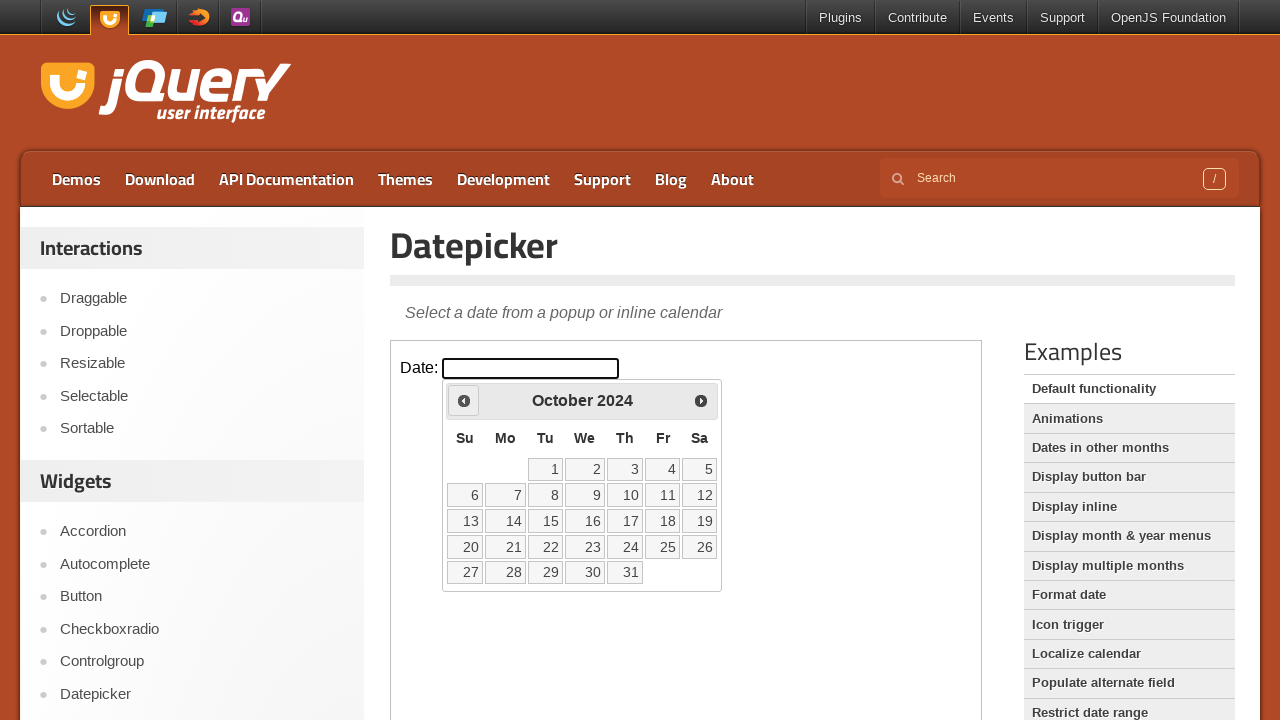

Waited 200ms for calendar to update
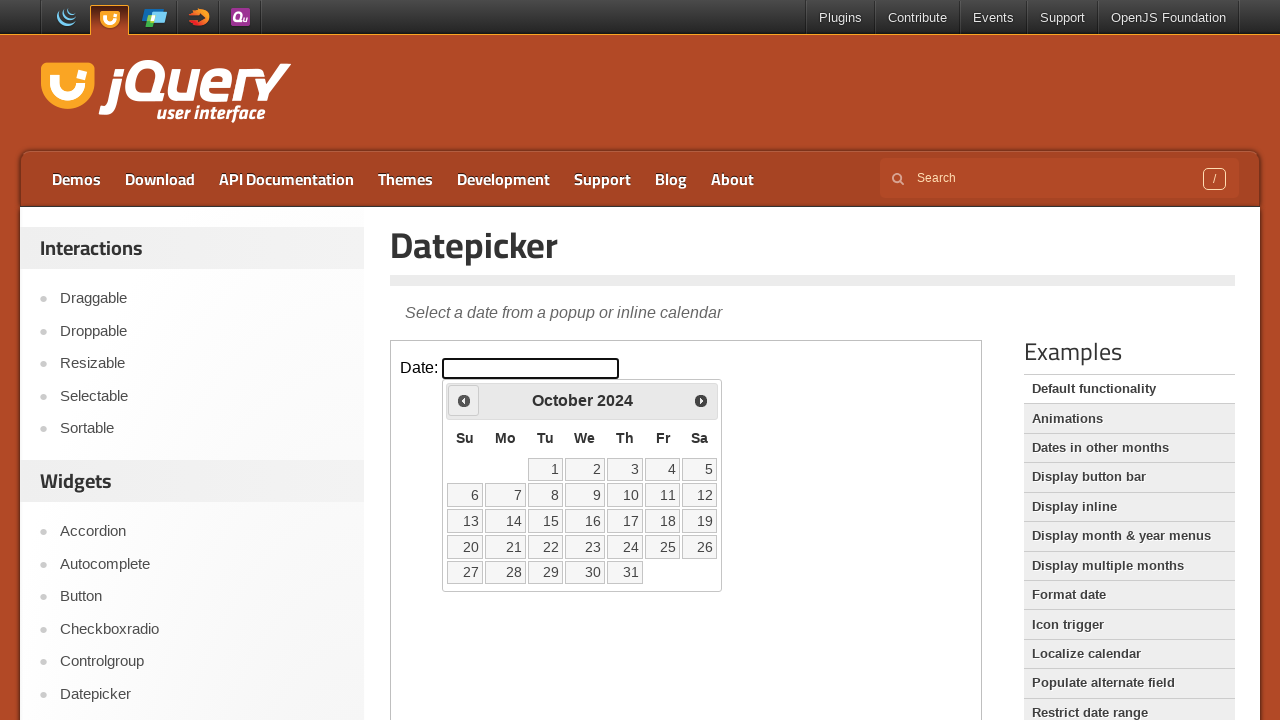

Retrieved displayed month 'October' and year '2024'
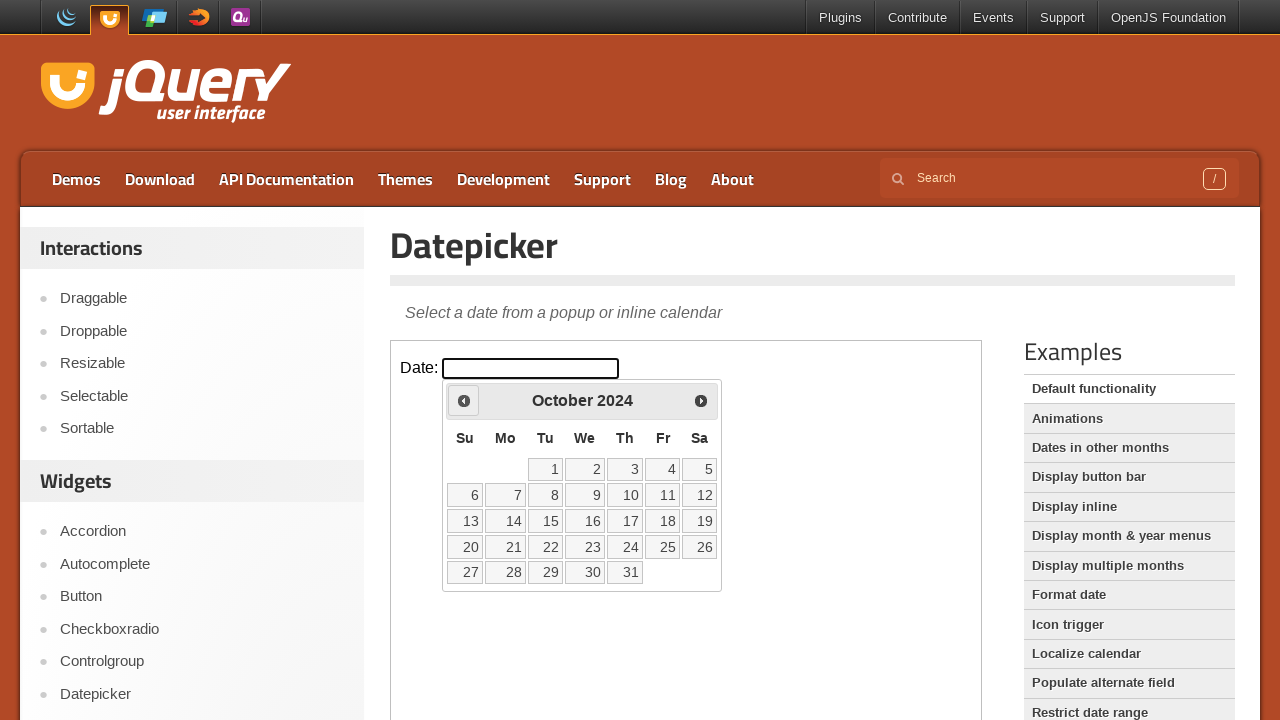

Clicked previous button to navigate to earlier month at (464, 400) on iframe.demo-frame >> internal:control=enter-frame >> a[data-handler='prev']
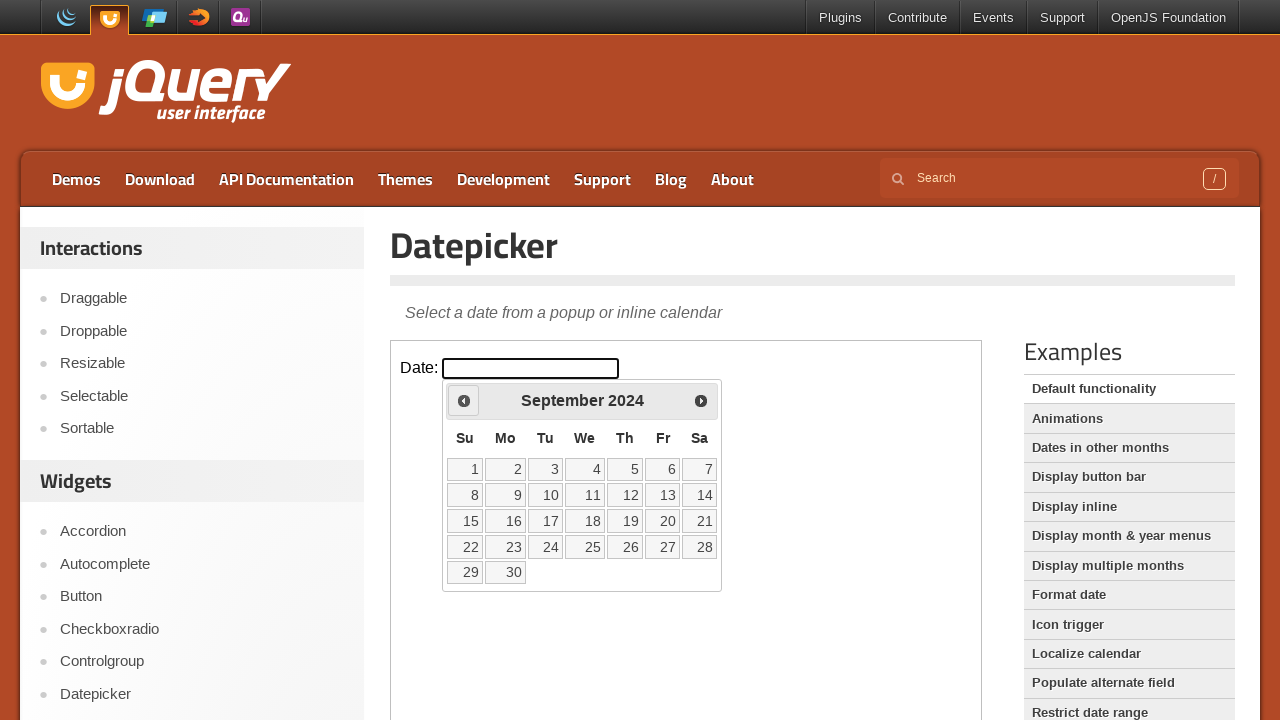

Waited 200ms for calendar to update
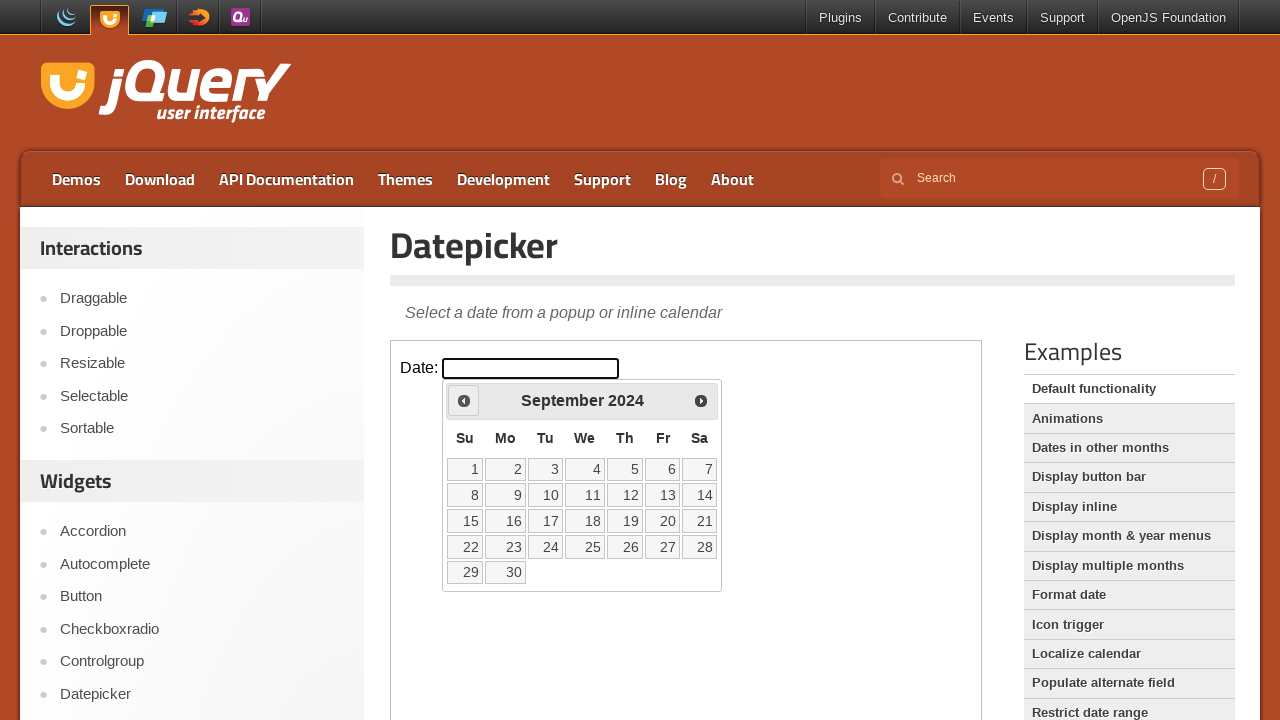

Retrieved displayed month 'September' and year '2024'
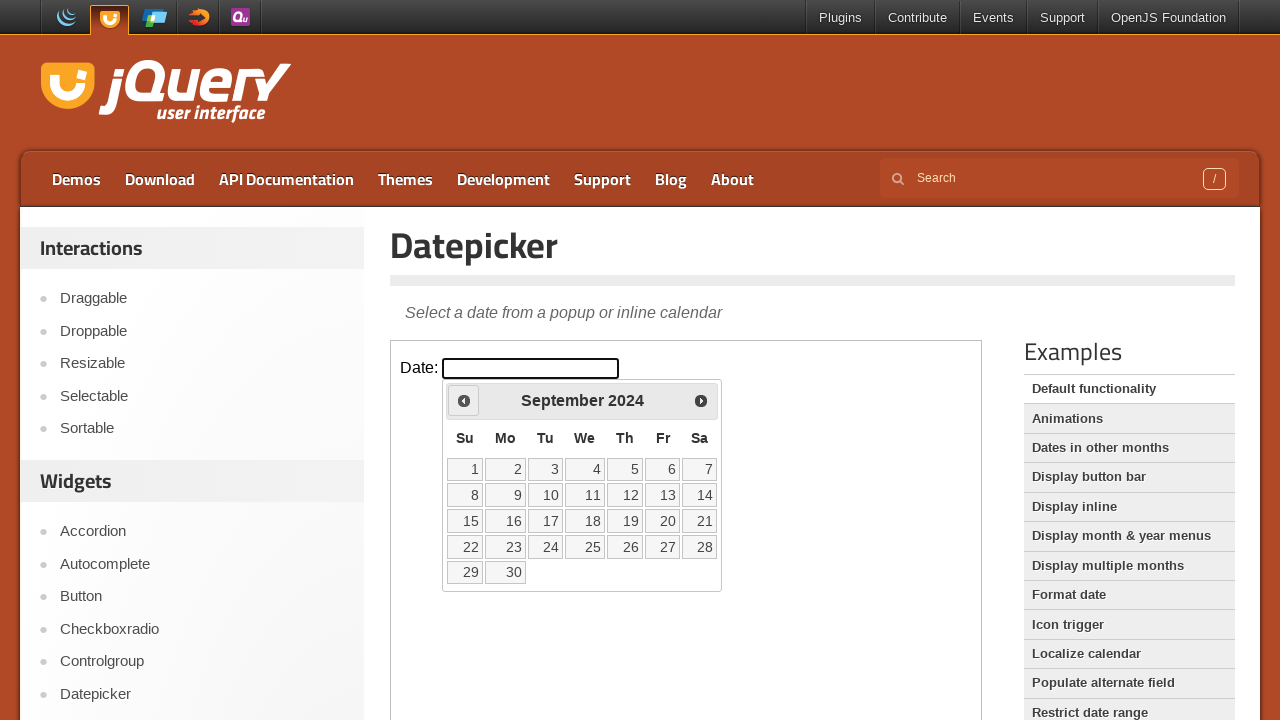

Clicked previous button to navigate to earlier month at (464, 400) on iframe.demo-frame >> internal:control=enter-frame >> a[data-handler='prev']
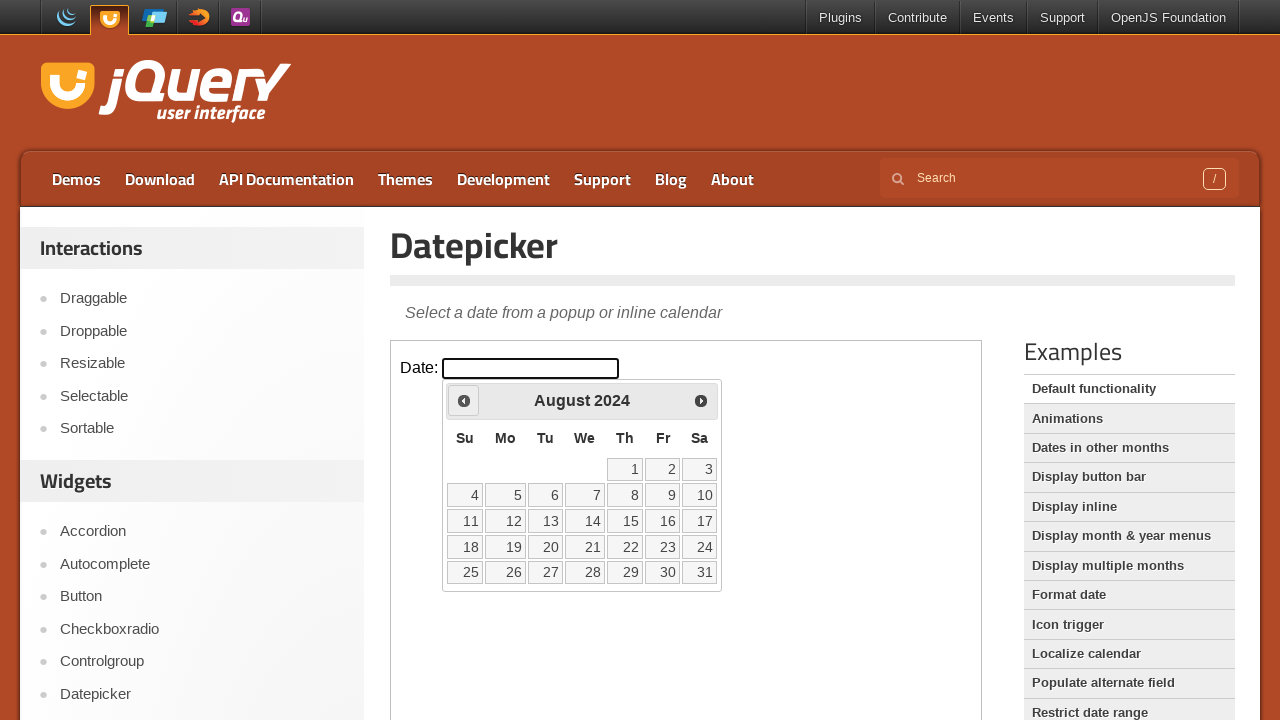

Waited 200ms for calendar to update
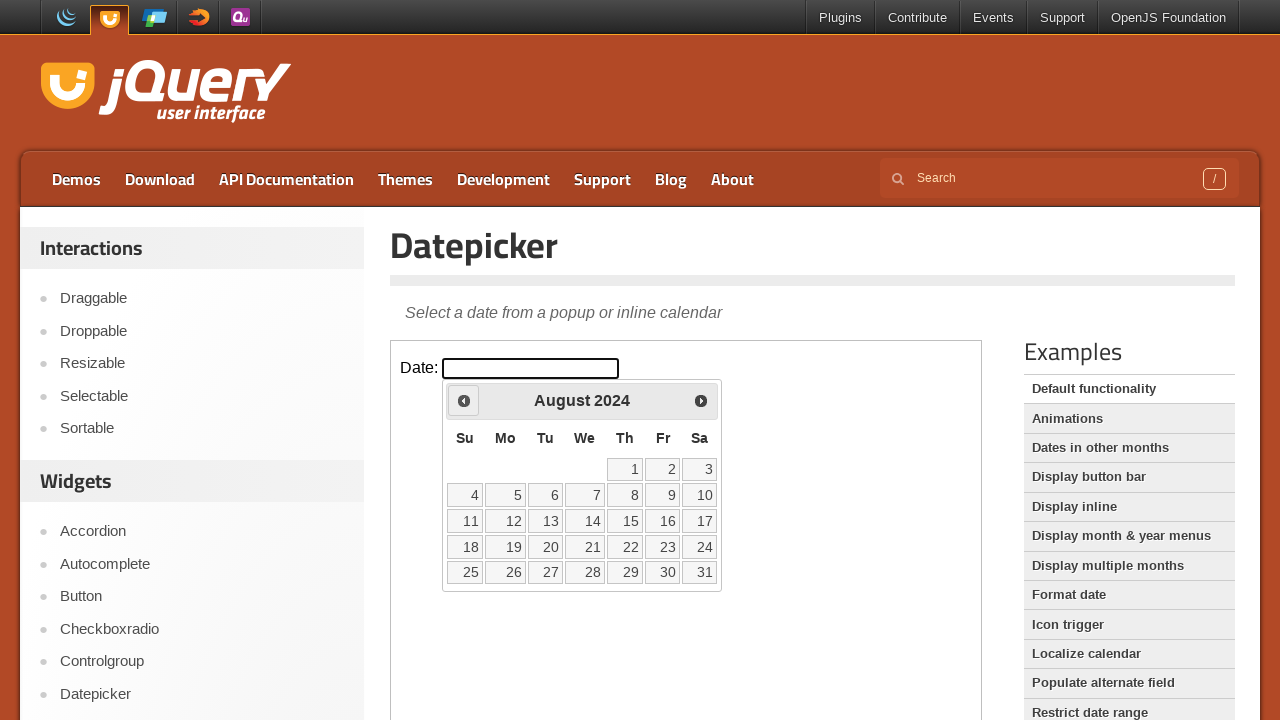

Retrieved displayed month 'August' and year '2024'
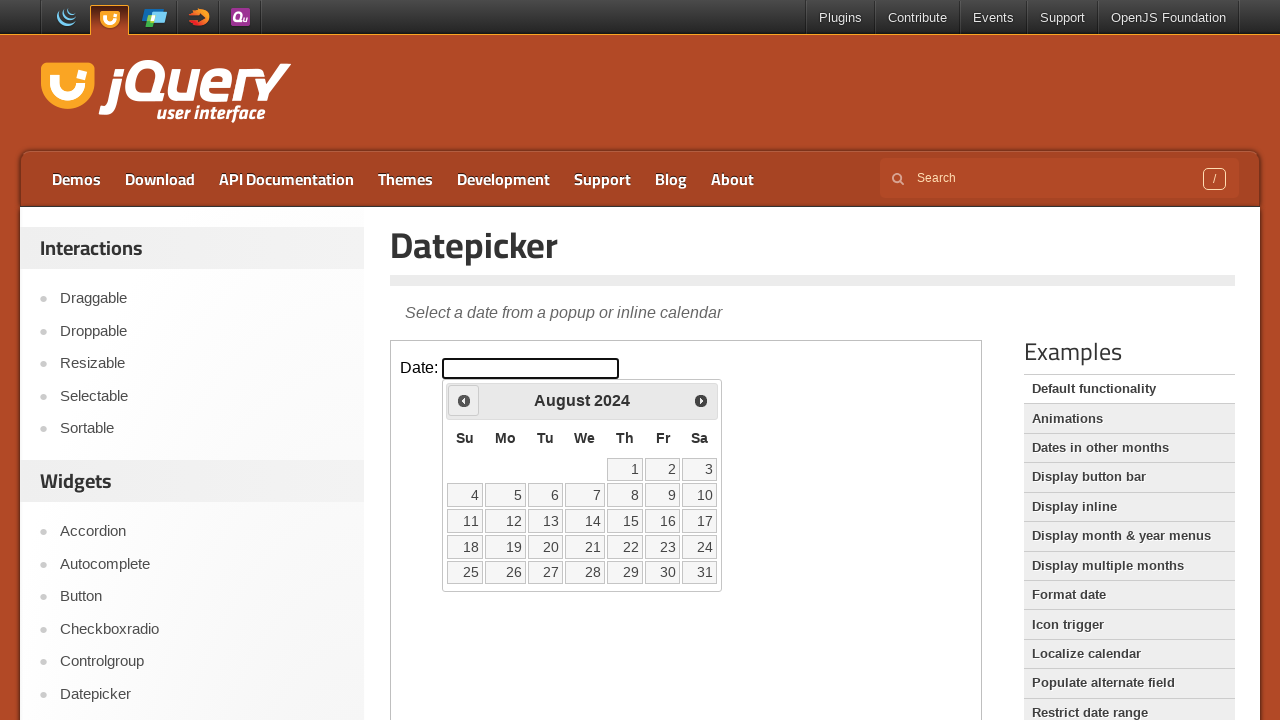

Clicked previous button to navigate to earlier month at (464, 400) on iframe.demo-frame >> internal:control=enter-frame >> a[data-handler='prev']
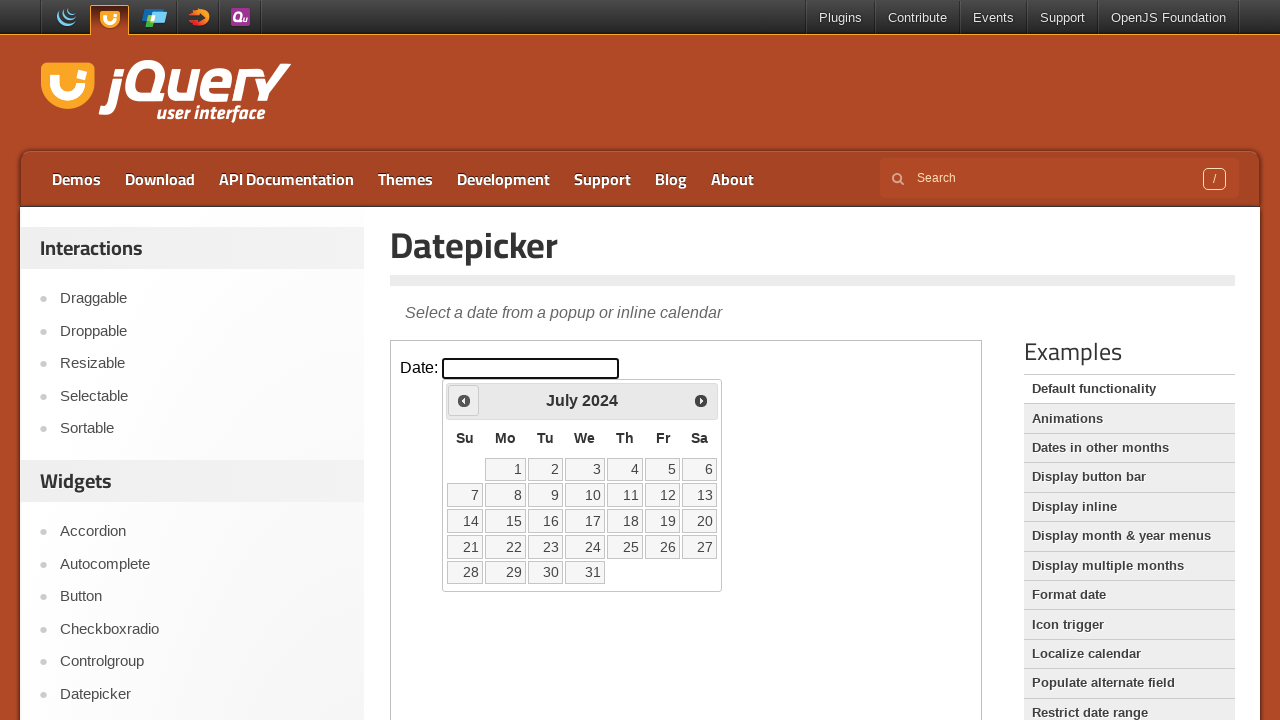

Waited 200ms for calendar to update
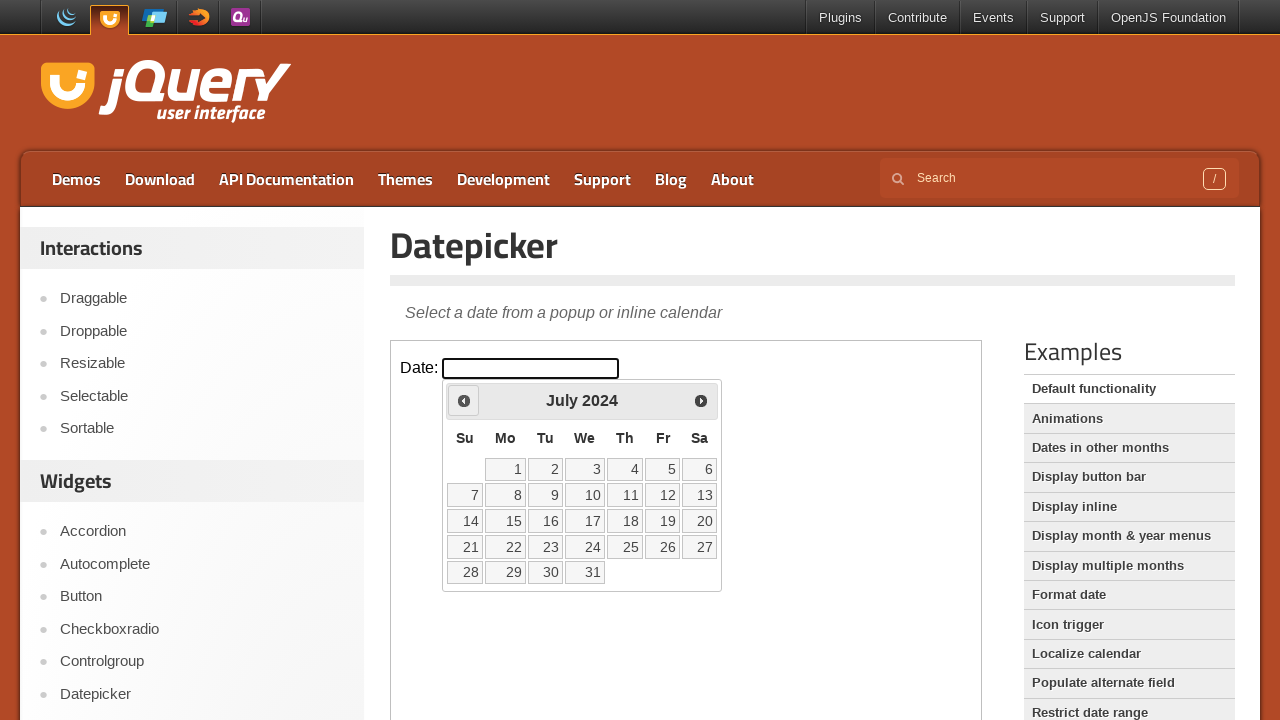

Retrieved displayed month 'July' and year '2024'
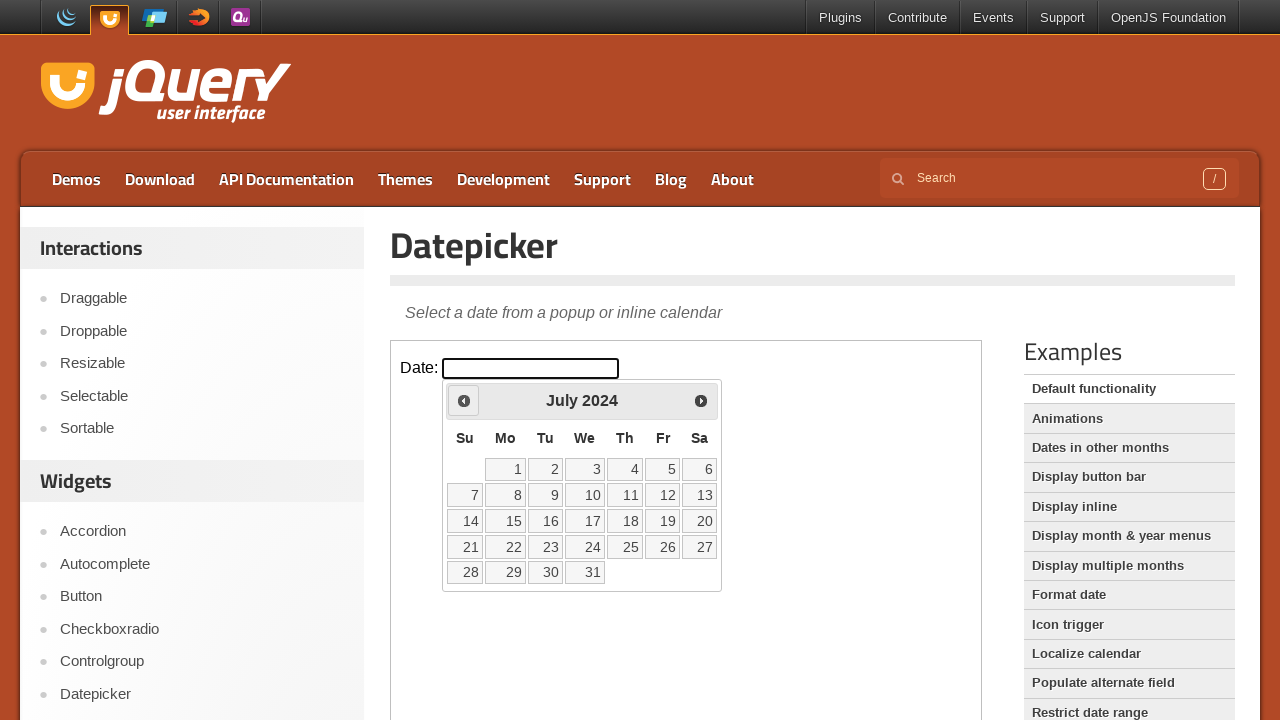

Clicked previous button to navigate to earlier month at (464, 400) on iframe.demo-frame >> internal:control=enter-frame >> a[data-handler='prev']
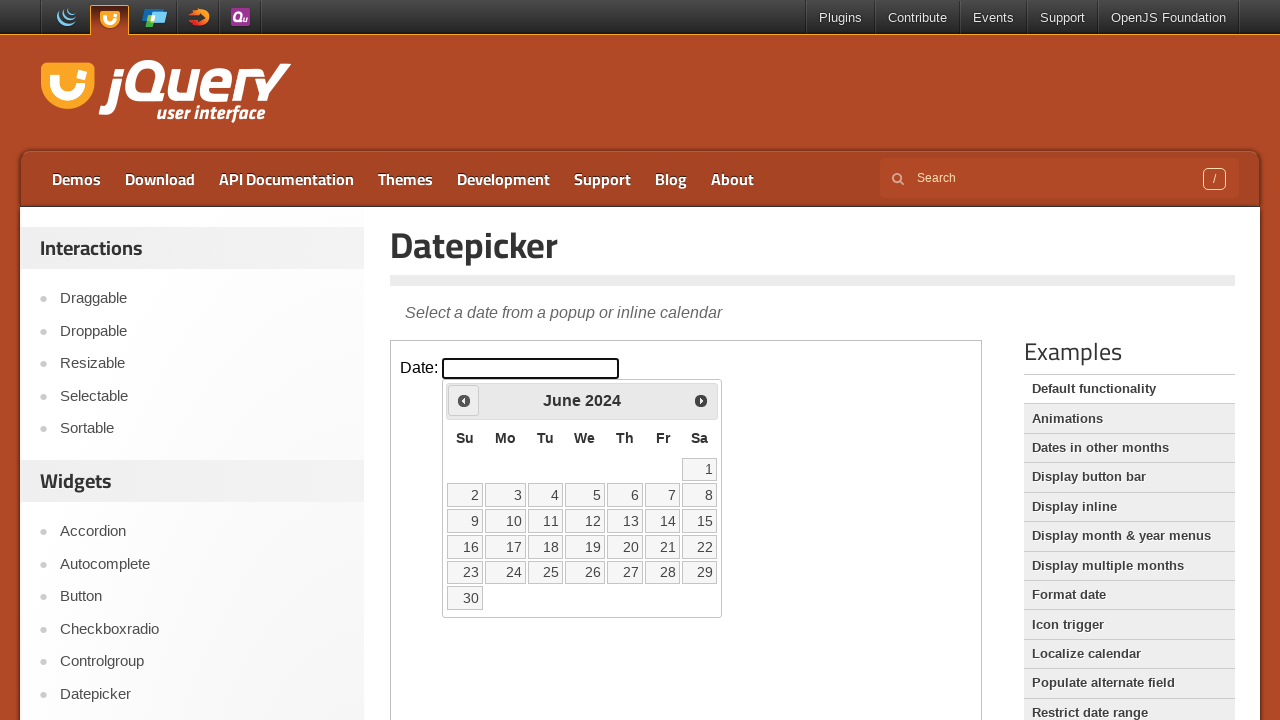

Waited 200ms for calendar to update
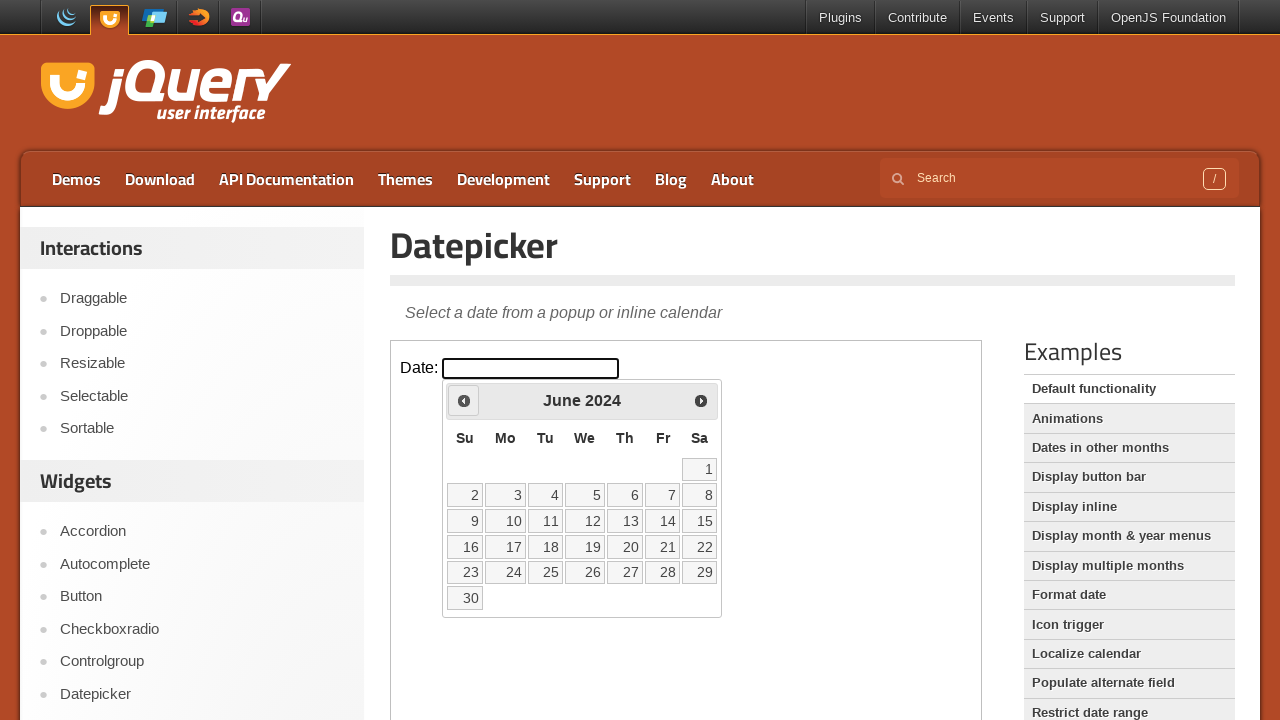

Retrieved displayed month 'June' and year '2024'
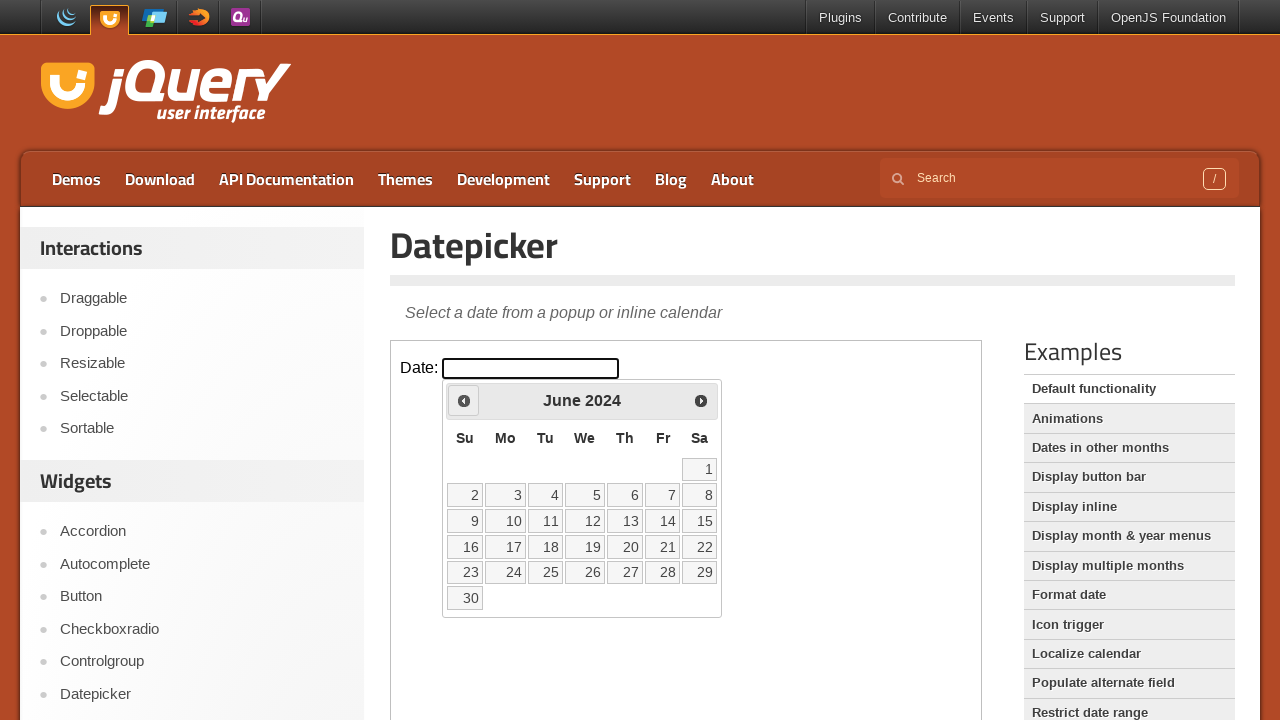

Clicked previous button to navigate to earlier month at (464, 400) on iframe.demo-frame >> internal:control=enter-frame >> a[data-handler='prev']
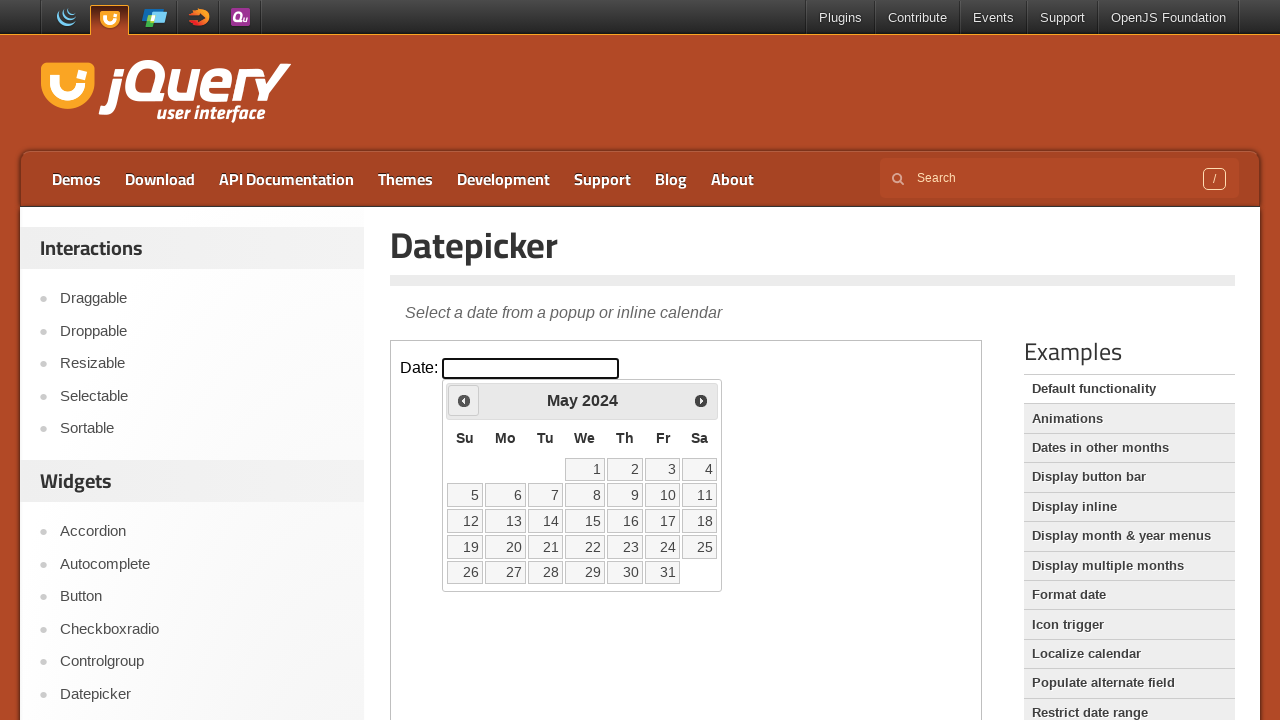

Waited 200ms for calendar to update
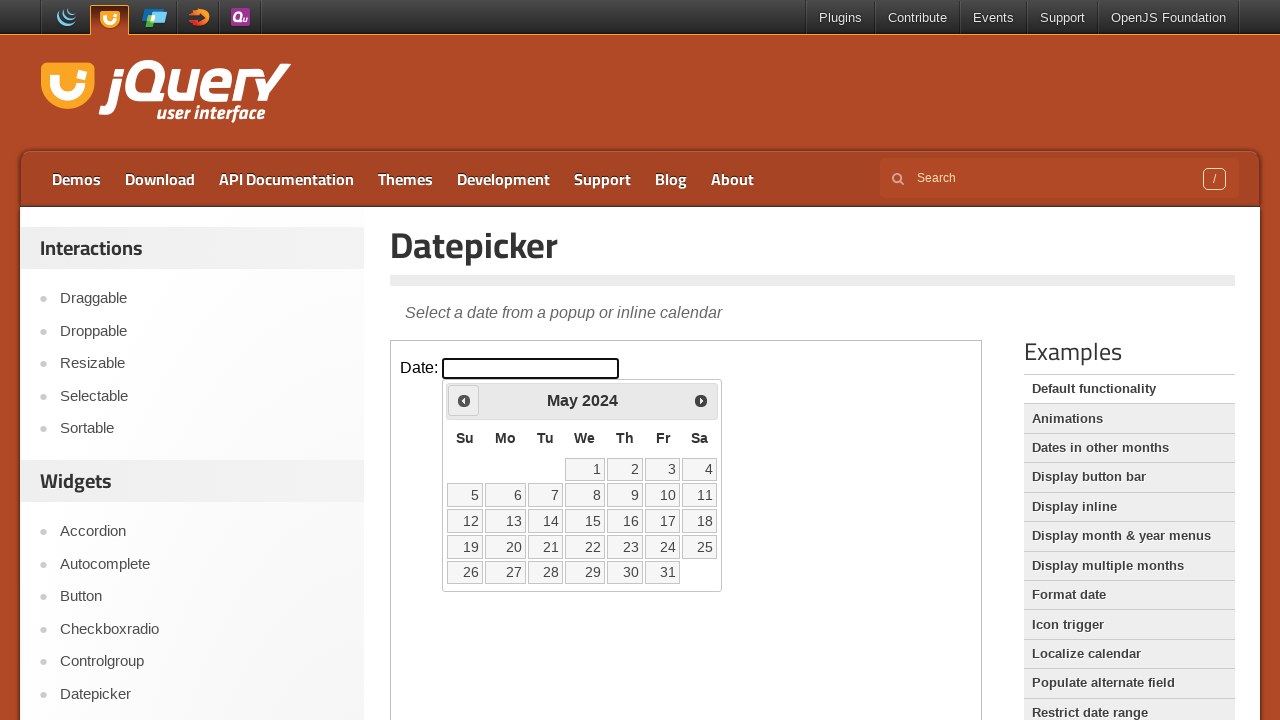

Retrieved displayed month 'May' and year '2024'
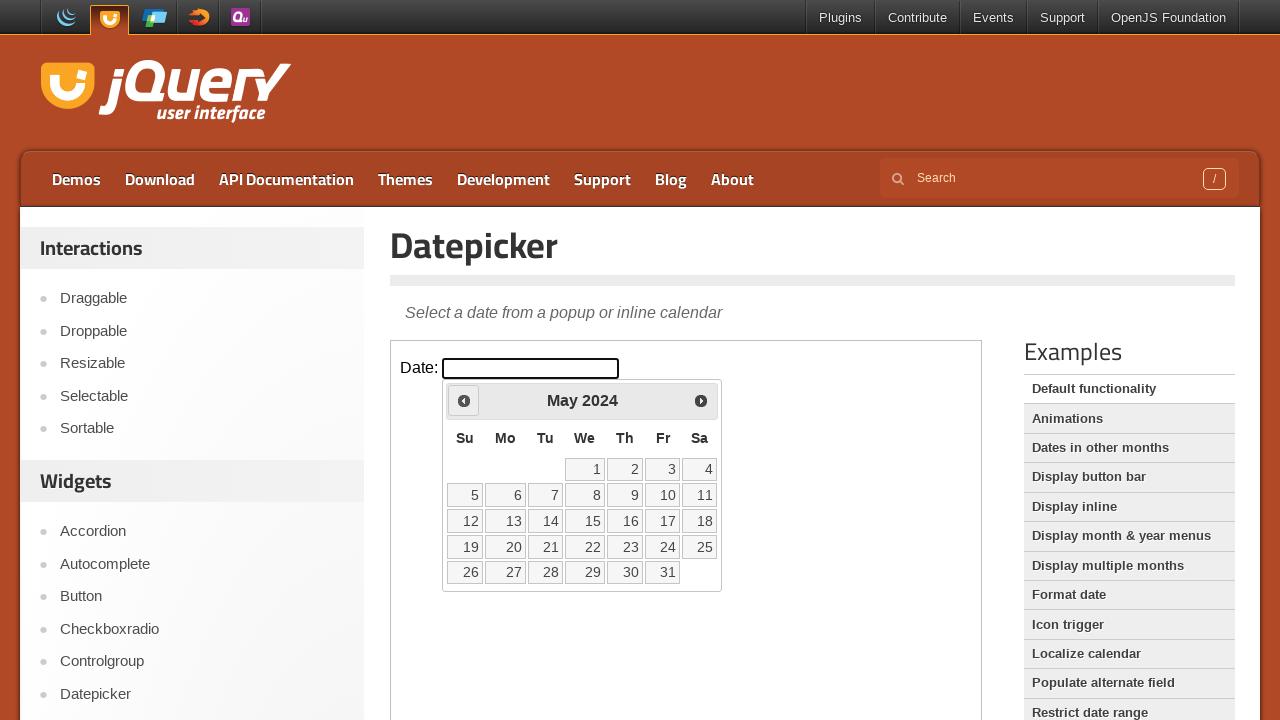

Clicked previous button to navigate to earlier month at (464, 400) on iframe.demo-frame >> internal:control=enter-frame >> a[data-handler='prev']
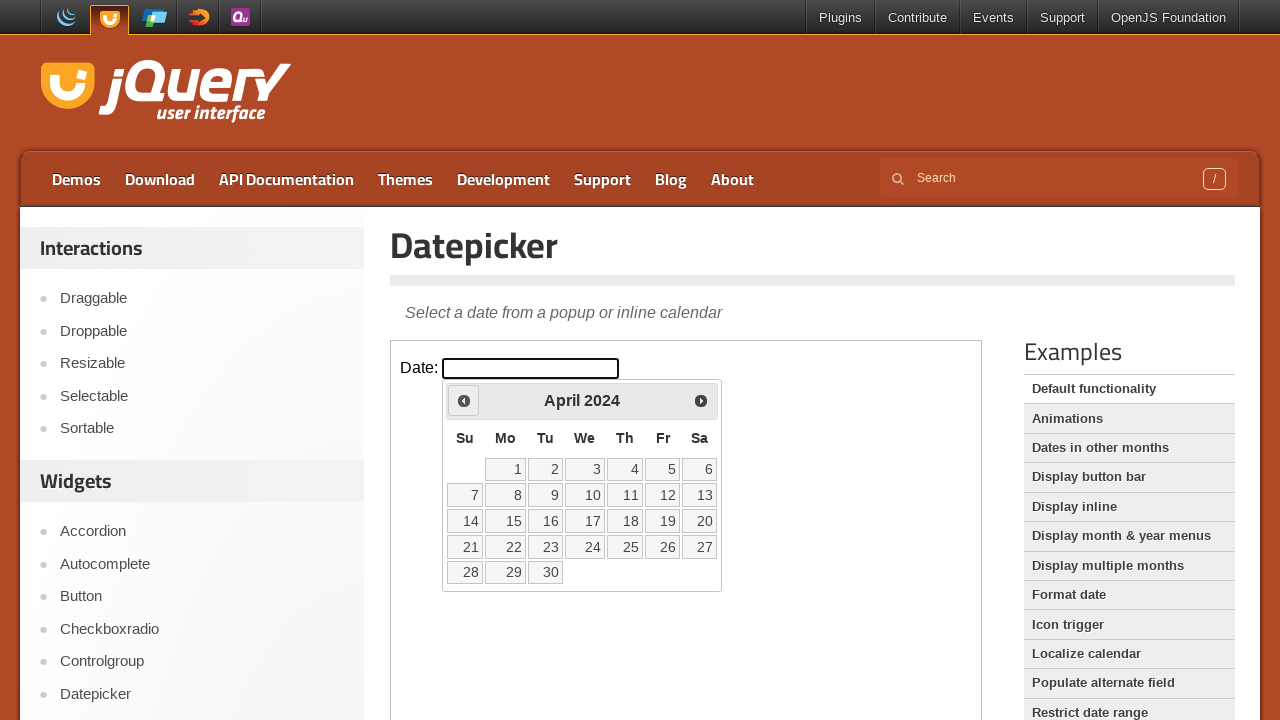

Waited 200ms for calendar to update
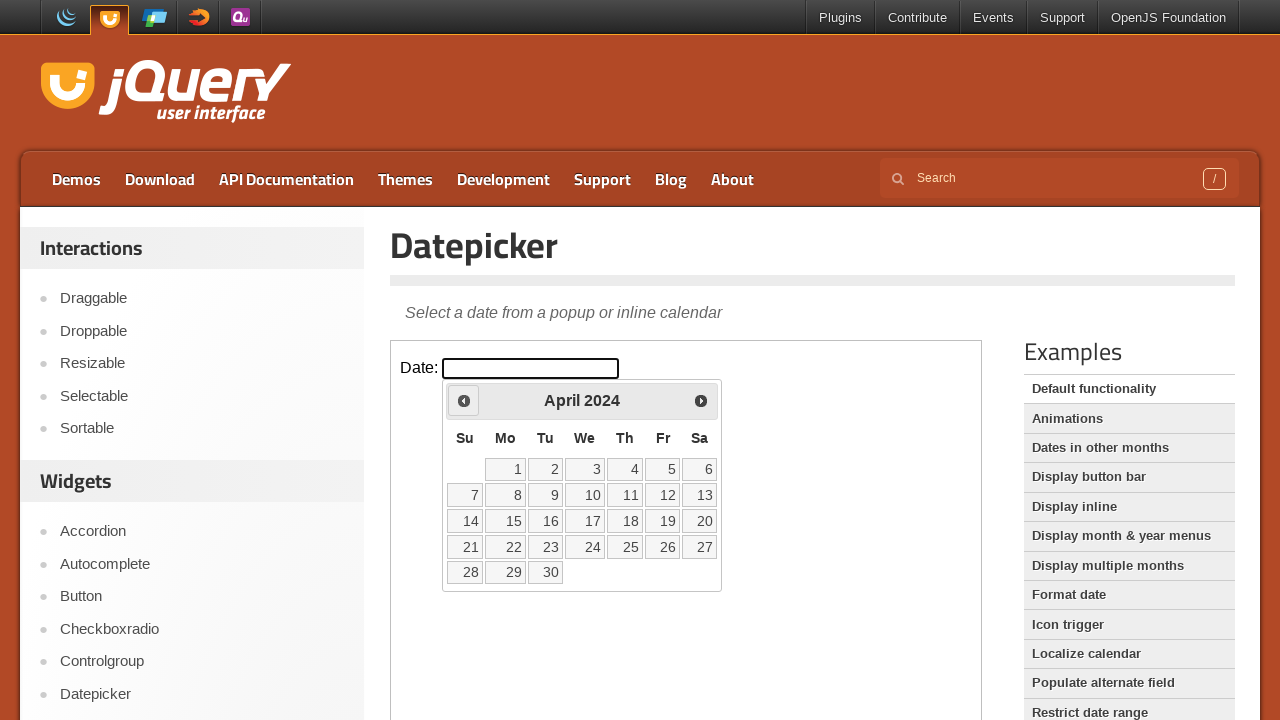

Retrieved displayed month 'April' and year '2024'
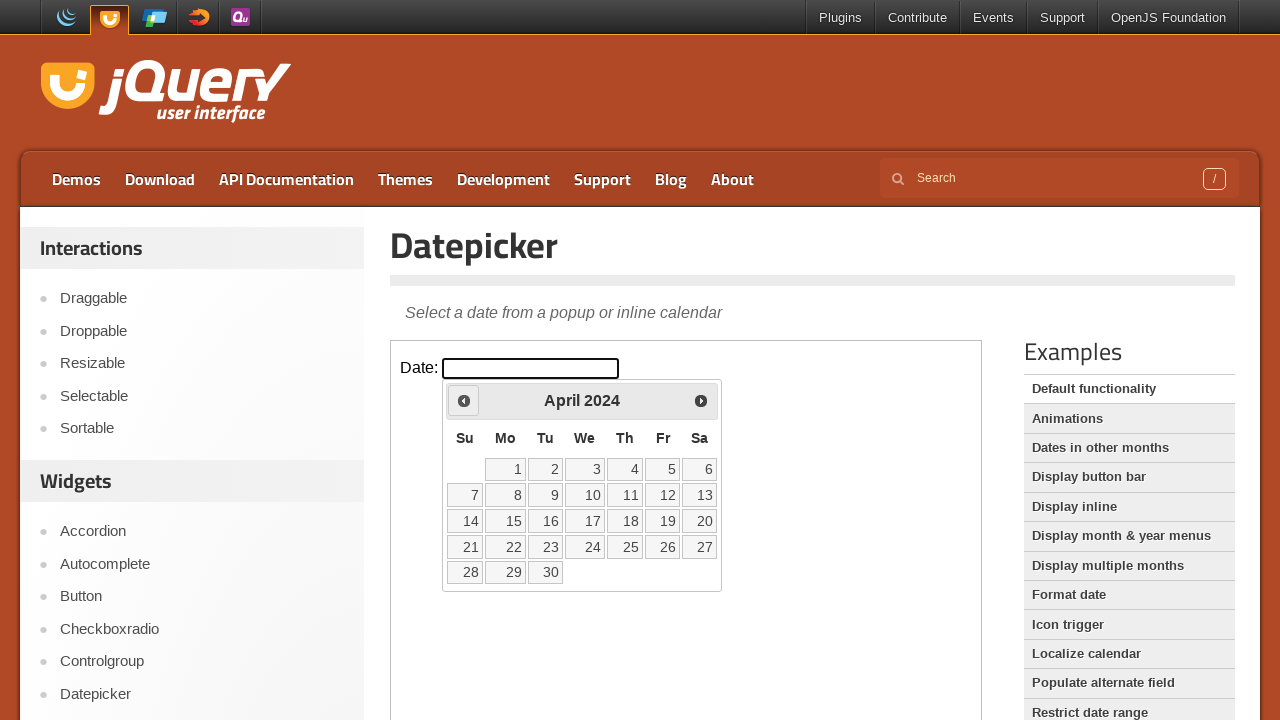

Located all day cells in calendar (35 total)
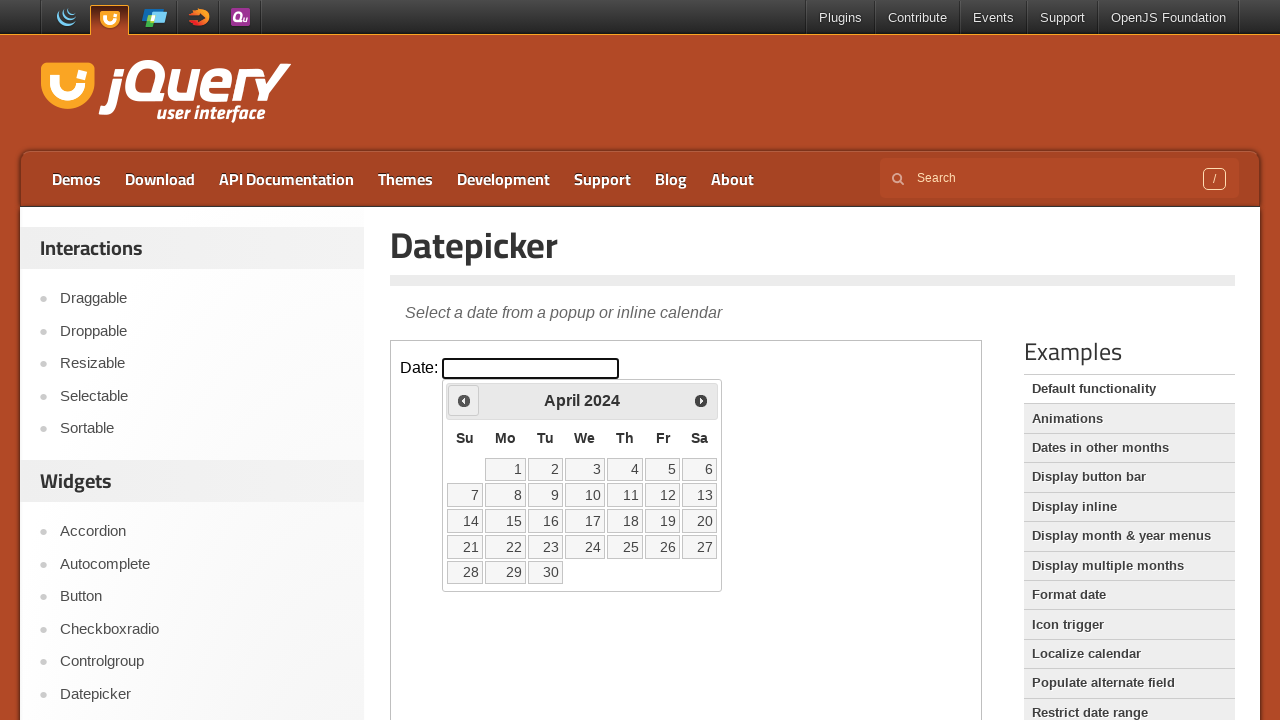

Clicked on day '3' (April 3, 2024) at (585, 469) on iframe.demo-frame >> internal:control=enter-frame >> table.ui-datepicker-calenda
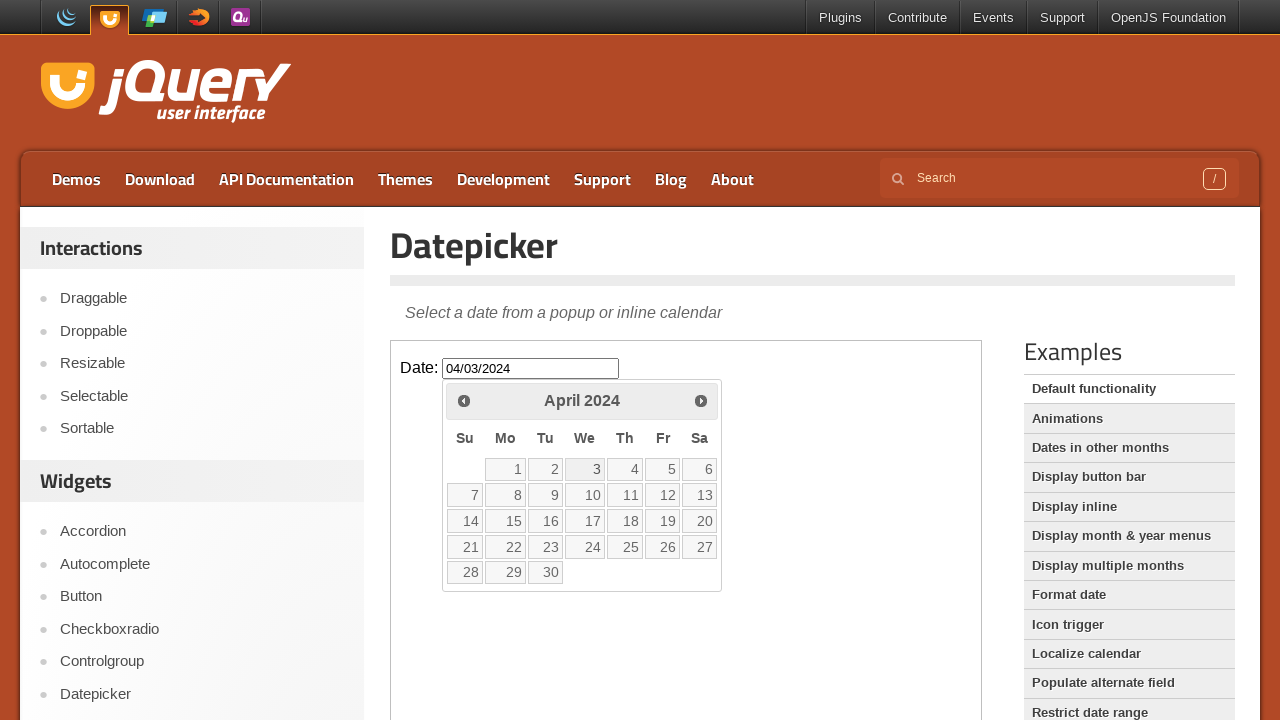

Waited 1000ms to observe the result after date selection
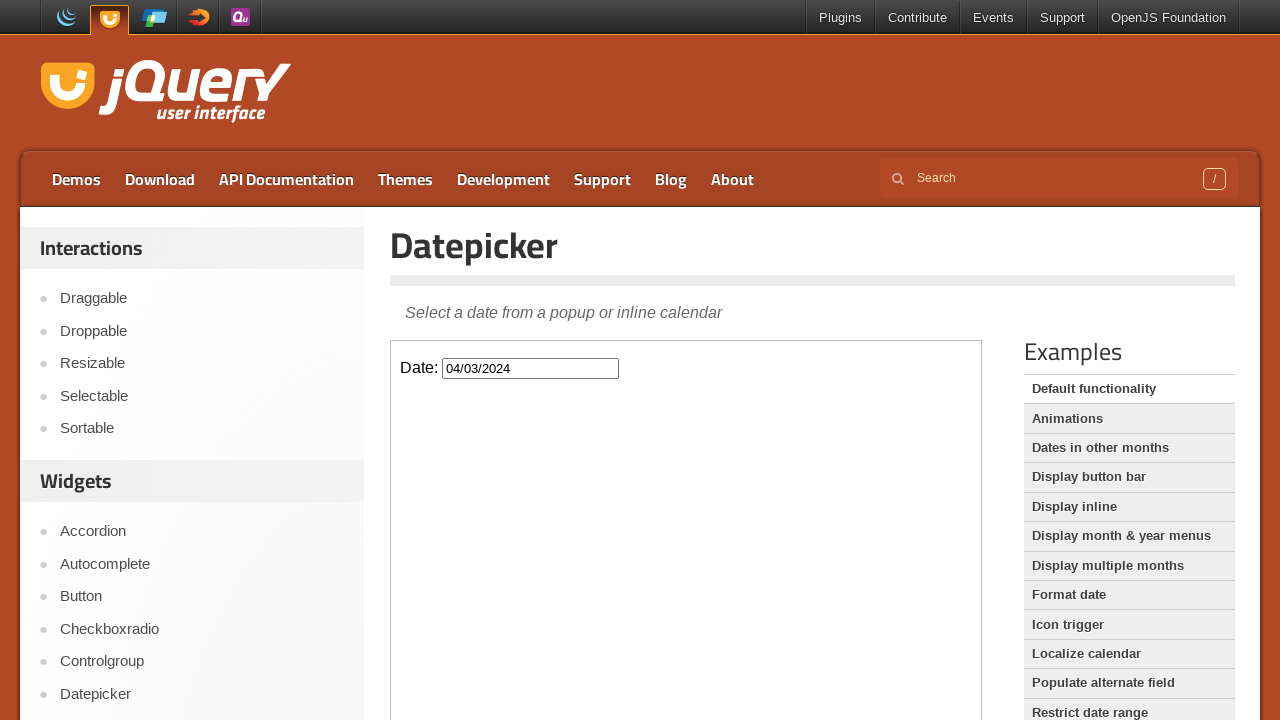

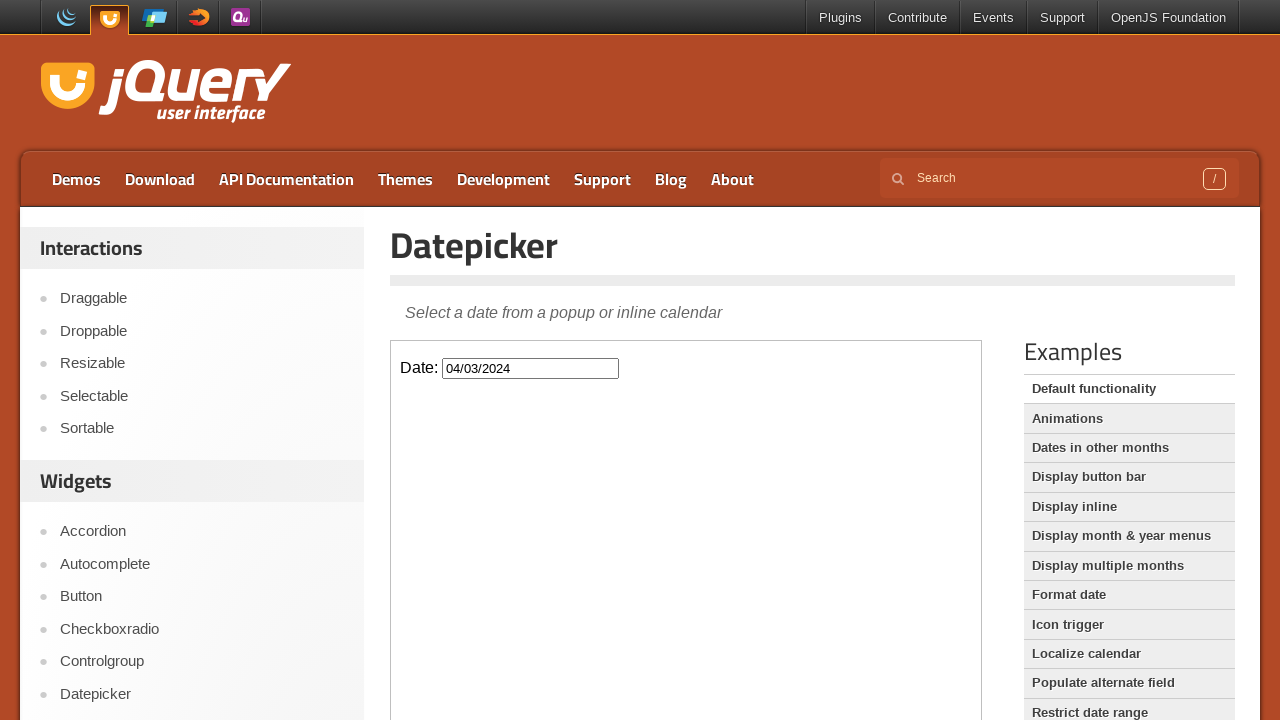